Tests a large form by filling all input fields with the value "1" and then clicking the submit button

Starting URL: http://suninjuly.github.io/huge_form.html

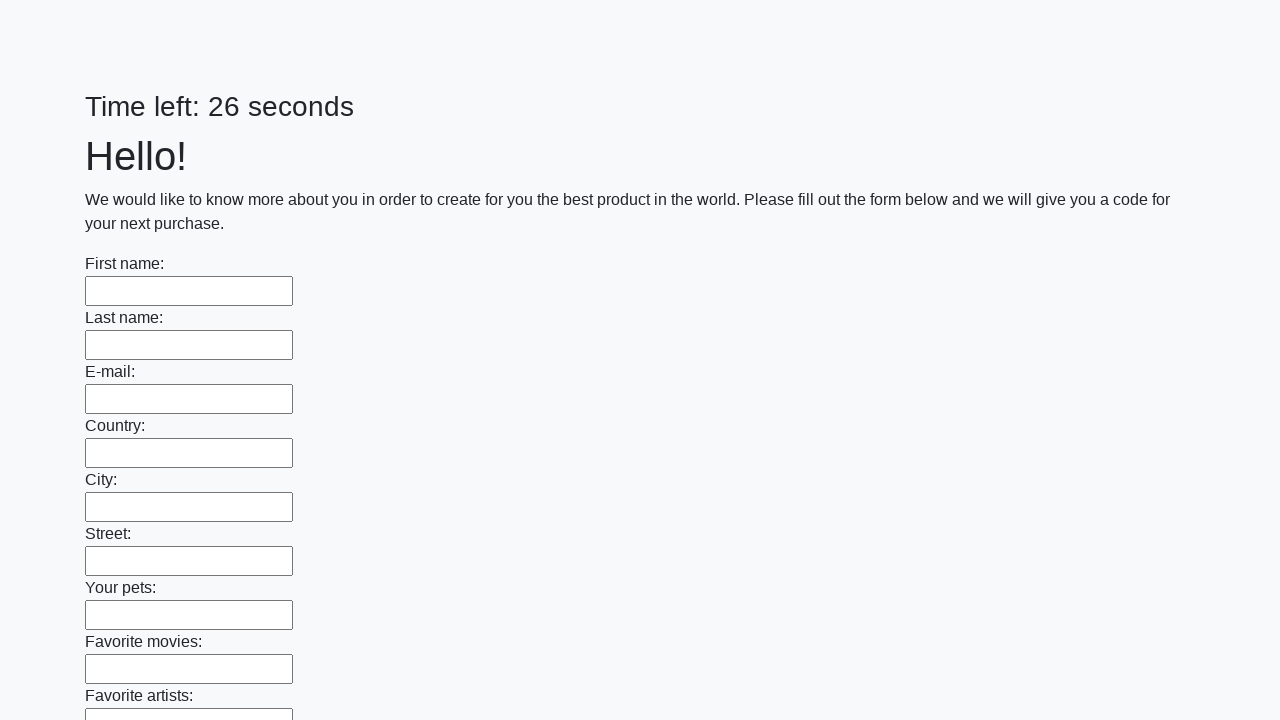

Navigated to huge form page
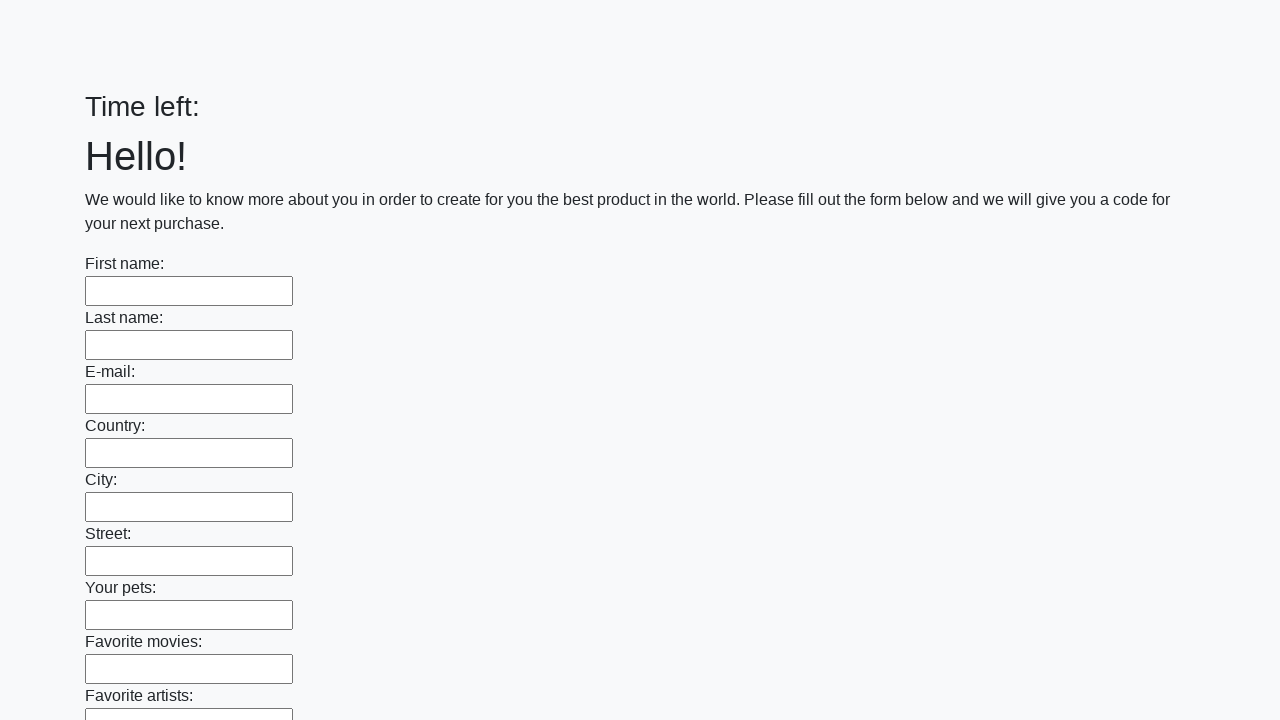

Filled input field with value '1' on input >> nth=0
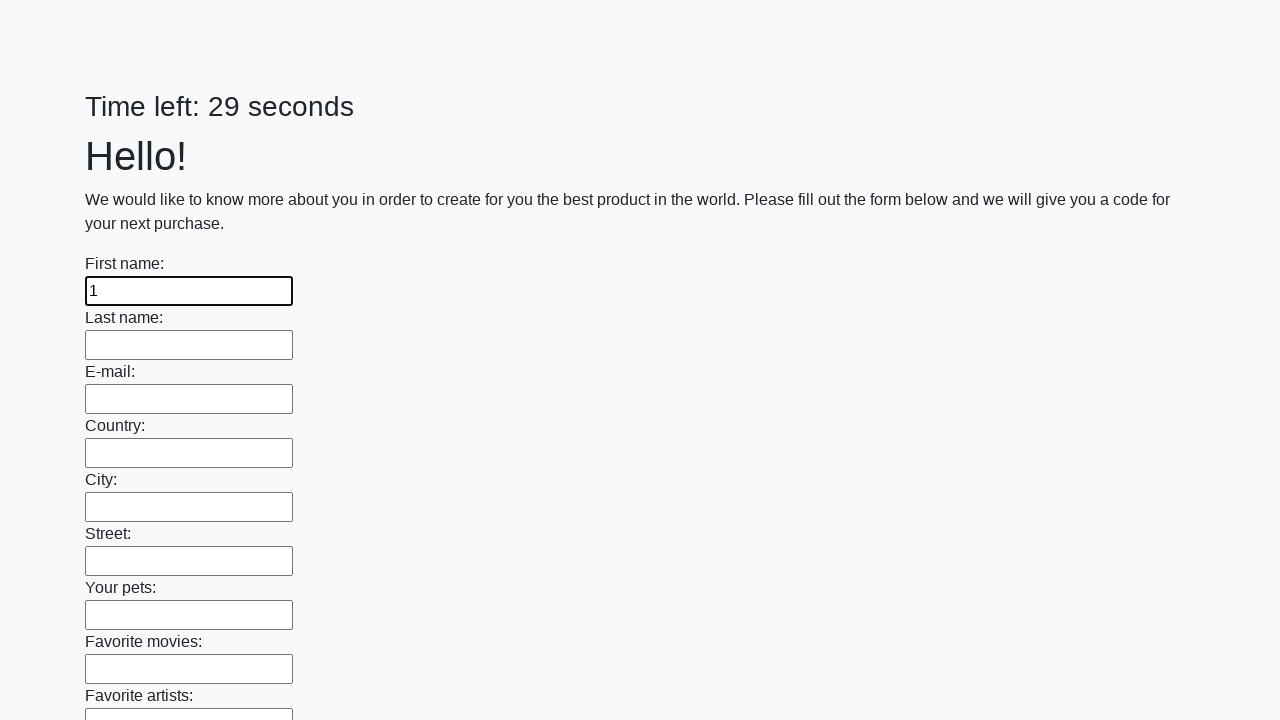

Filled input field with value '1' on input >> nth=1
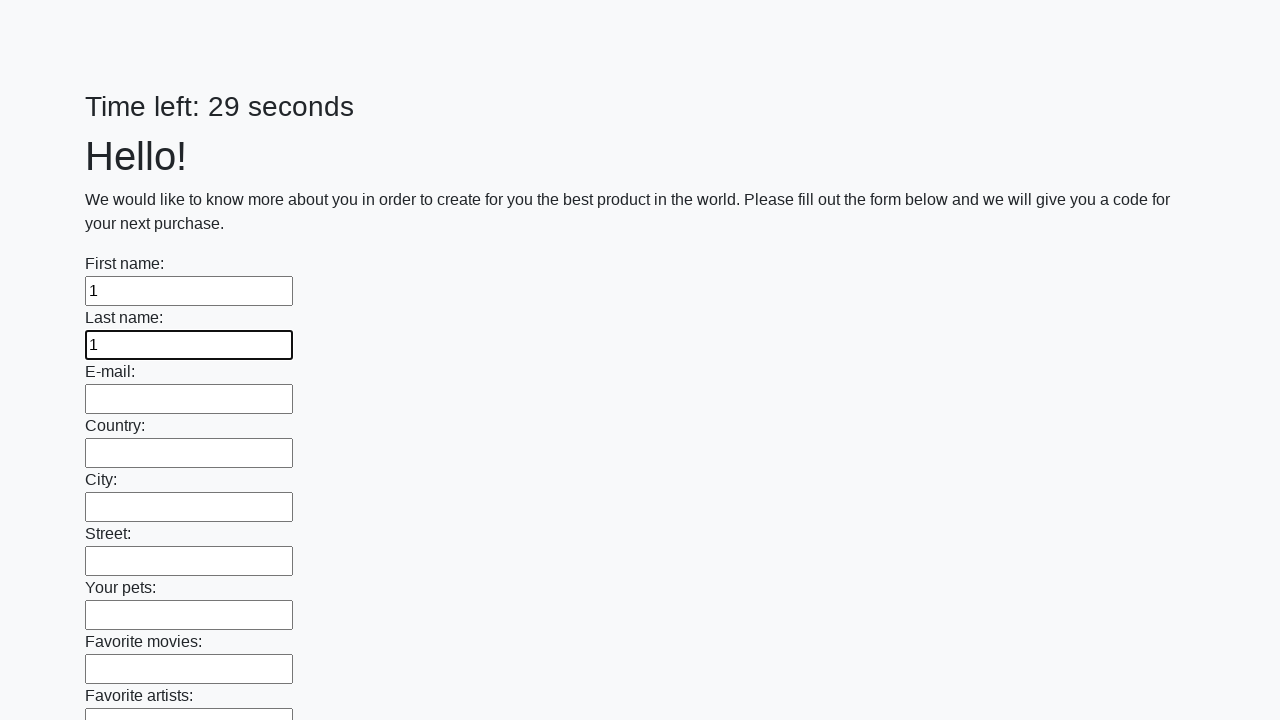

Filled input field with value '1' on input >> nth=2
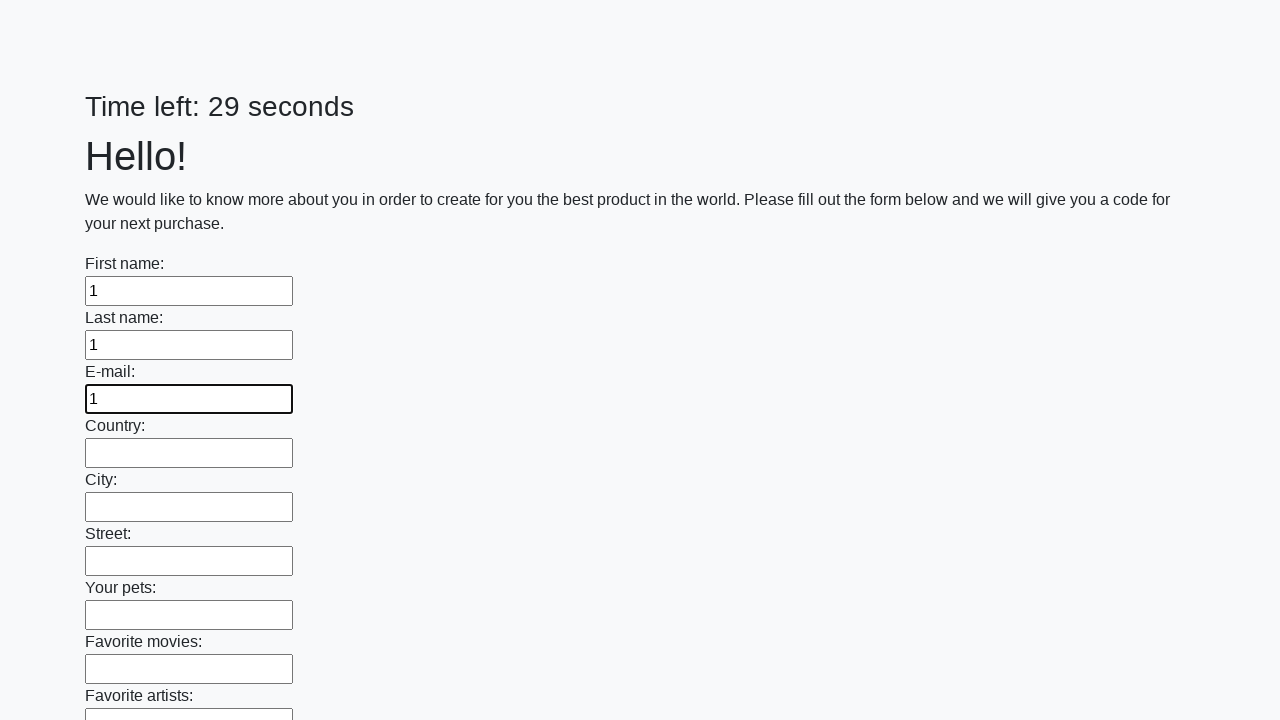

Filled input field with value '1' on input >> nth=3
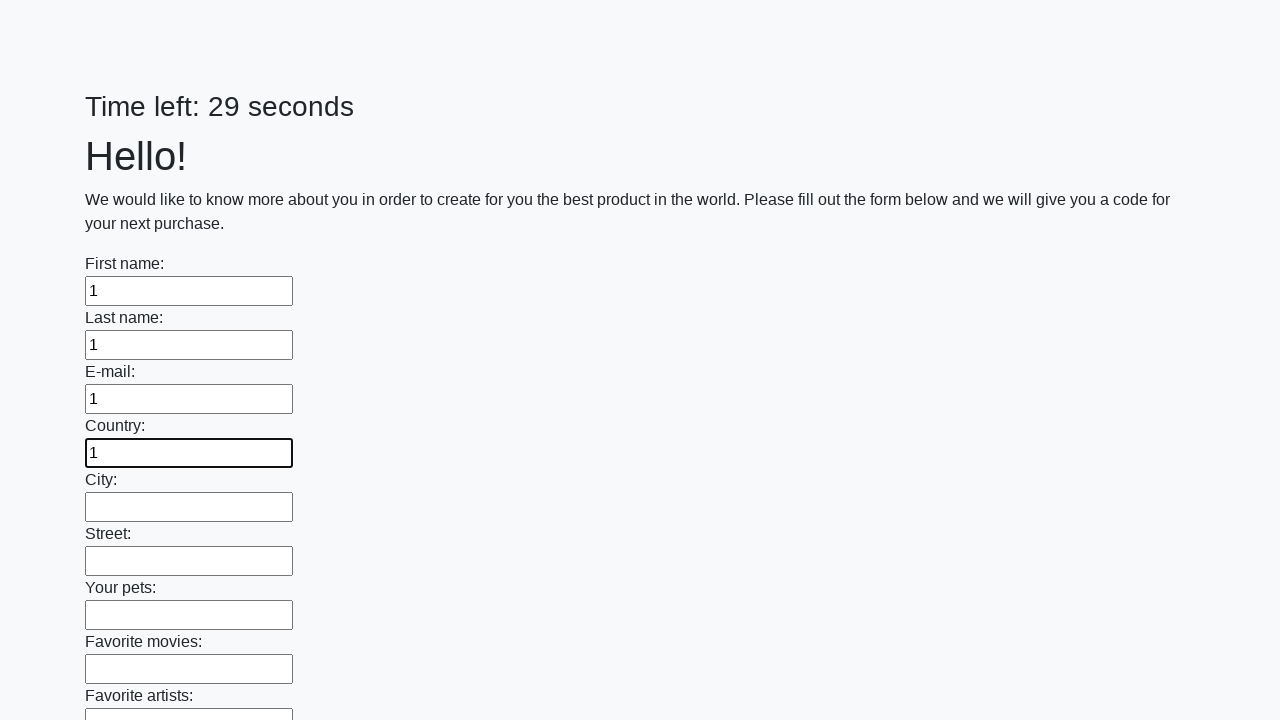

Filled input field with value '1' on input >> nth=4
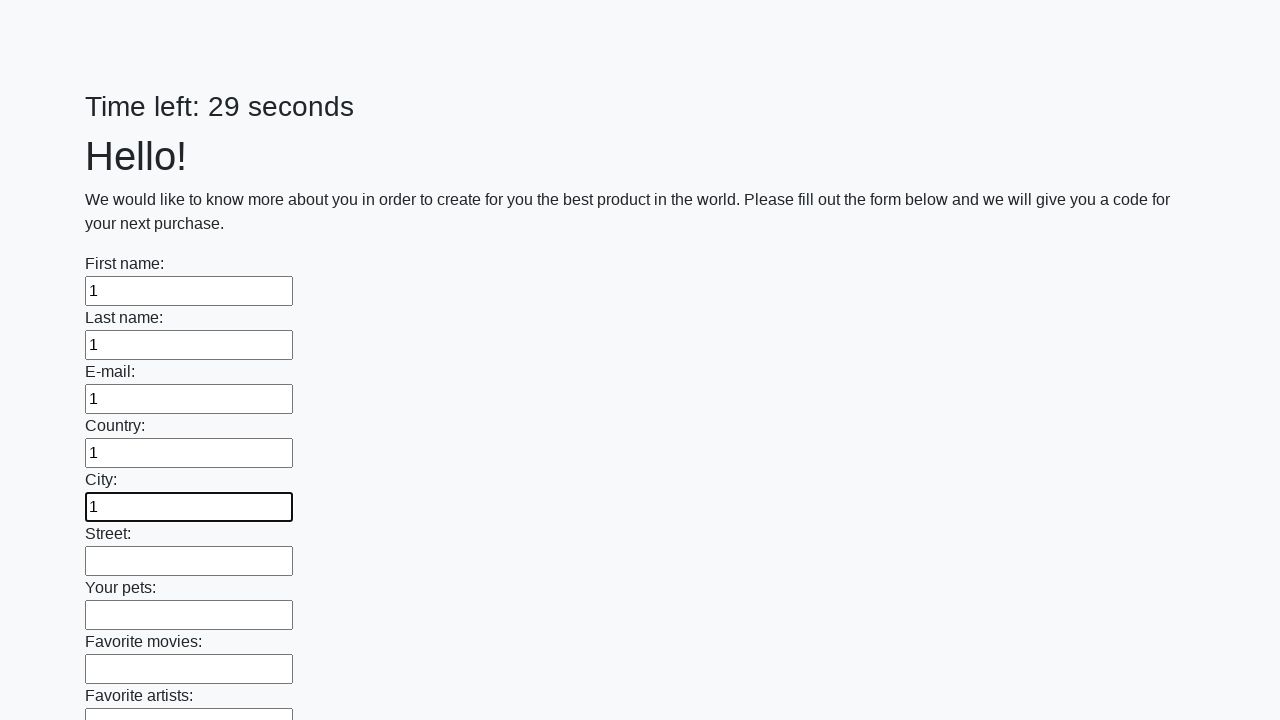

Filled input field with value '1' on input >> nth=5
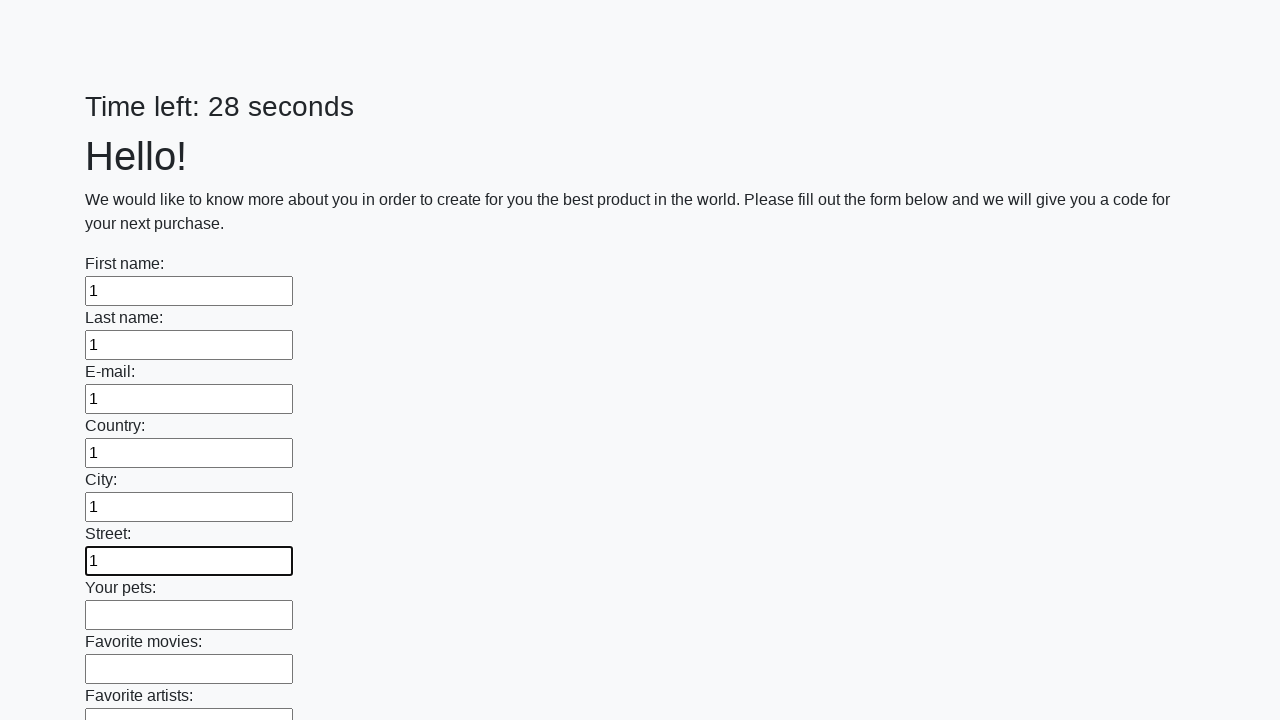

Filled input field with value '1' on input >> nth=6
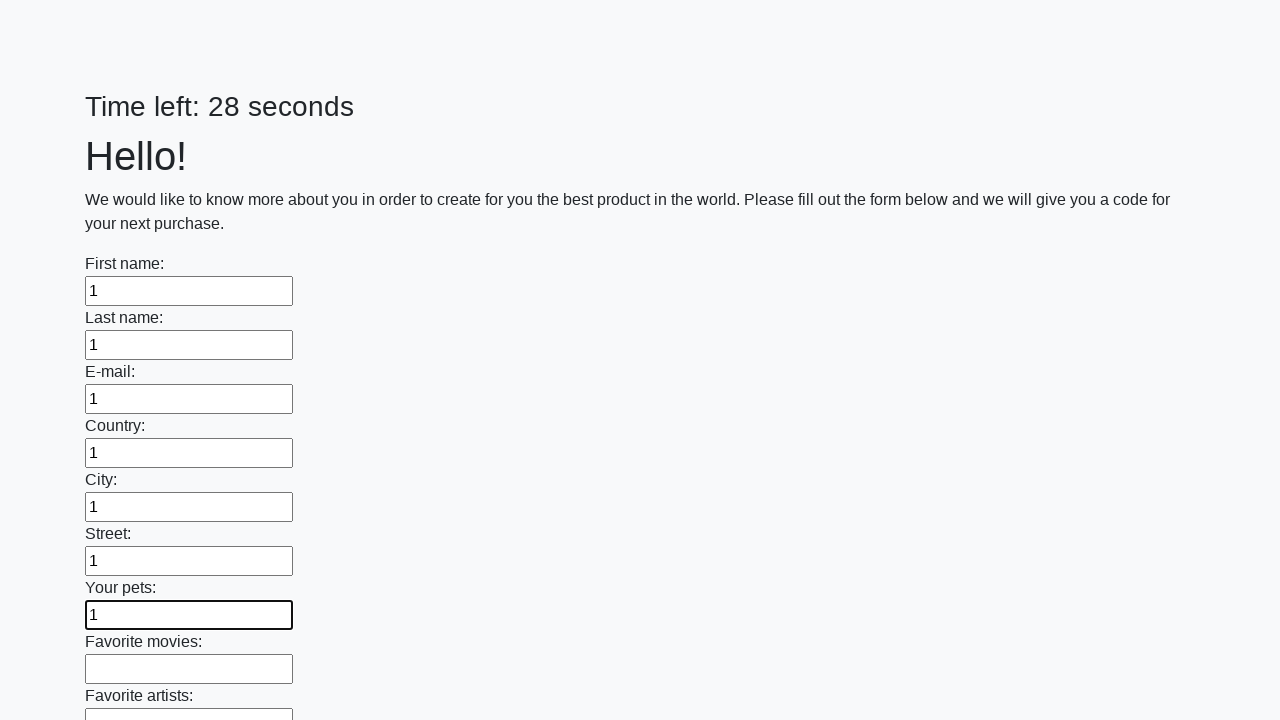

Filled input field with value '1' on input >> nth=7
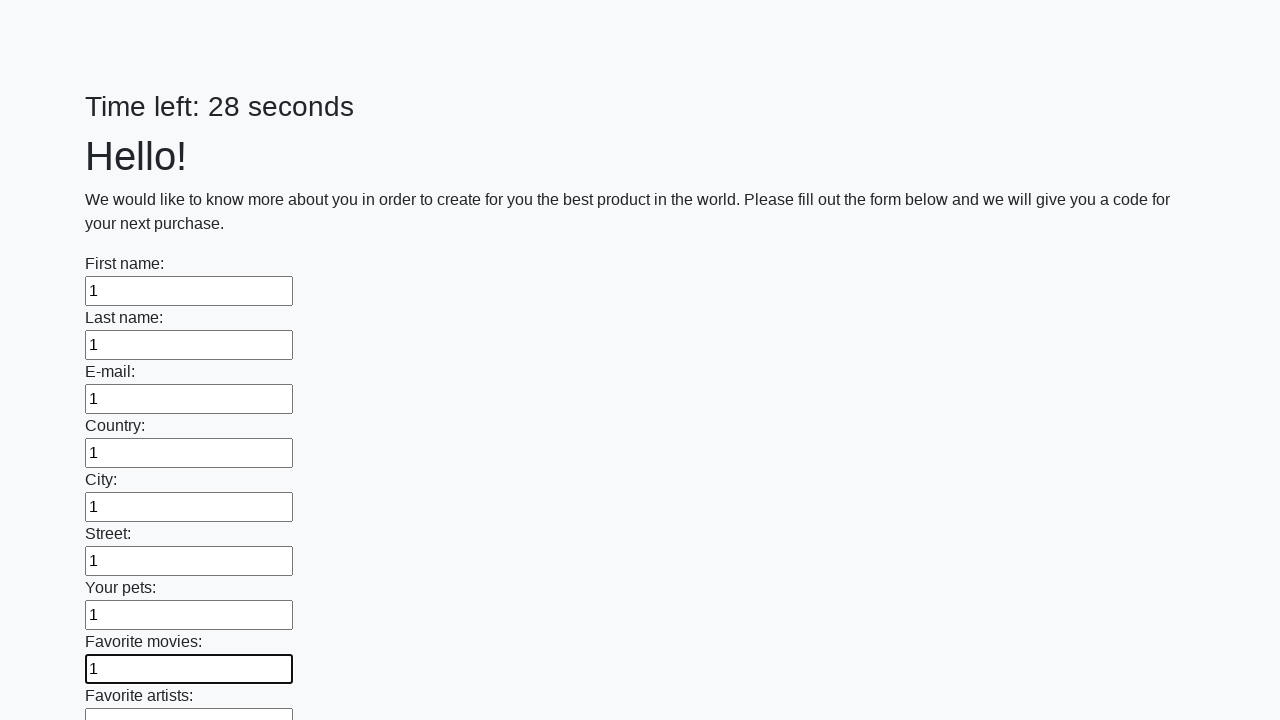

Filled input field with value '1' on input >> nth=8
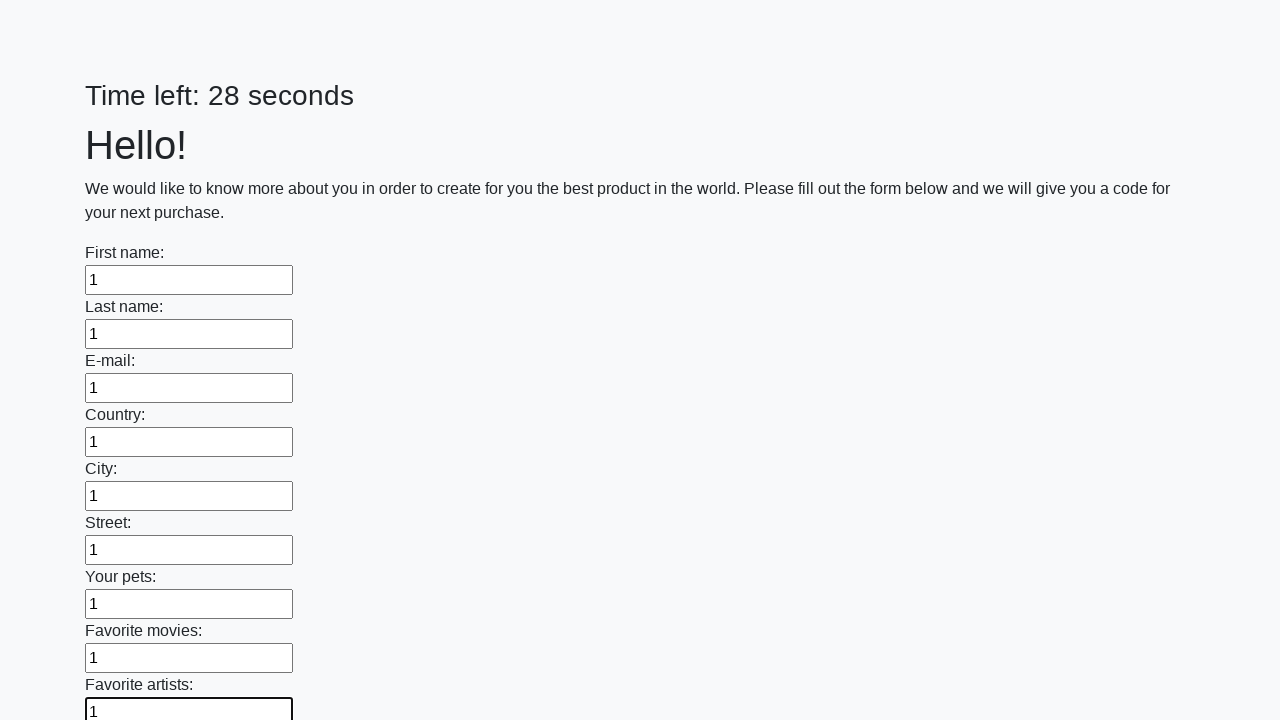

Filled input field with value '1' on input >> nth=9
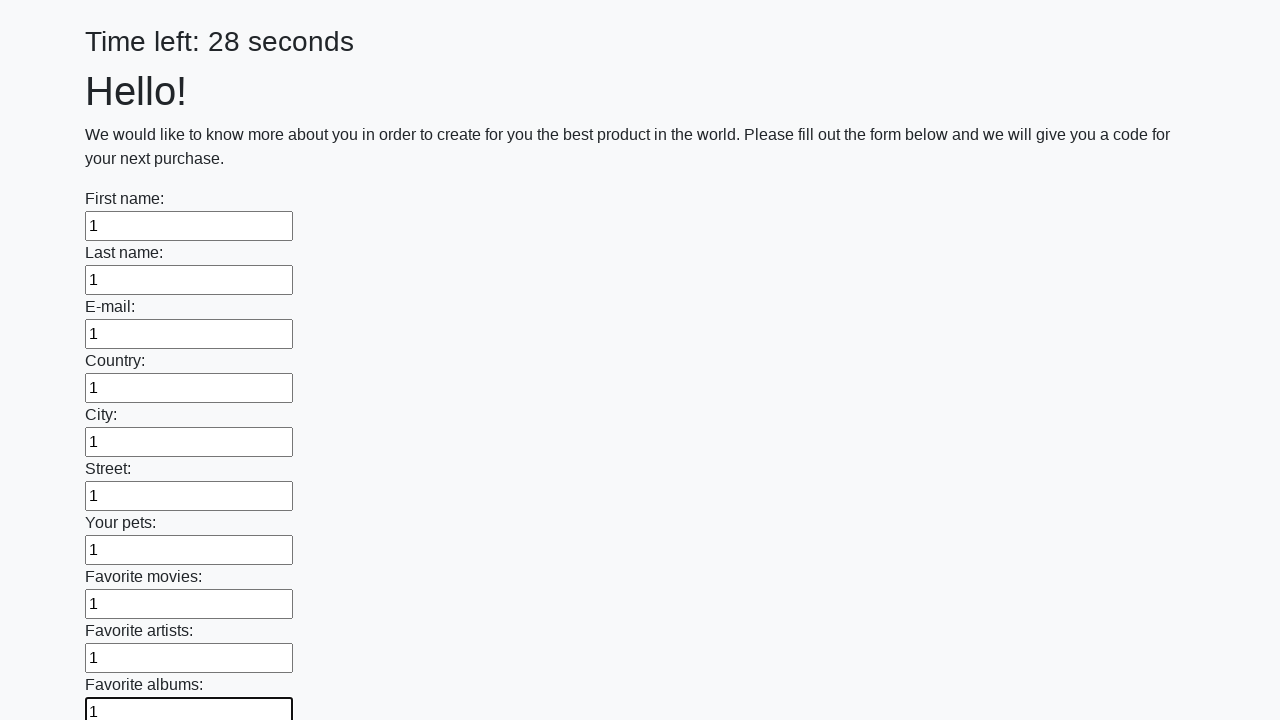

Filled input field with value '1' on input >> nth=10
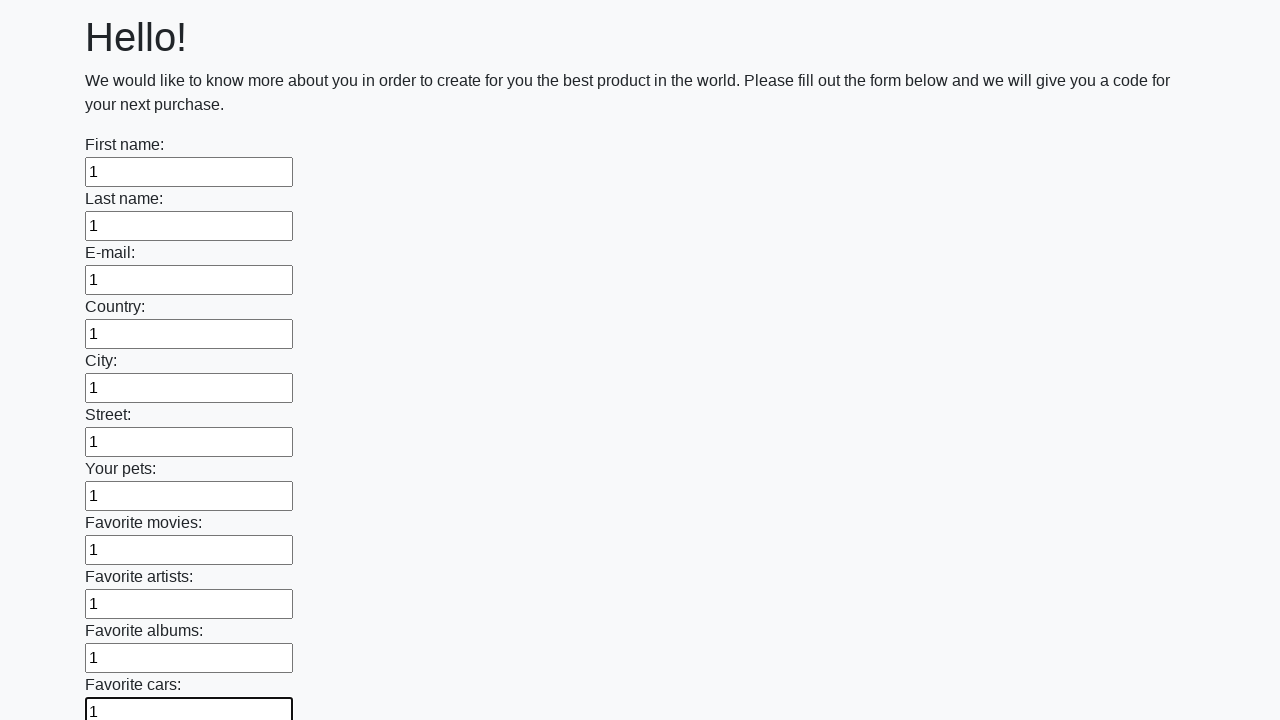

Filled input field with value '1' on input >> nth=11
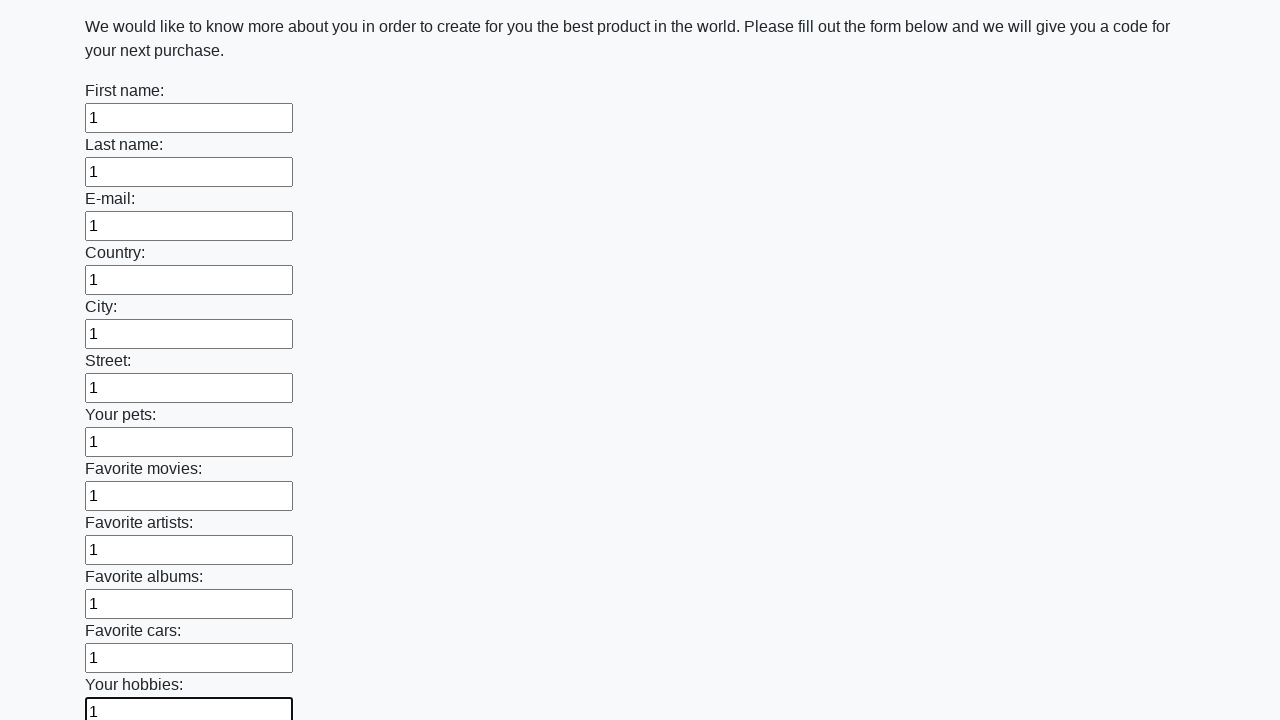

Filled input field with value '1' on input >> nth=12
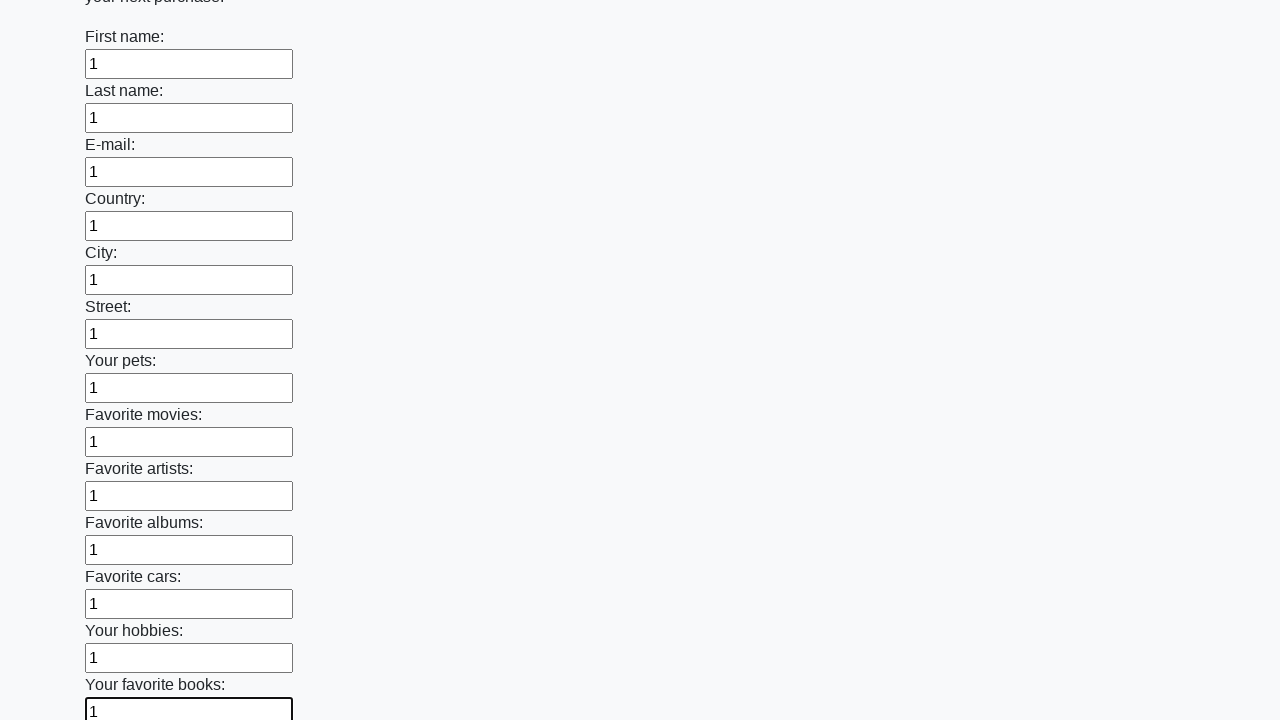

Filled input field with value '1' on input >> nth=13
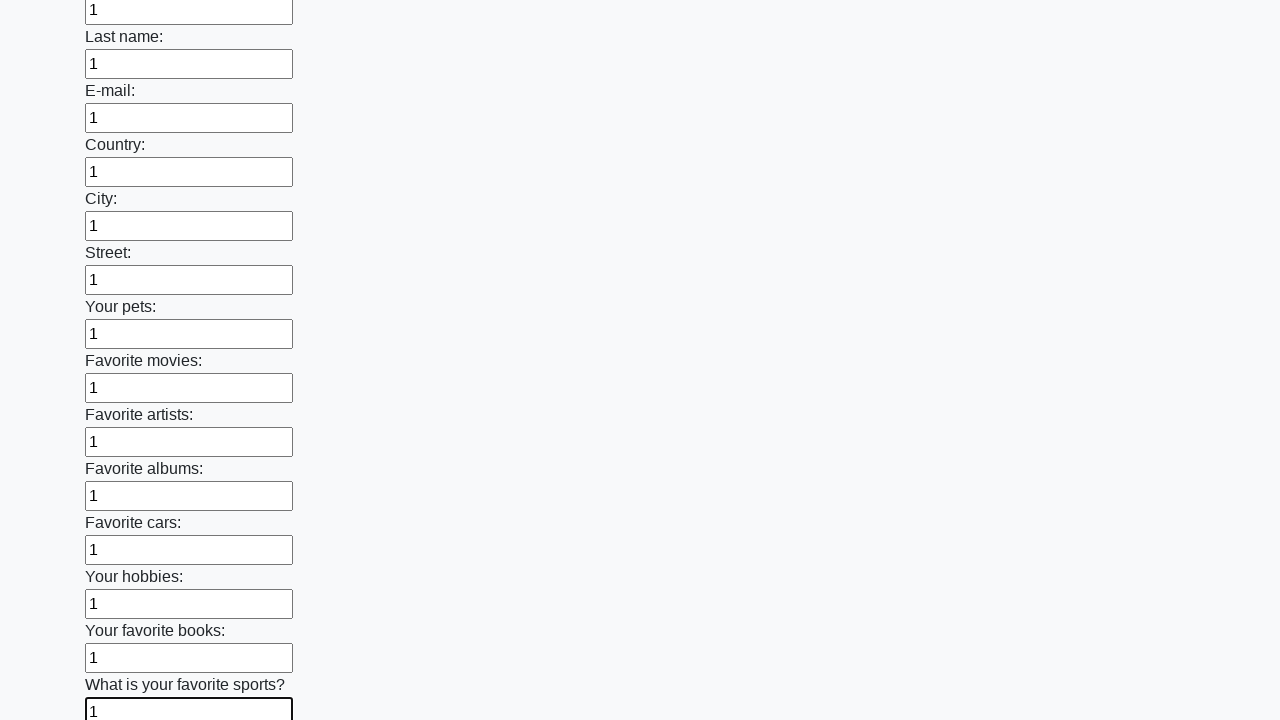

Filled input field with value '1' on input >> nth=14
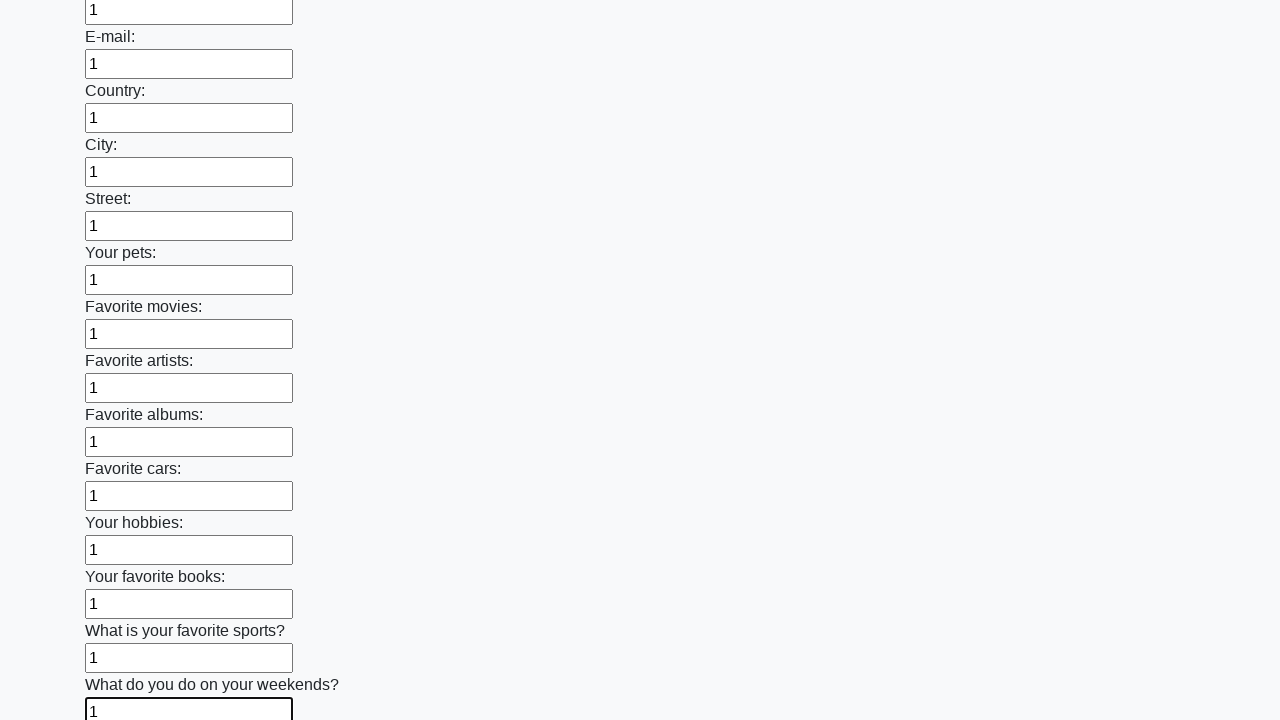

Filled input field with value '1' on input >> nth=15
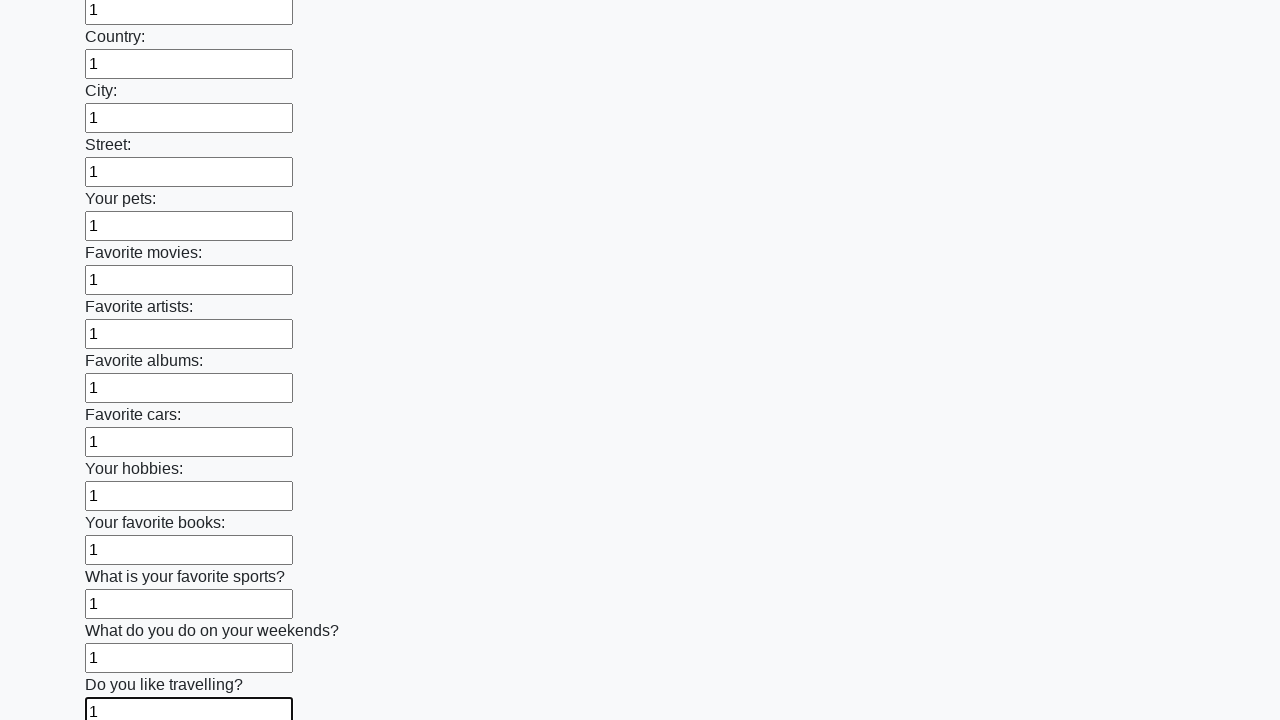

Filled input field with value '1' on input >> nth=16
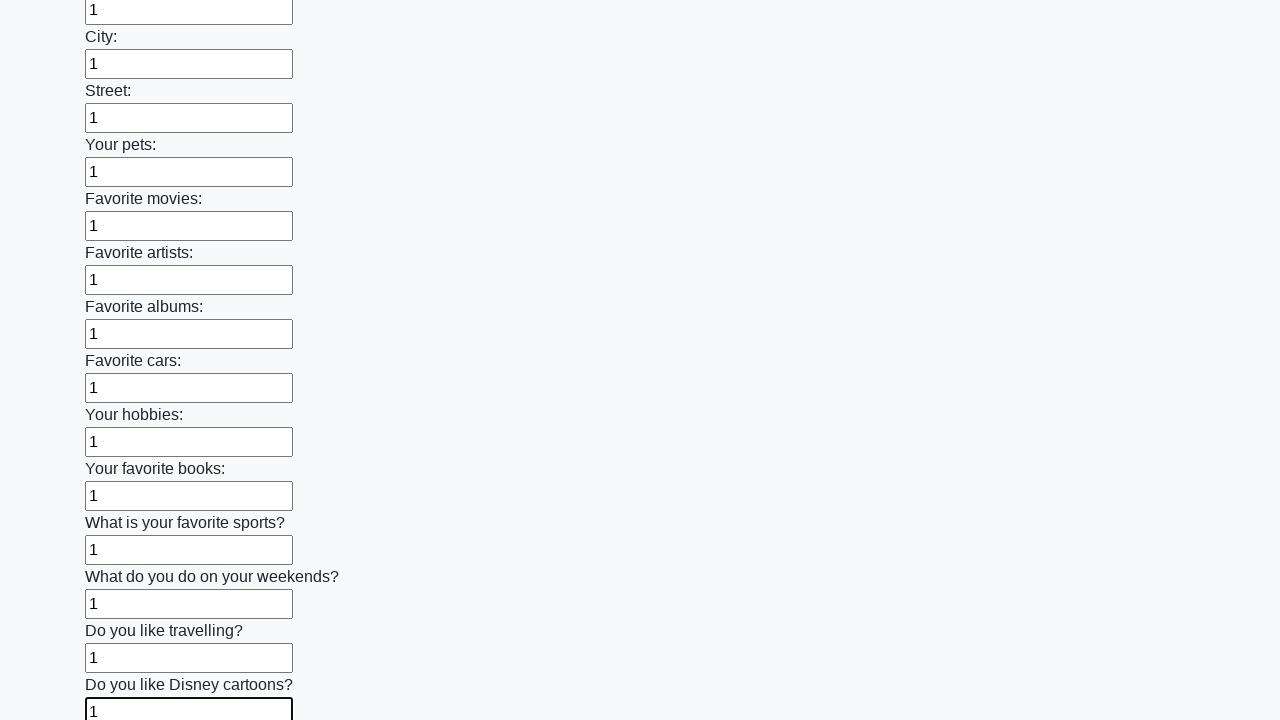

Filled input field with value '1' on input >> nth=17
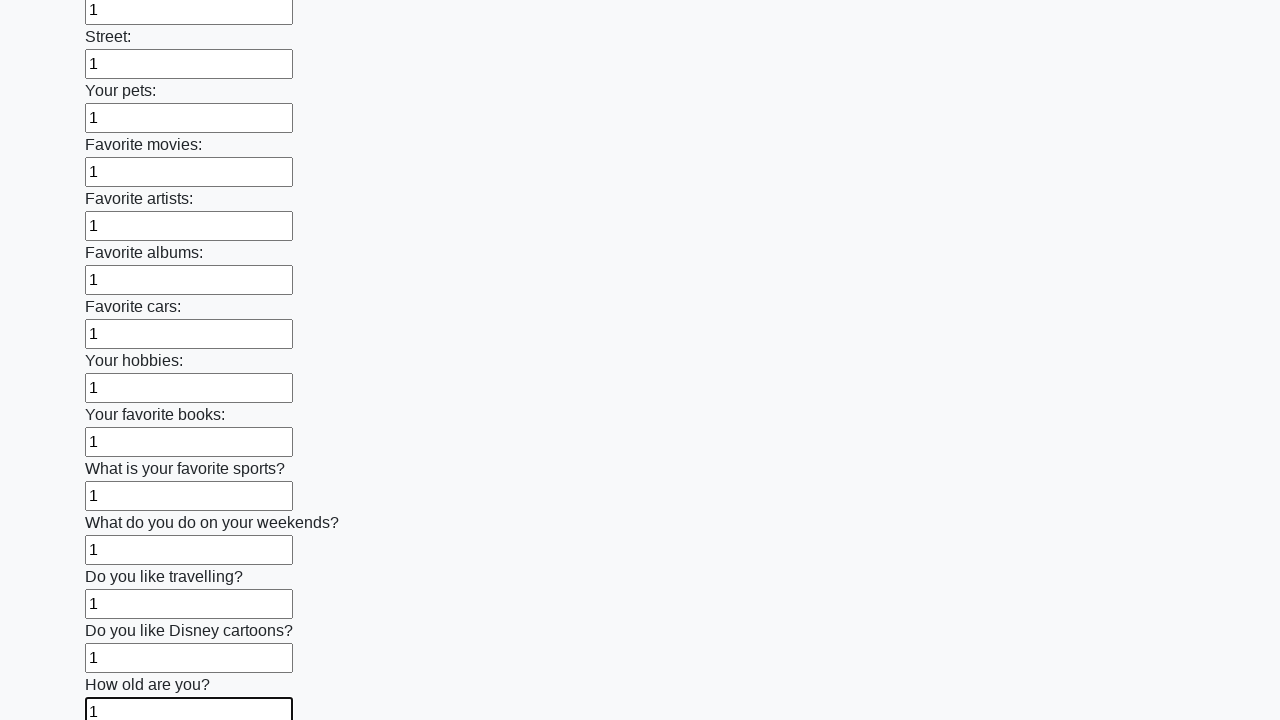

Filled input field with value '1' on input >> nth=18
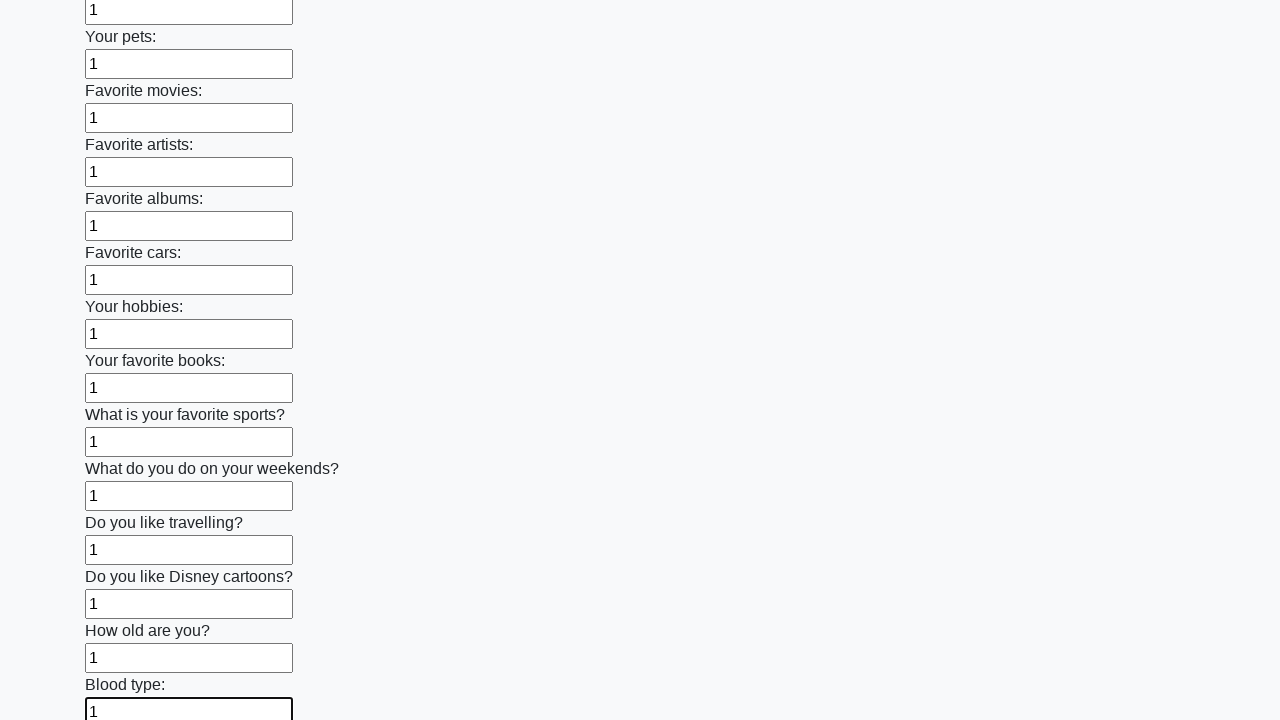

Filled input field with value '1' on input >> nth=19
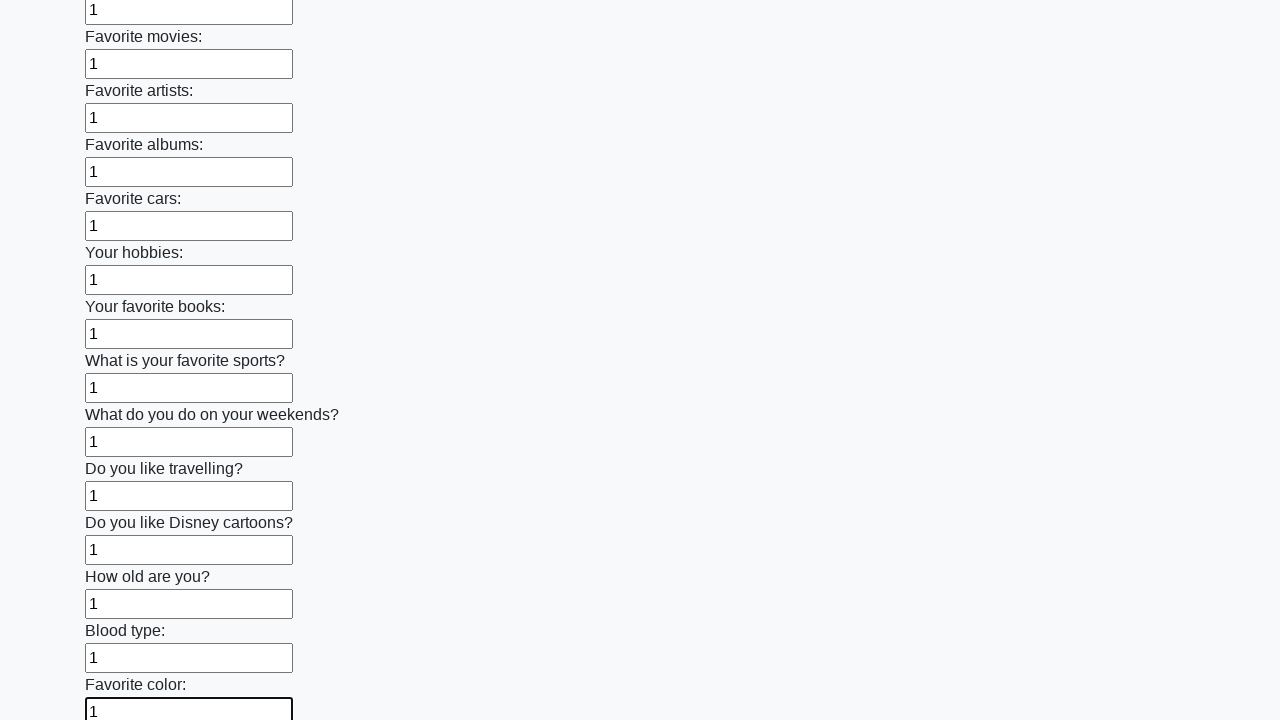

Filled input field with value '1' on input >> nth=20
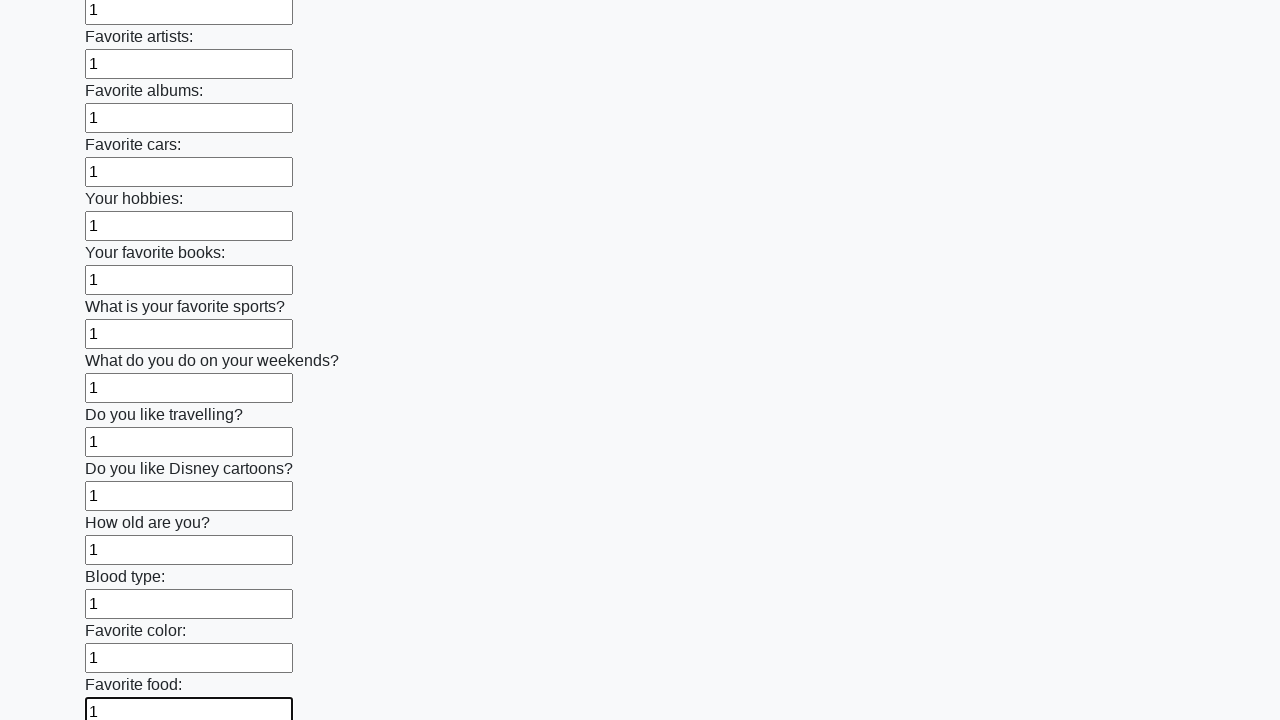

Filled input field with value '1' on input >> nth=21
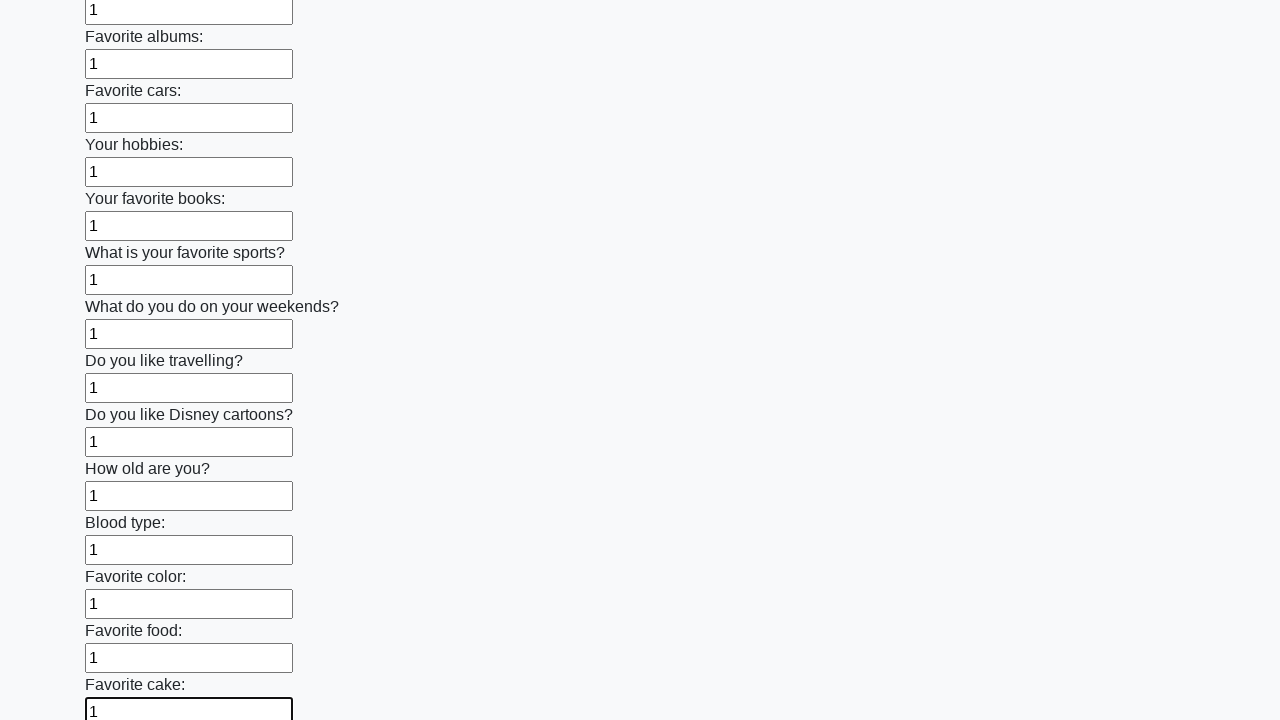

Filled input field with value '1' on input >> nth=22
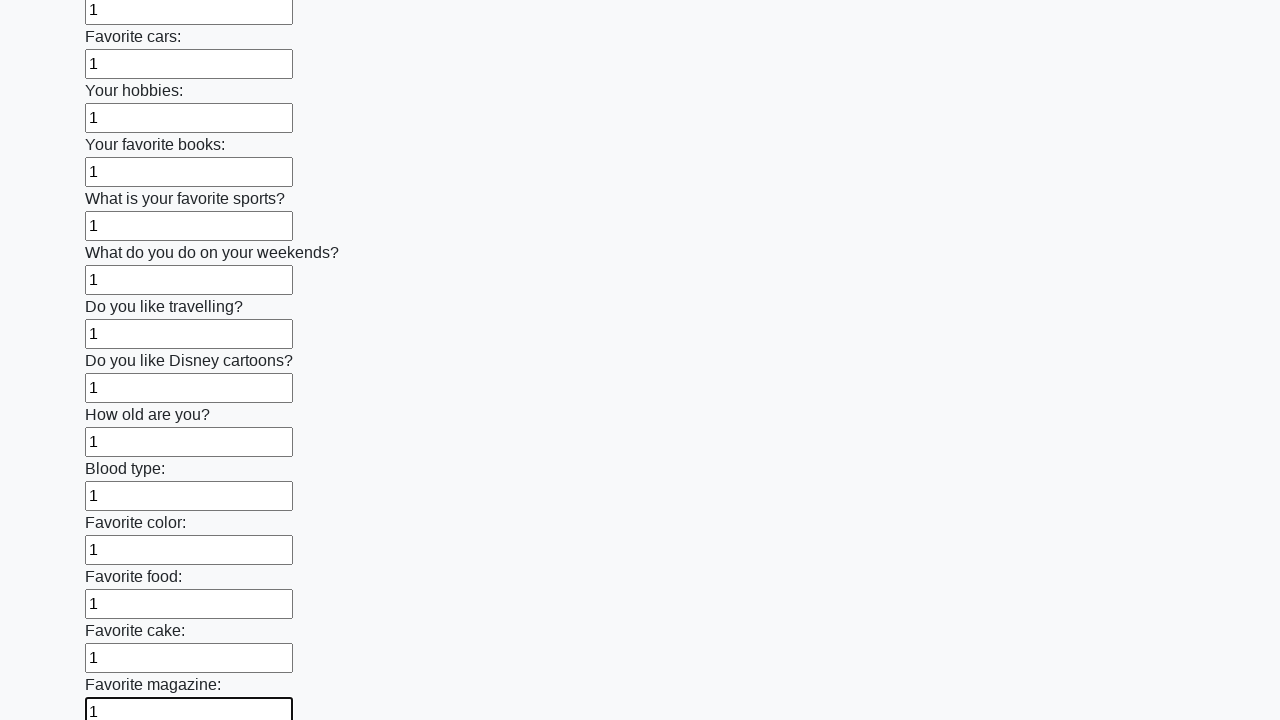

Filled input field with value '1' on input >> nth=23
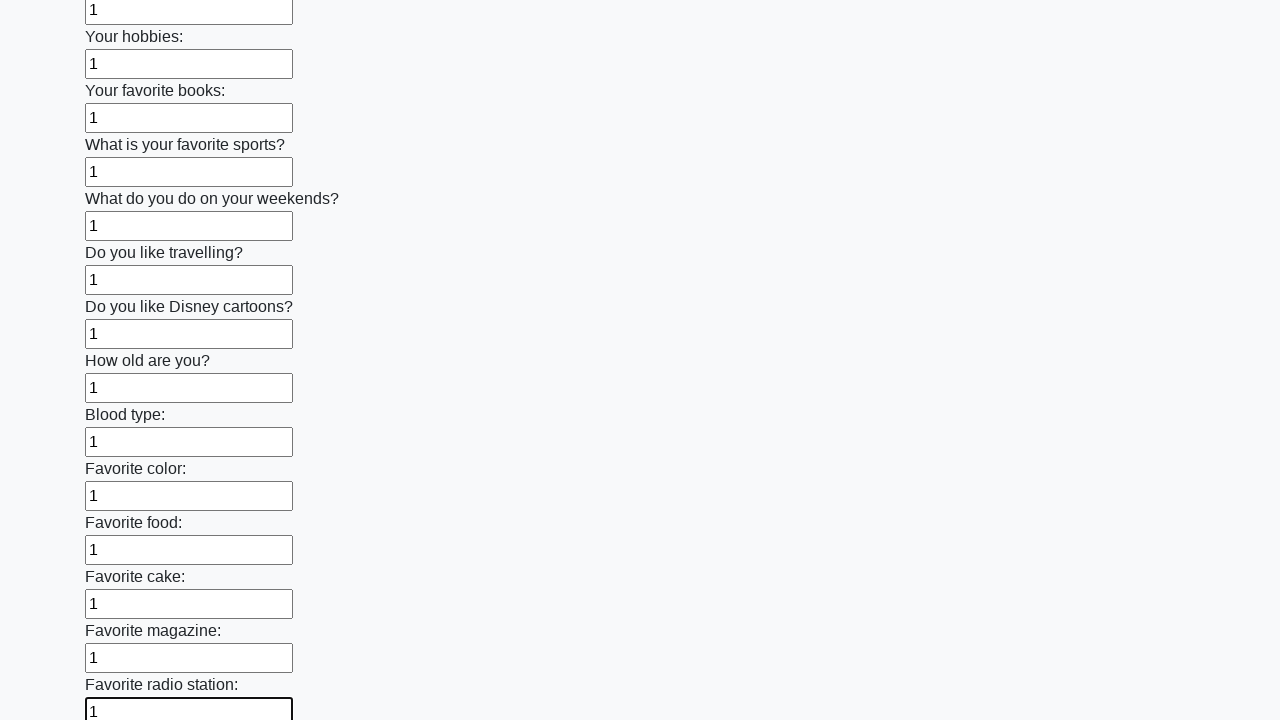

Filled input field with value '1' on input >> nth=24
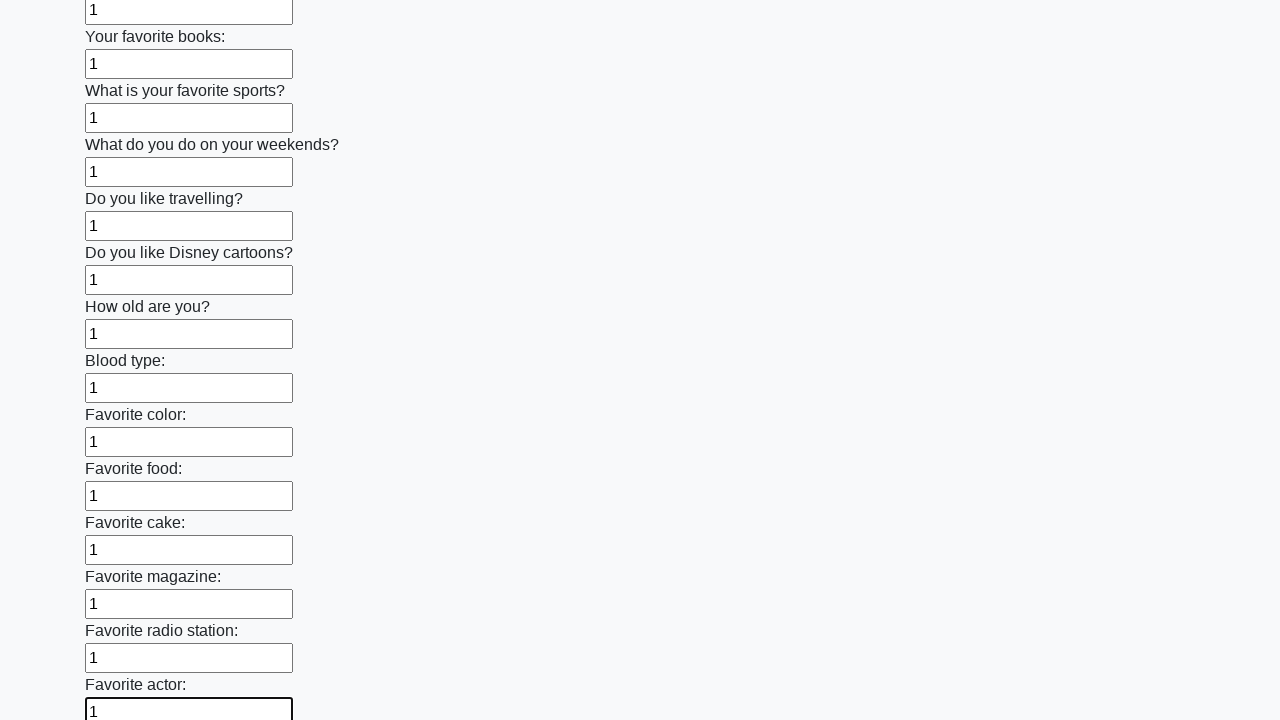

Filled input field with value '1' on input >> nth=25
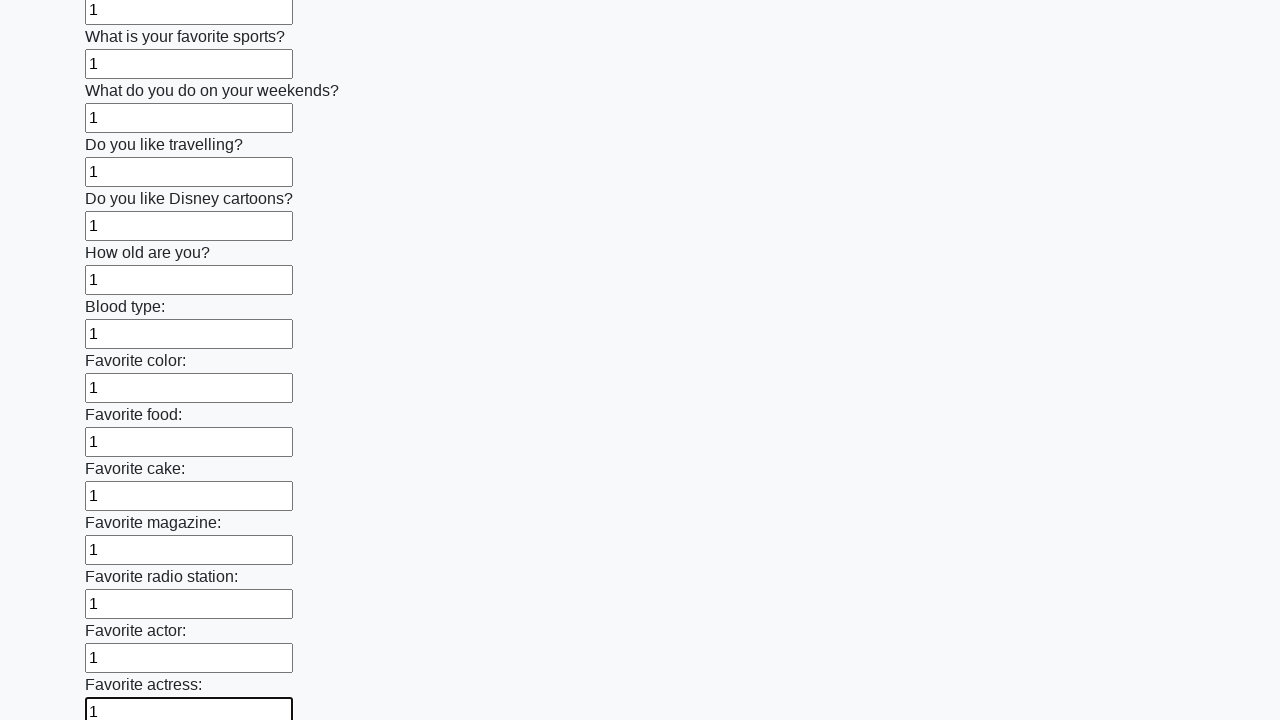

Filled input field with value '1' on input >> nth=26
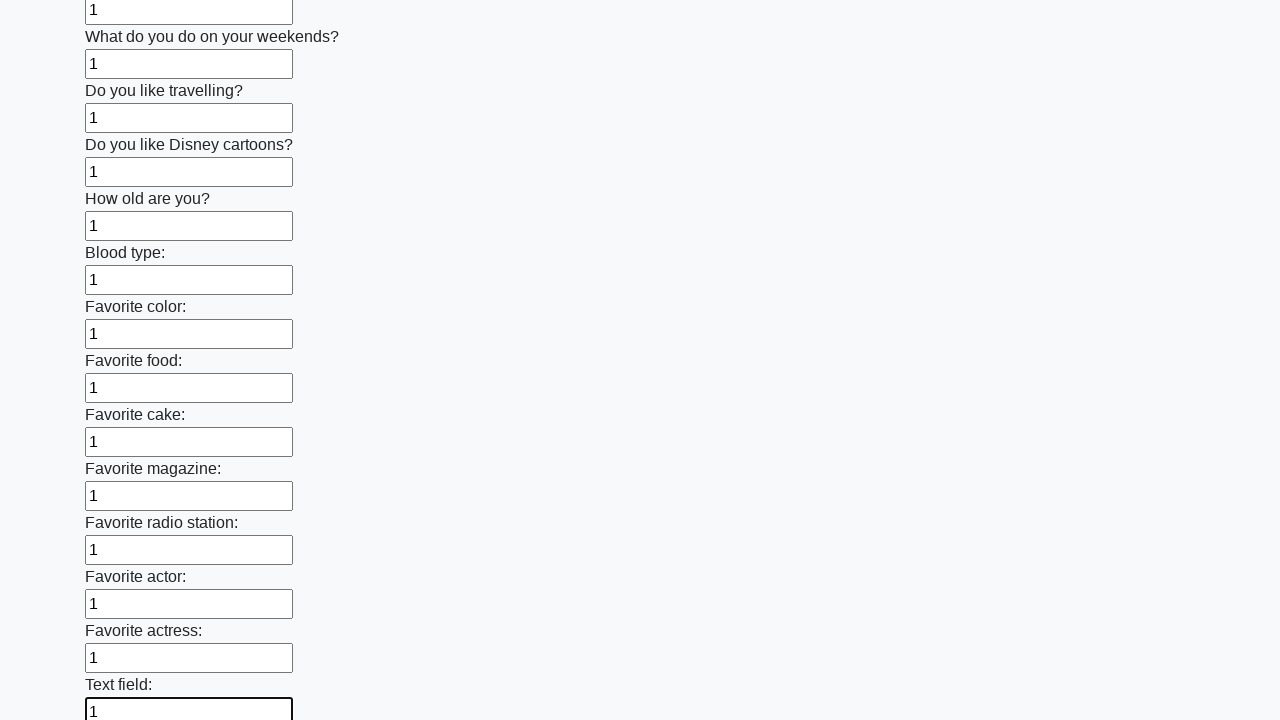

Filled input field with value '1' on input >> nth=27
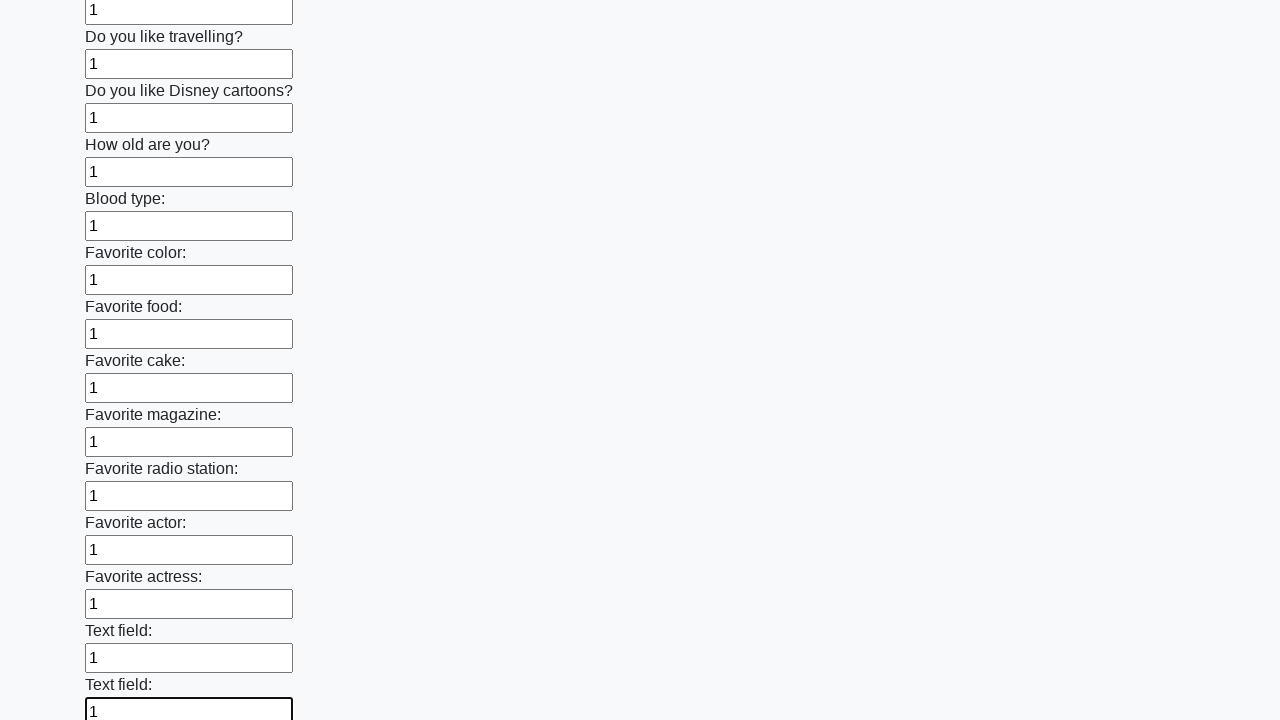

Filled input field with value '1' on input >> nth=28
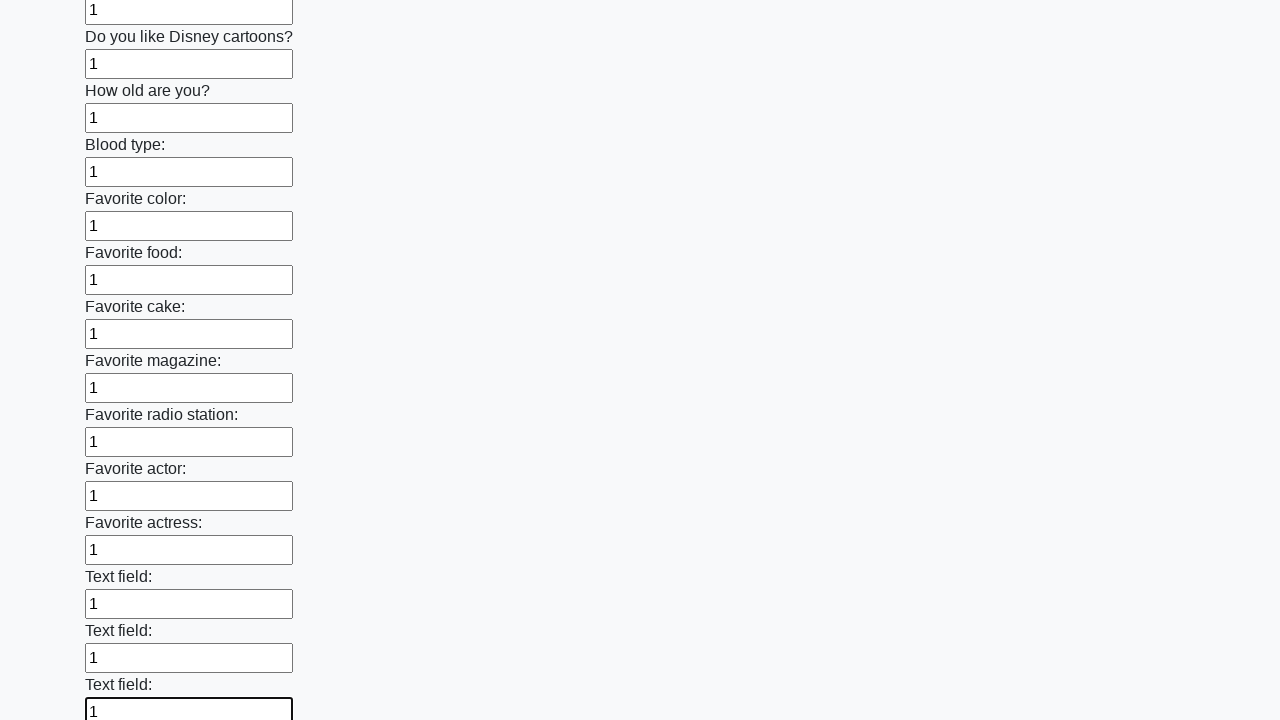

Filled input field with value '1' on input >> nth=29
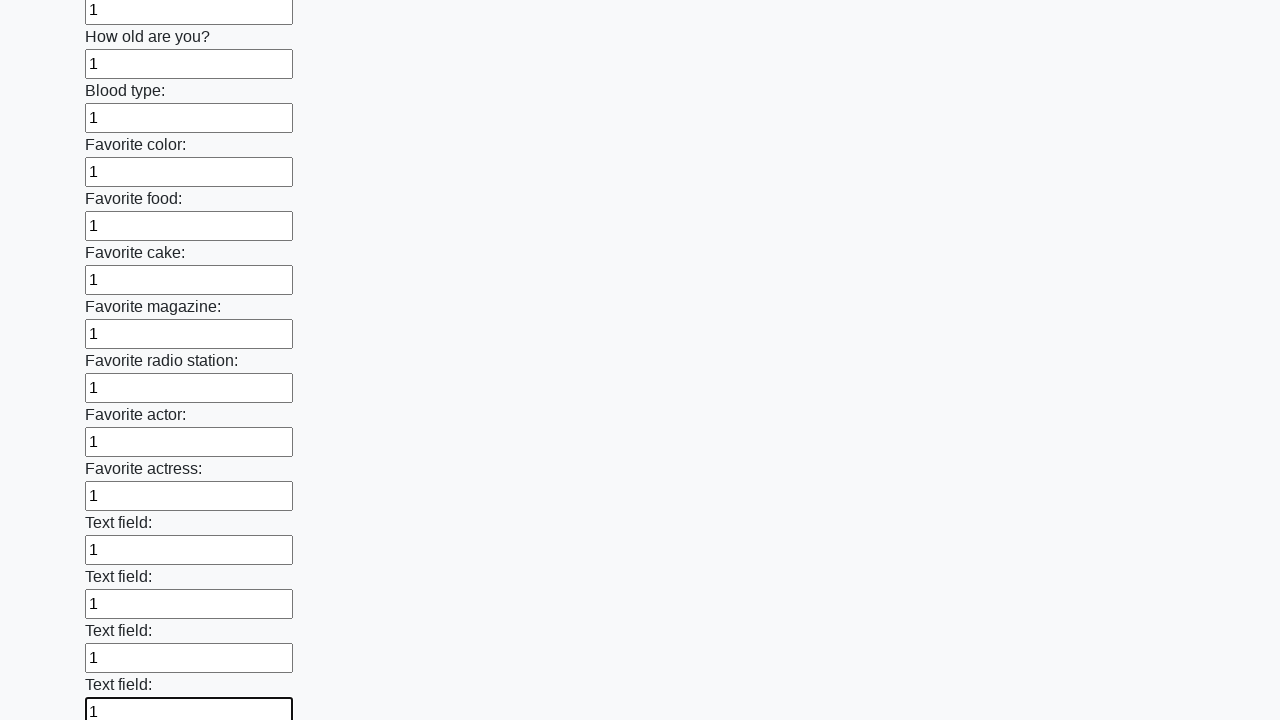

Filled input field with value '1' on input >> nth=30
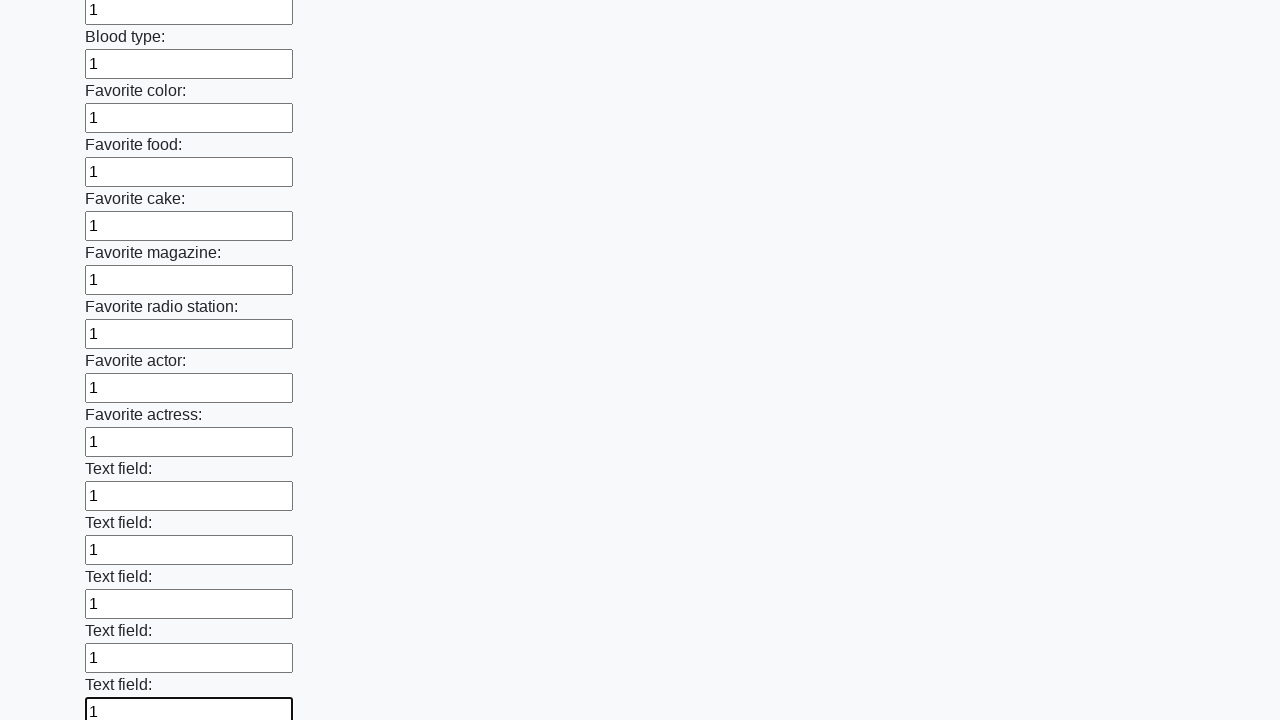

Filled input field with value '1' on input >> nth=31
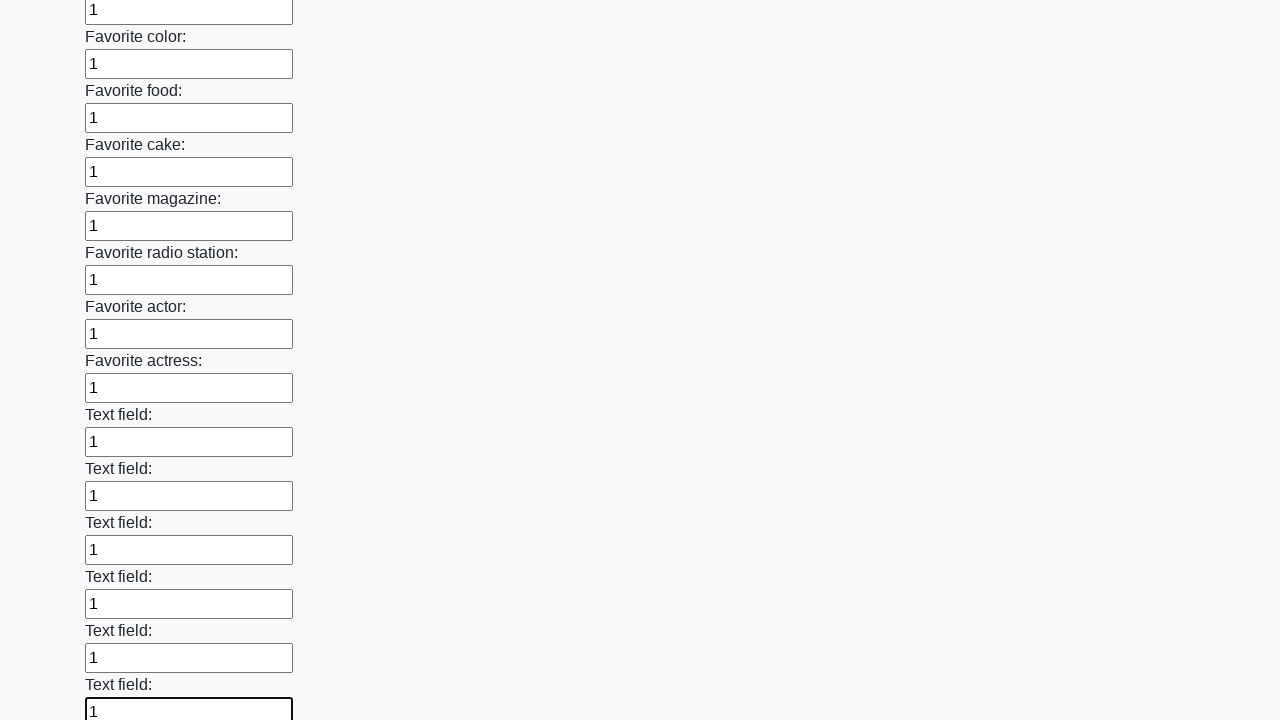

Filled input field with value '1' on input >> nth=32
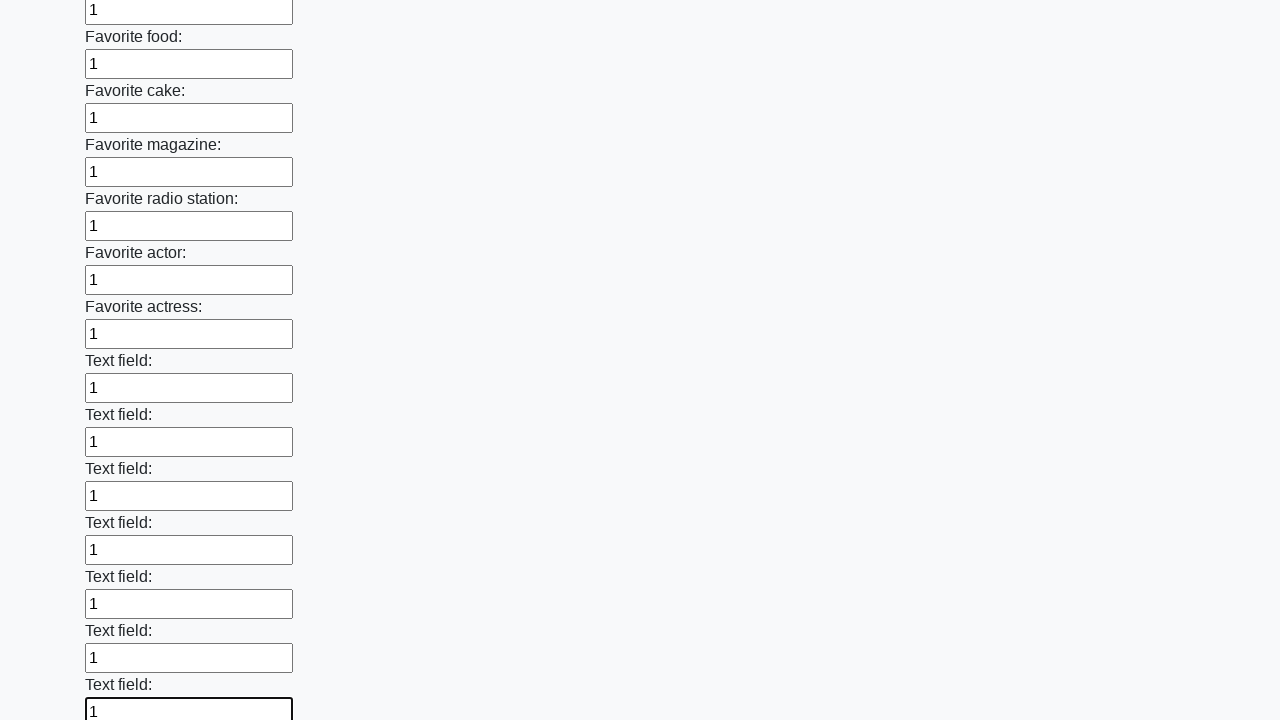

Filled input field with value '1' on input >> nth=33
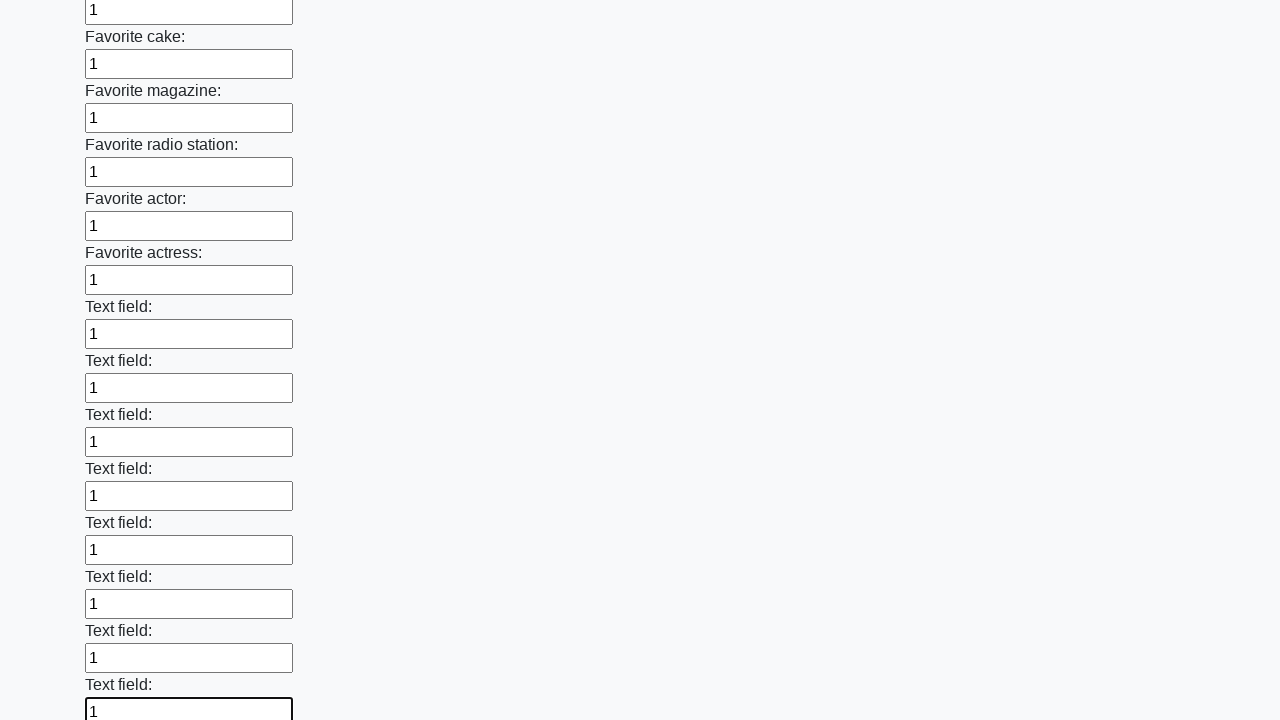

Filled input field with value '1' on input >> nth=34
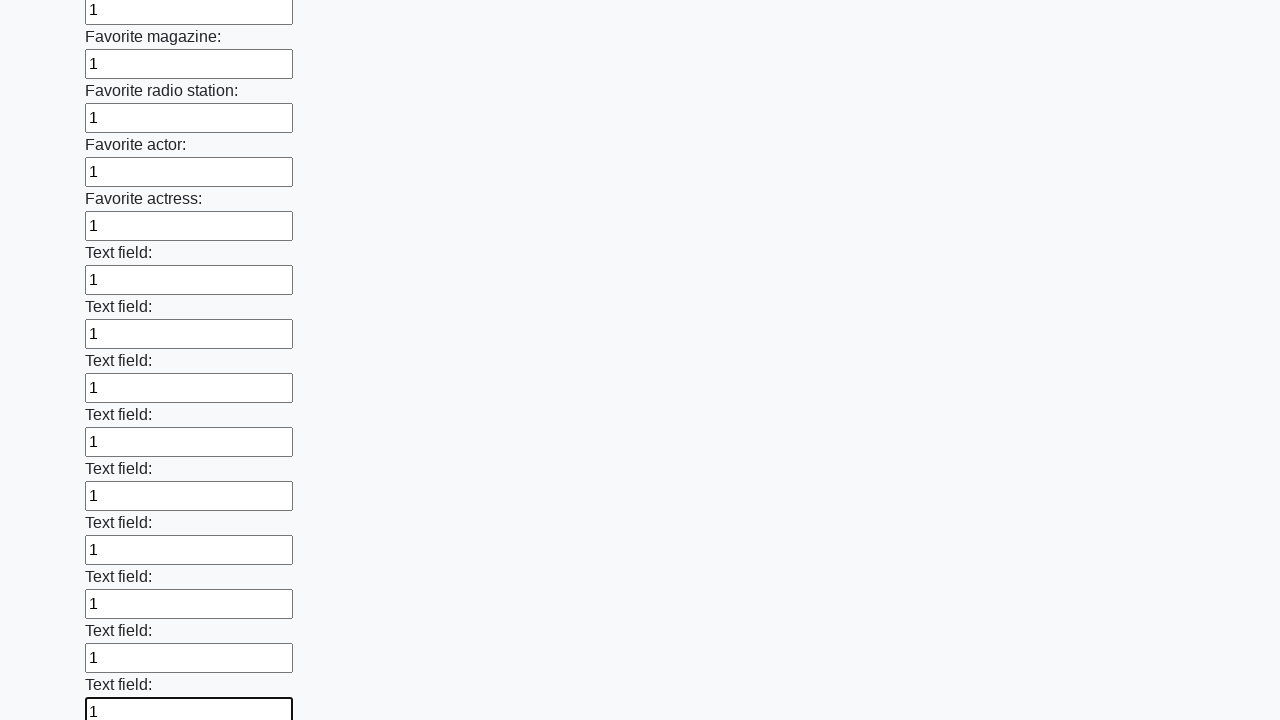

Filled input field with value '1' on input >> nth=35
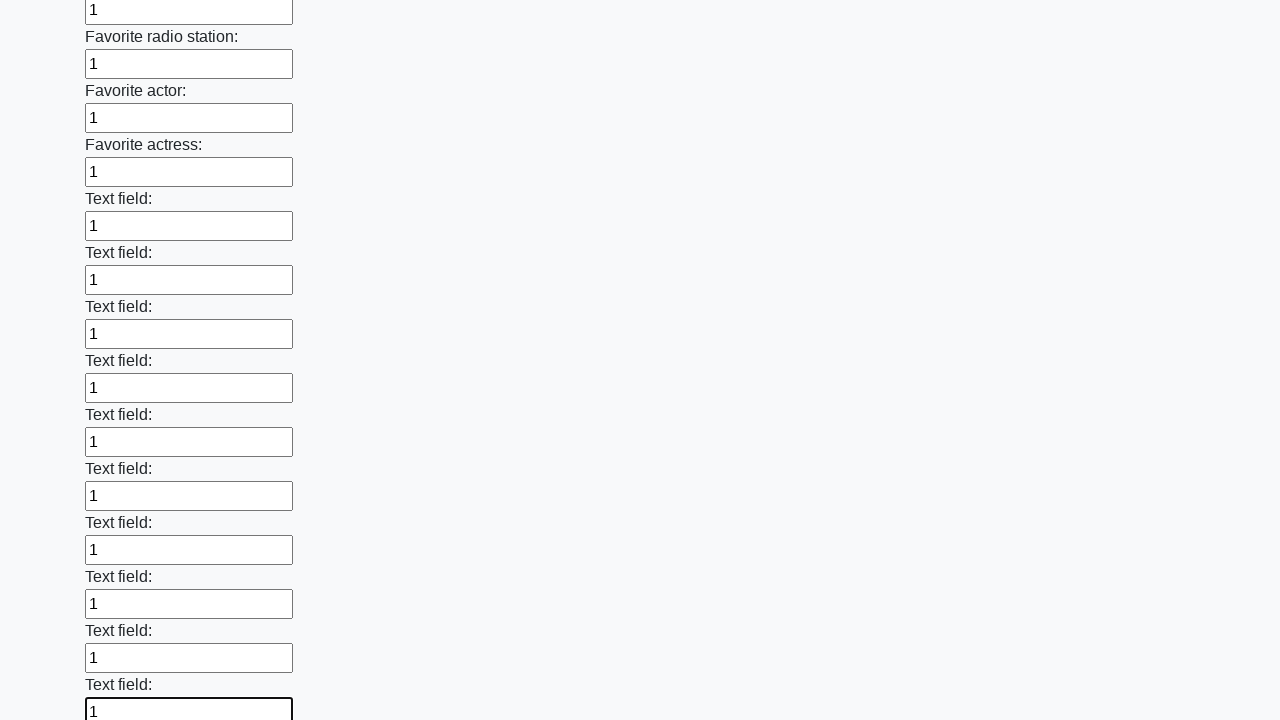

Filled input field with value '1' on input >> nth=36
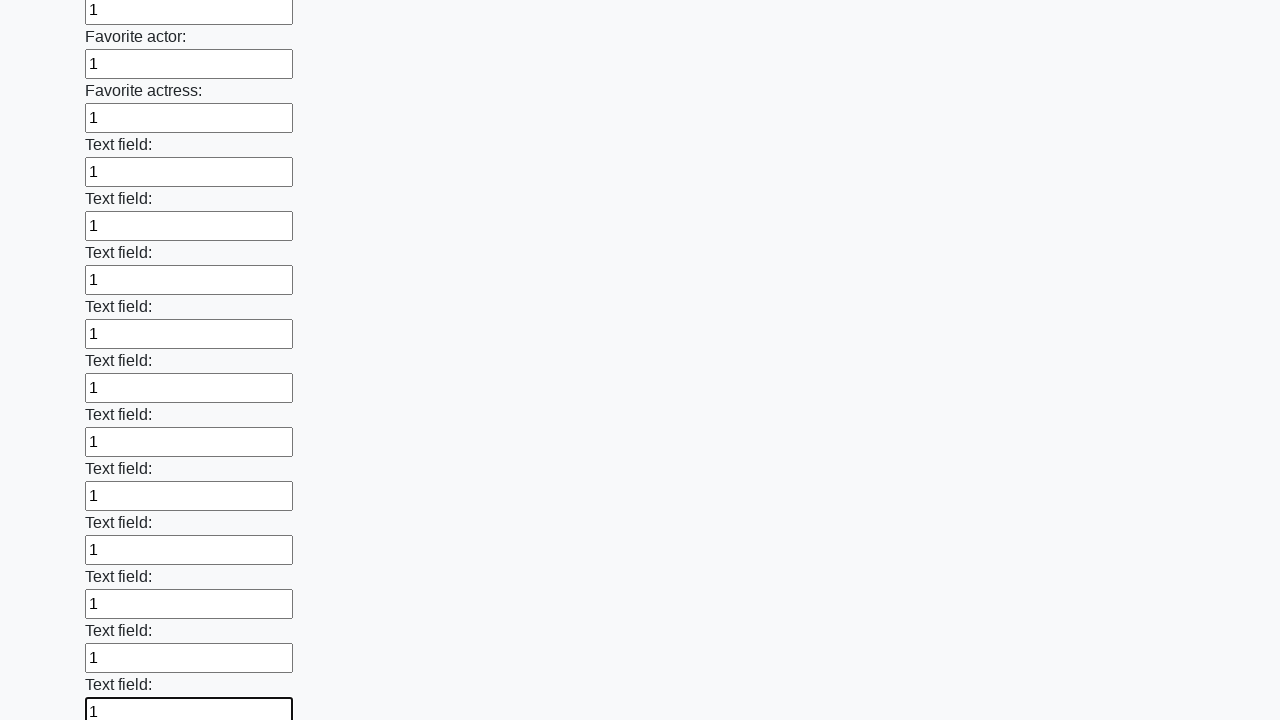

Filled input field with value '1' on input >> nth=37
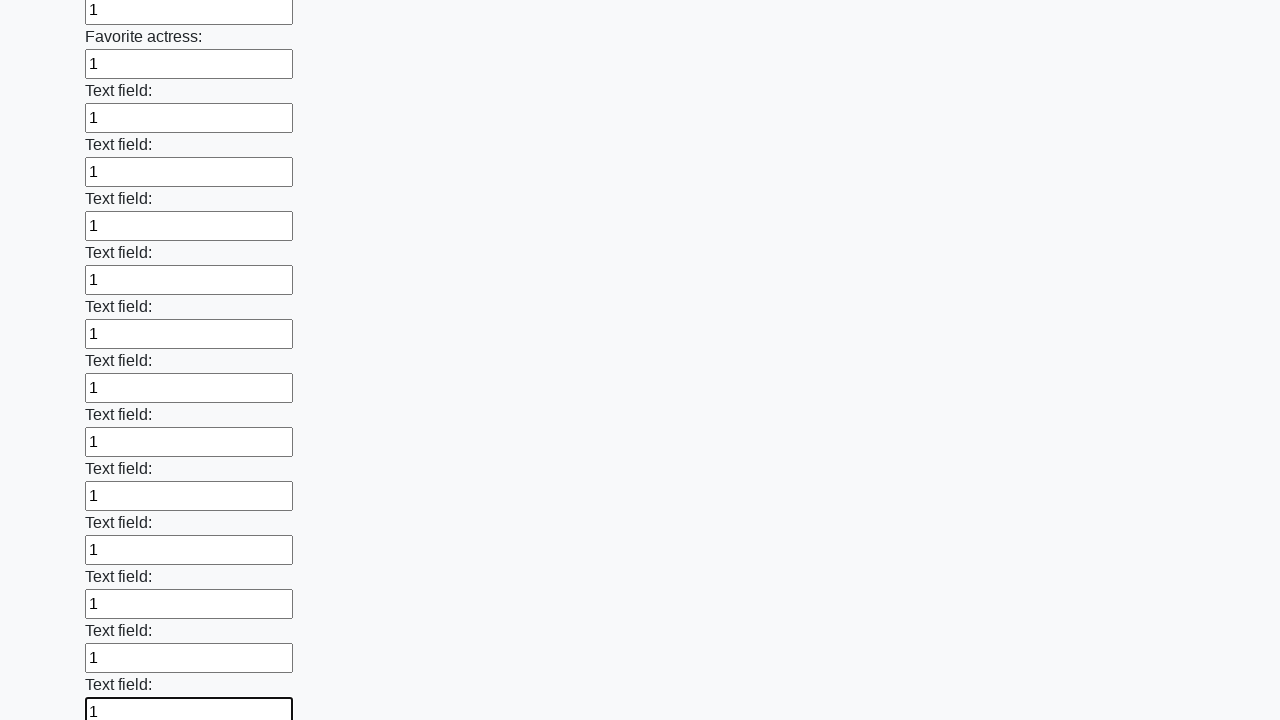

Filled input field with value '1' on input >> nth=38
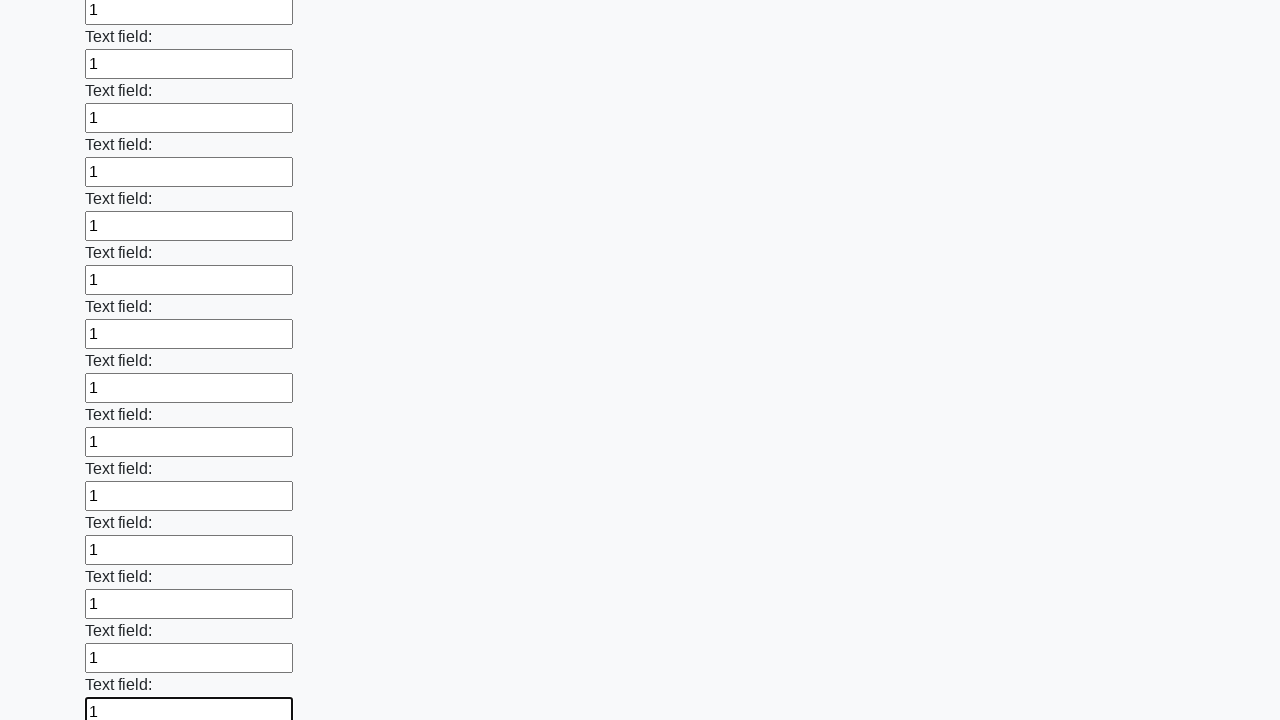

Filled input field with value '1' on input >> nth=39
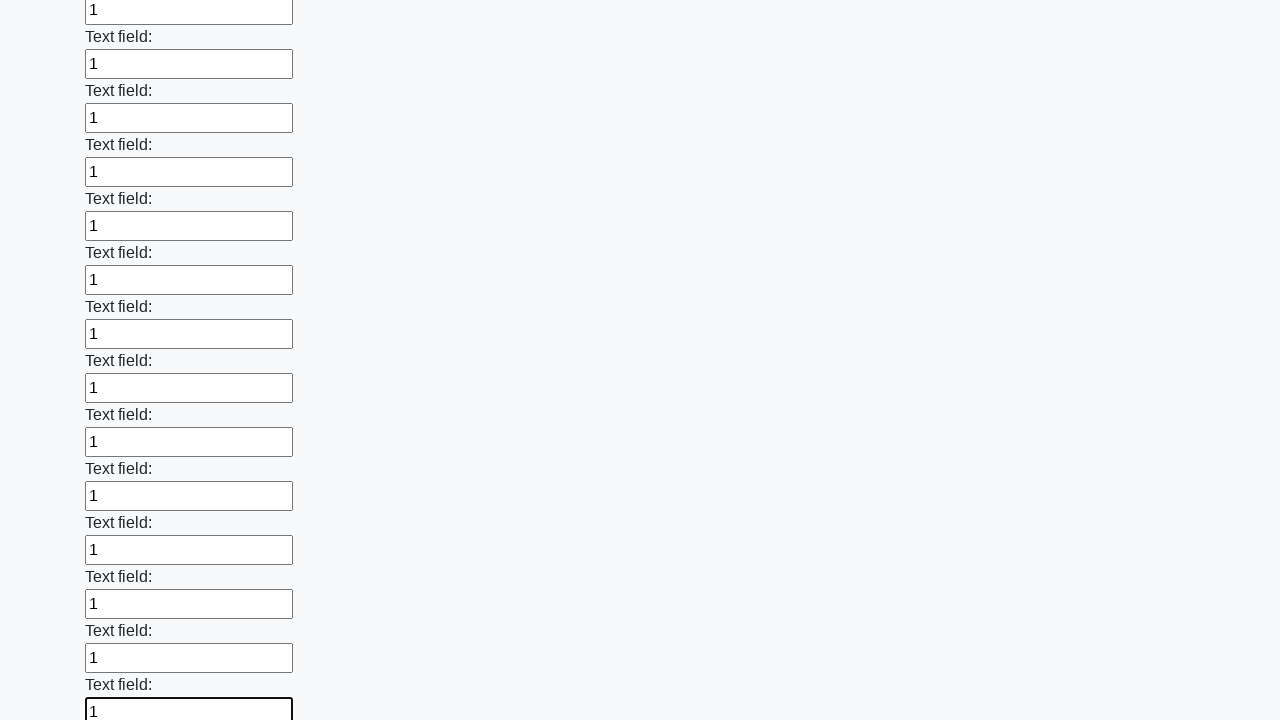

Filled input field with value '1' on input >> nth=40
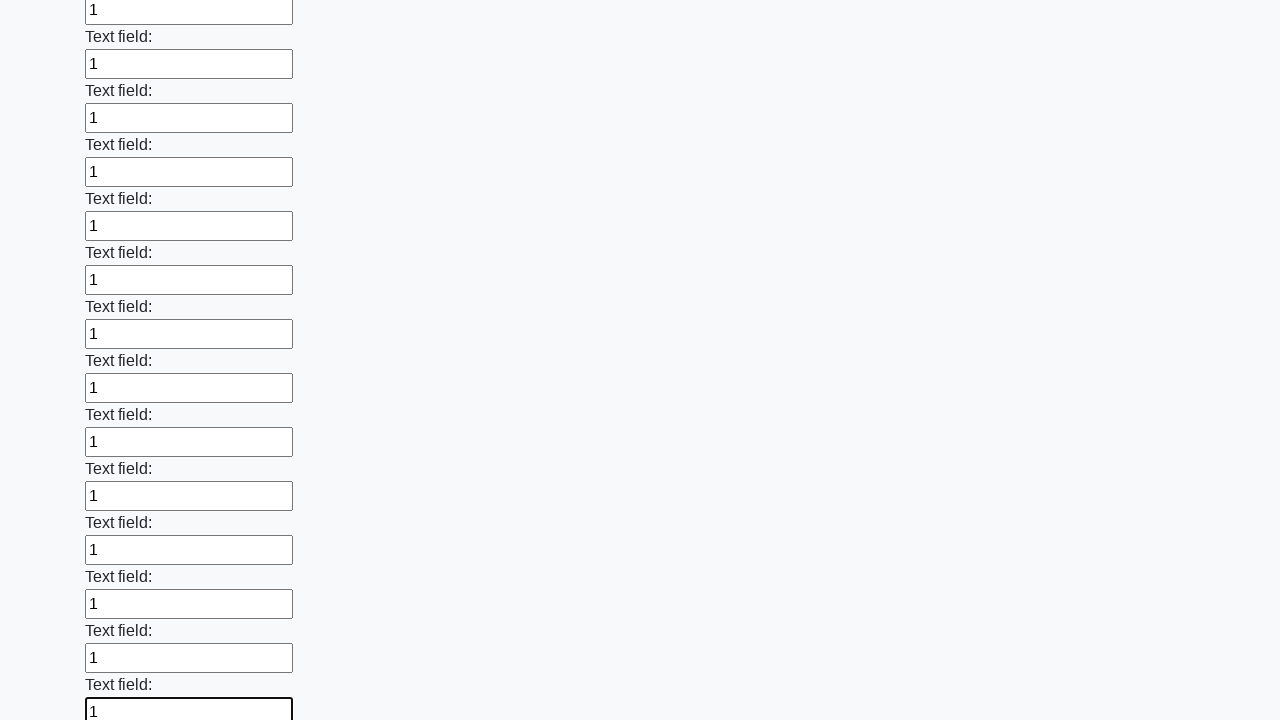

Filled input field with value '1' on input >> nth=41
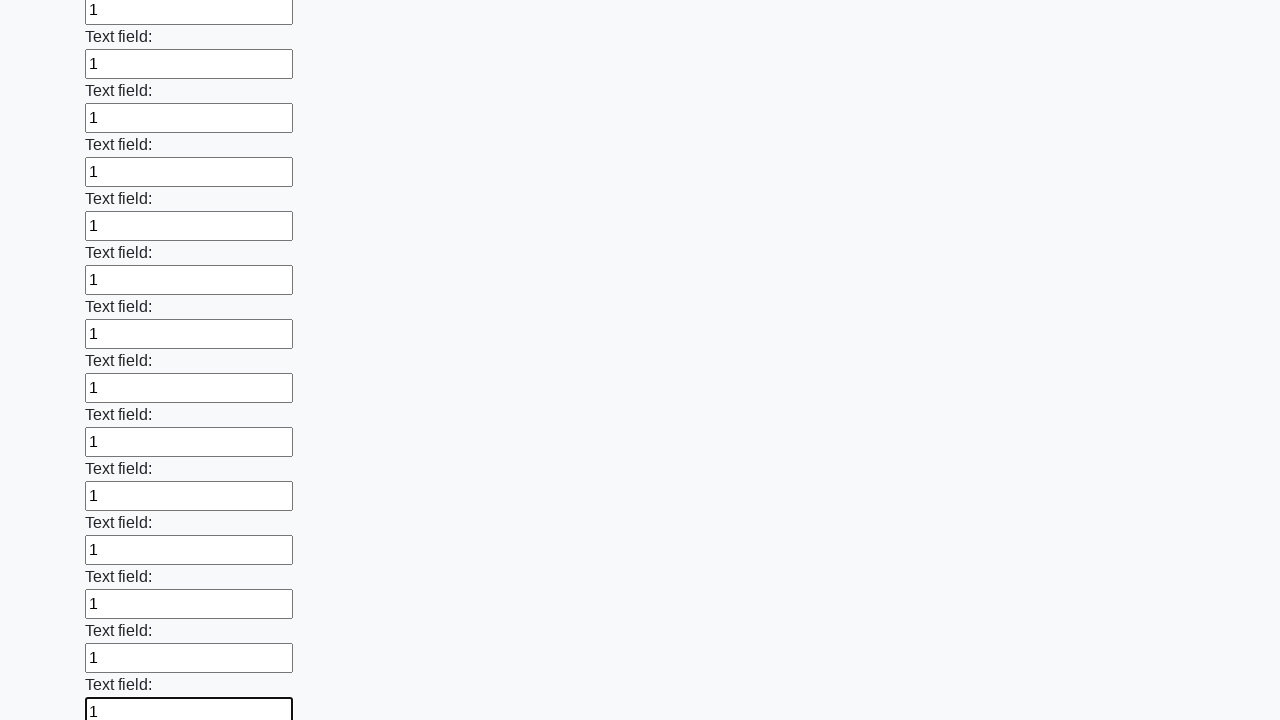

Filled input field with value '1' on input >> nth=42
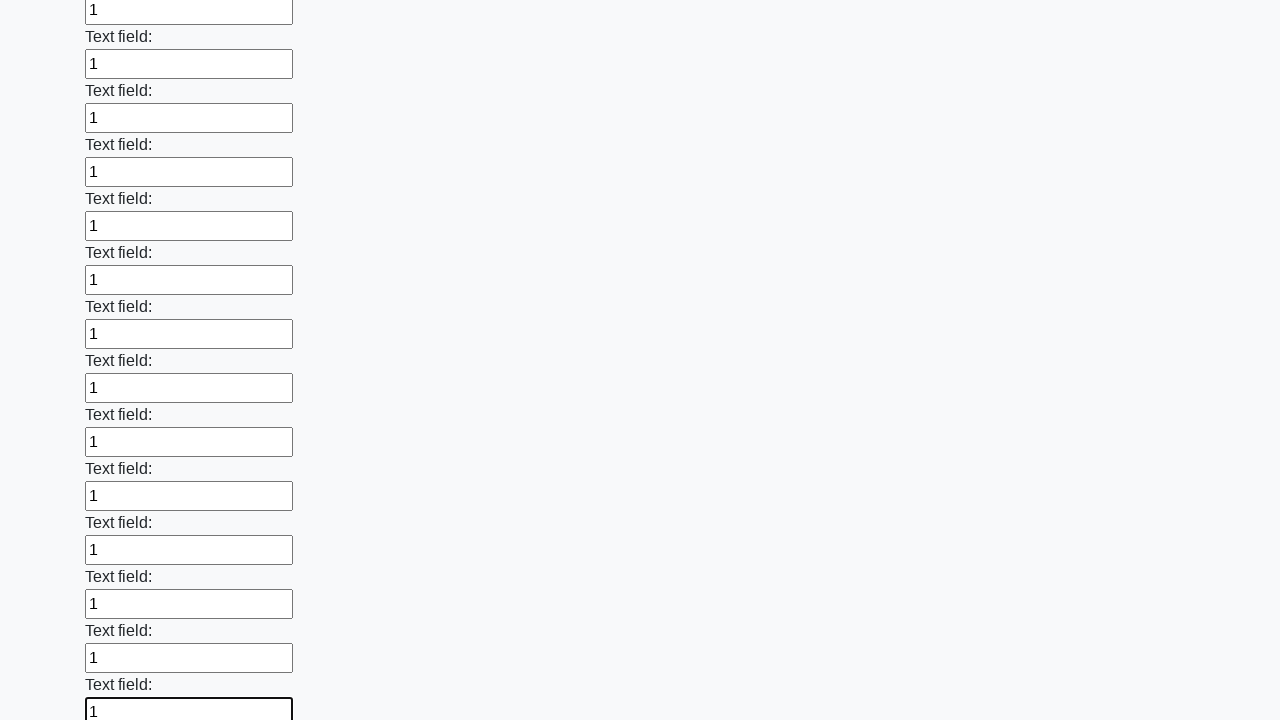

Filled input field with value '1' on input >> nth=43
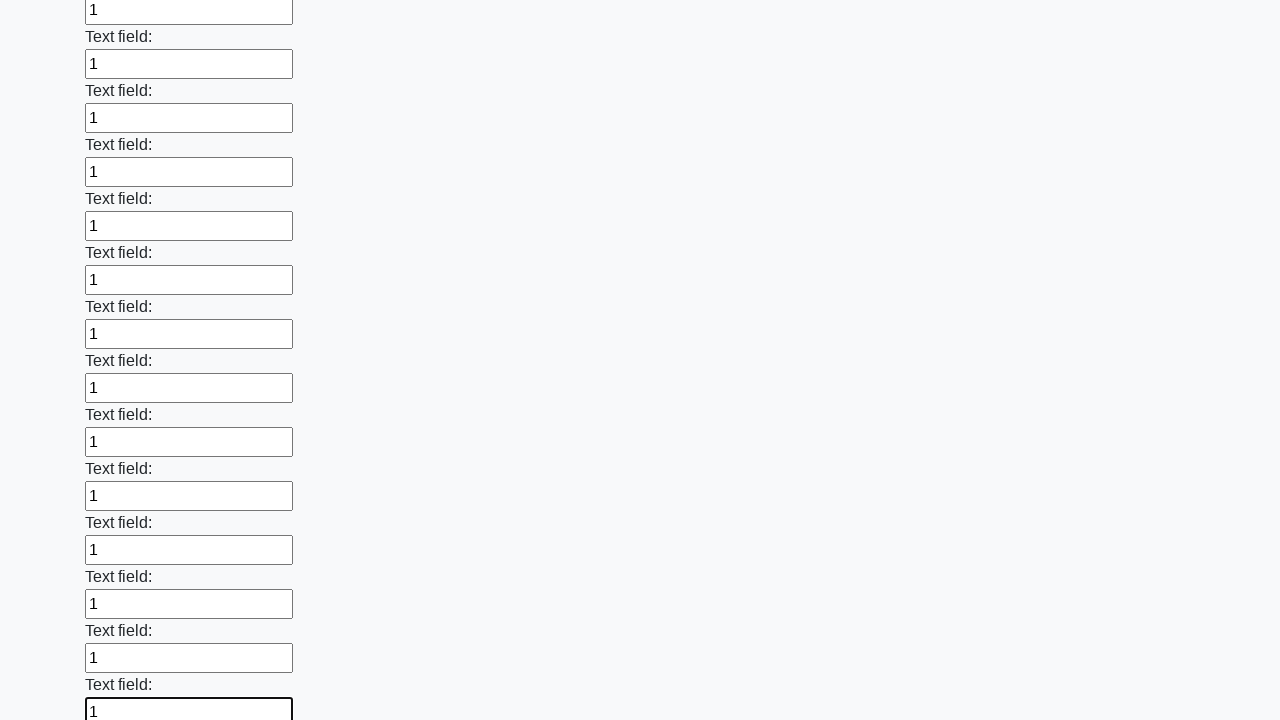

Filled input field with value '1' on input >> nth=44
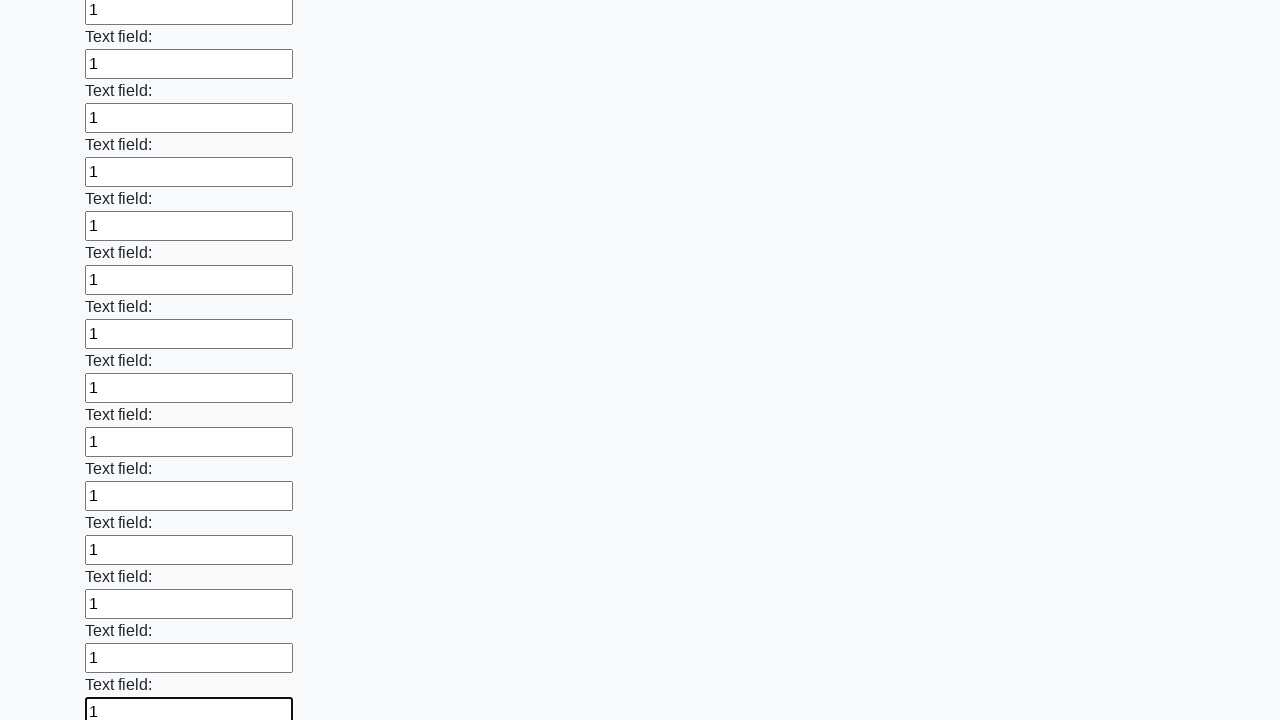

Filled input field with value '1' on input >> nth=45
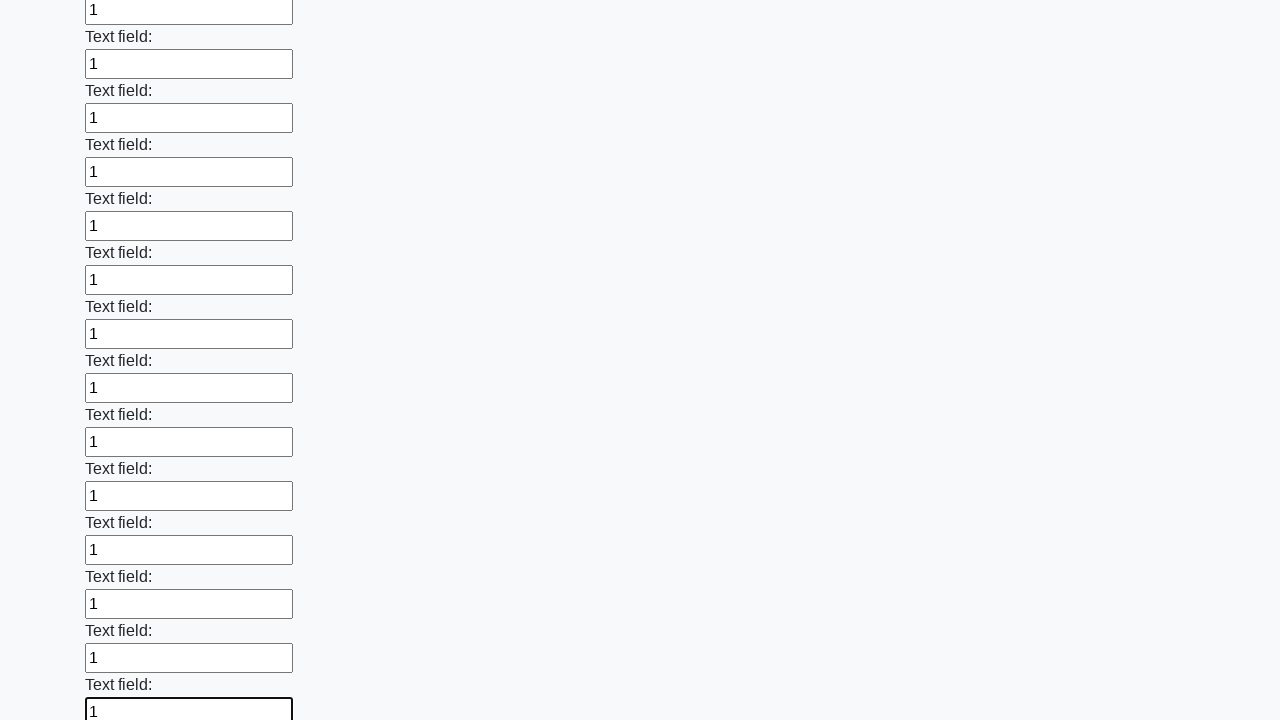

Filled input field with value '1' on input >> nth=46
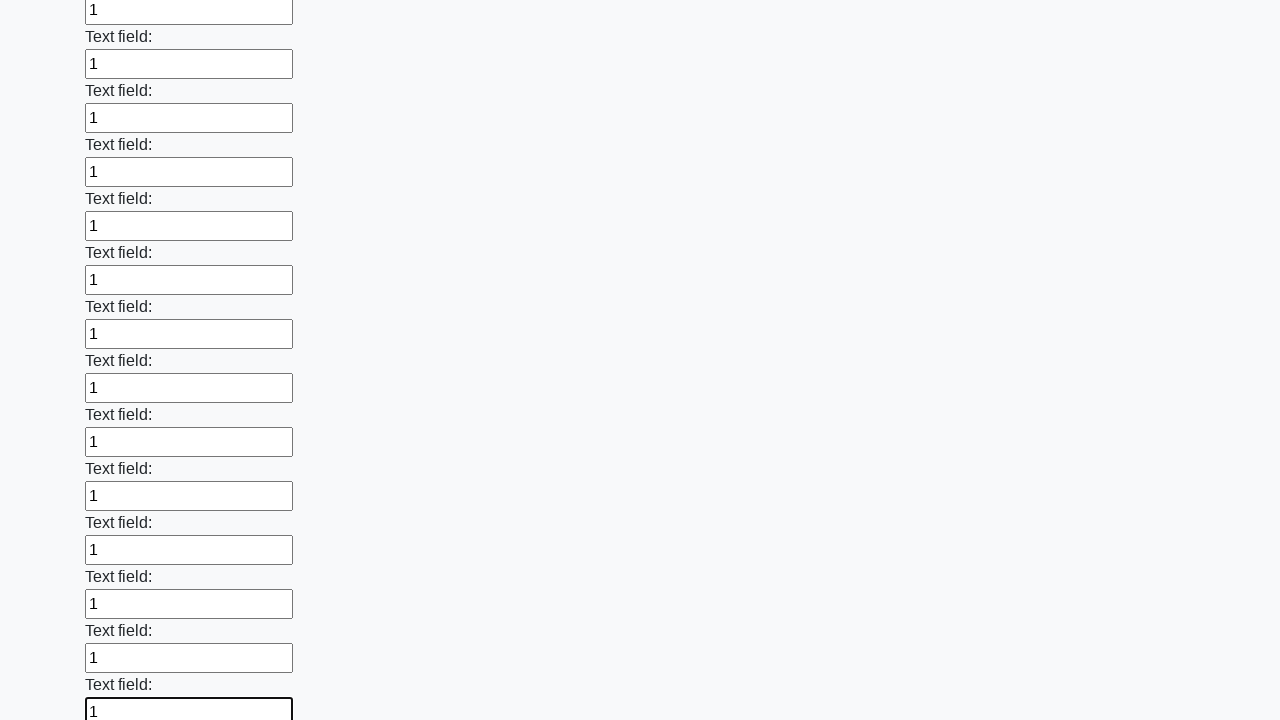

Filled input field with value '1' on input >> nth=47
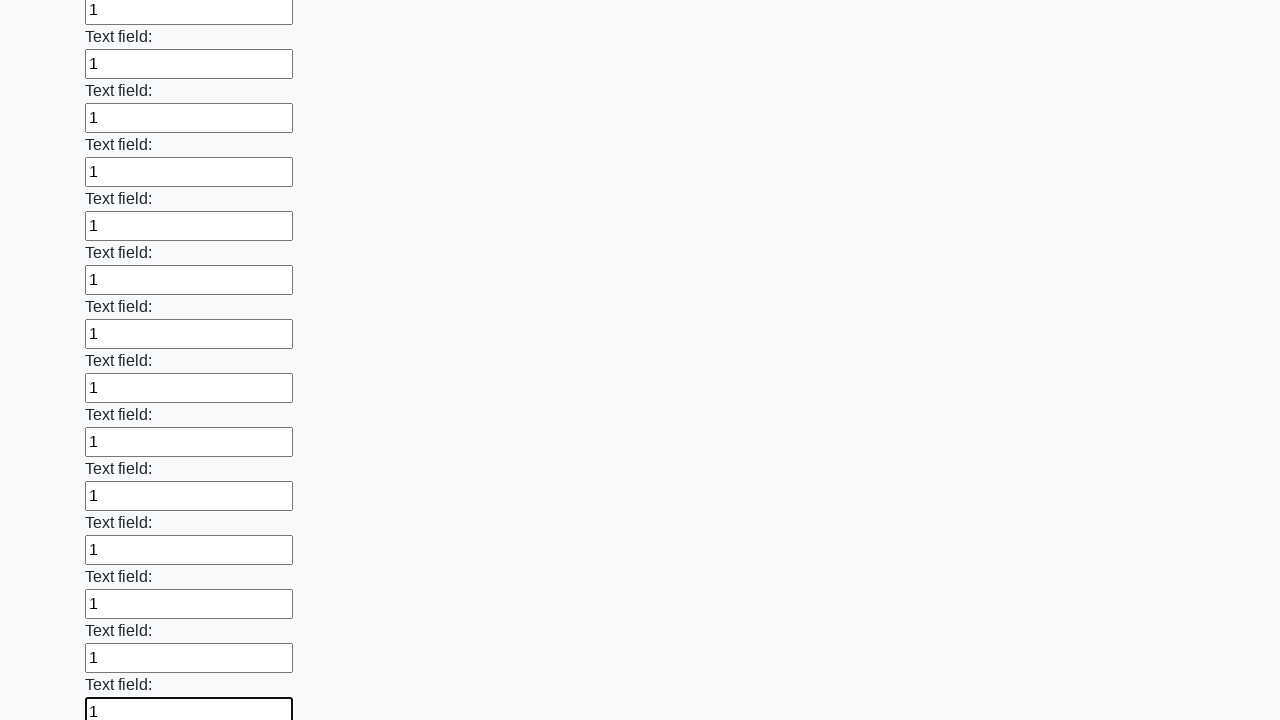

Filled input field with value '1' on input >> nth=48
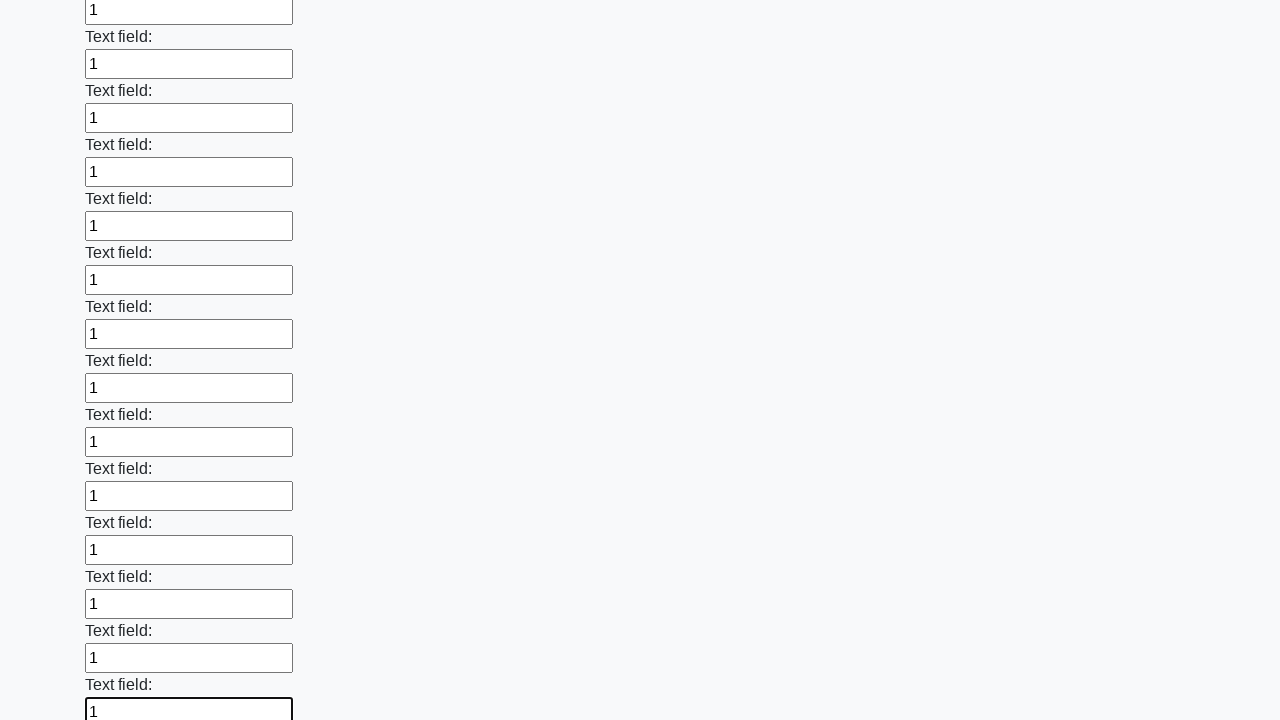

Filled input field with value '1' on input >> nth=49
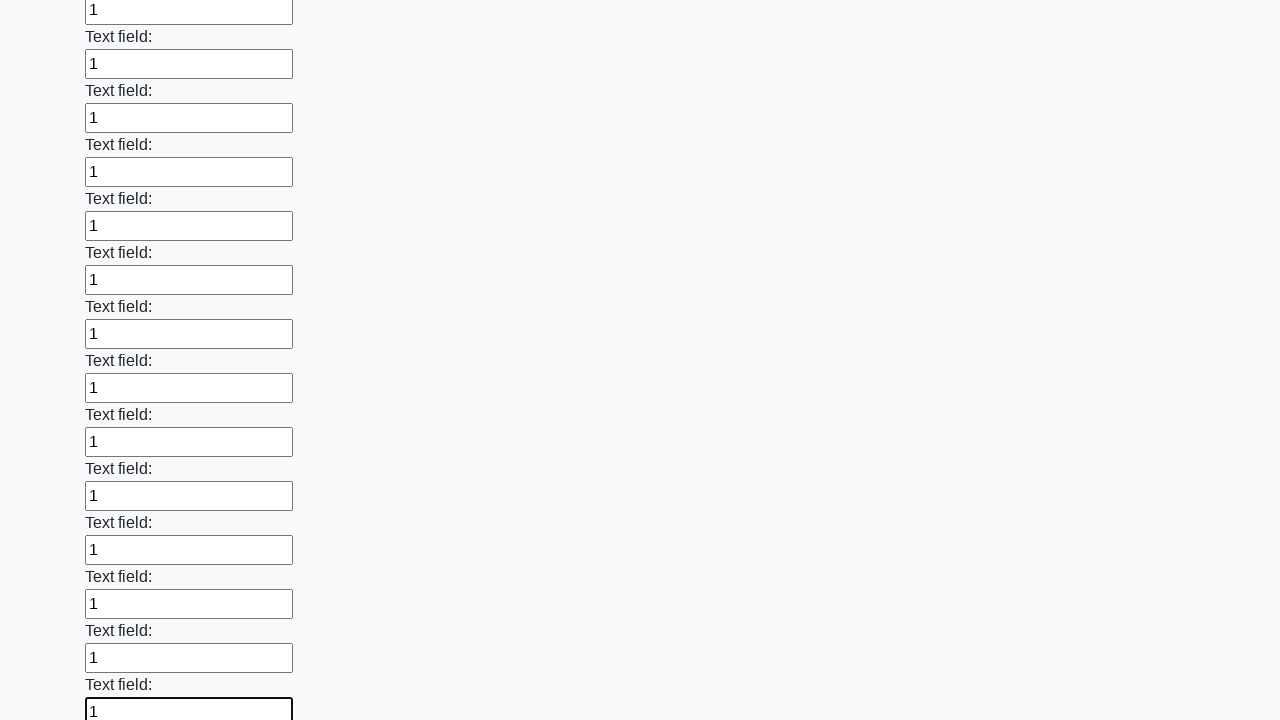

Filled input field with value '1' on input >> nth=50
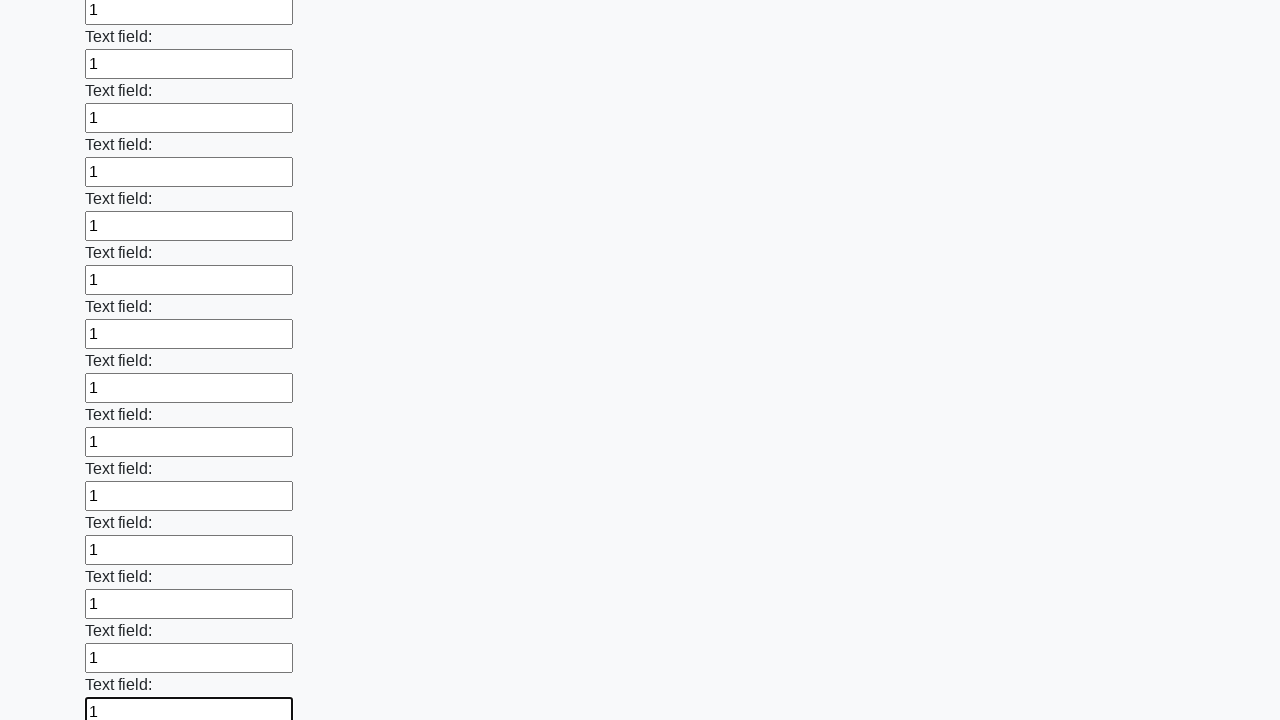

Filled input field with value '1' on input >> nth=51
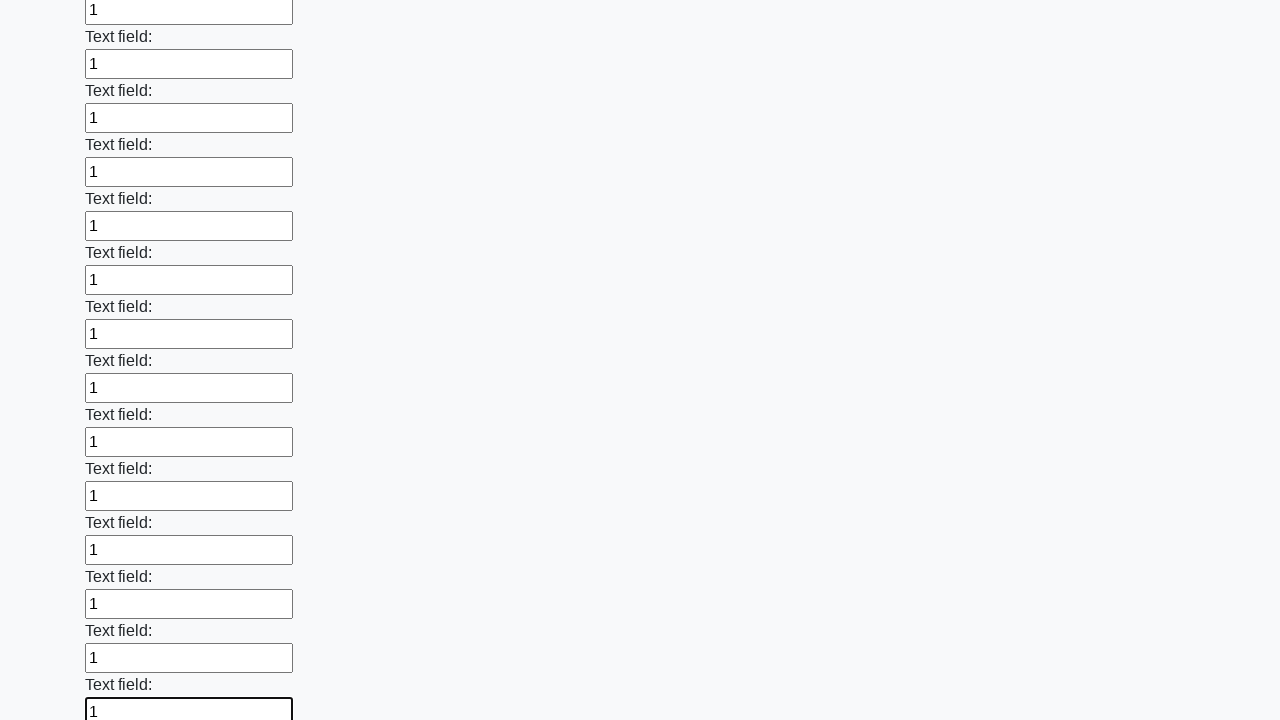

Filled input field with value '1' on input >> nth=52
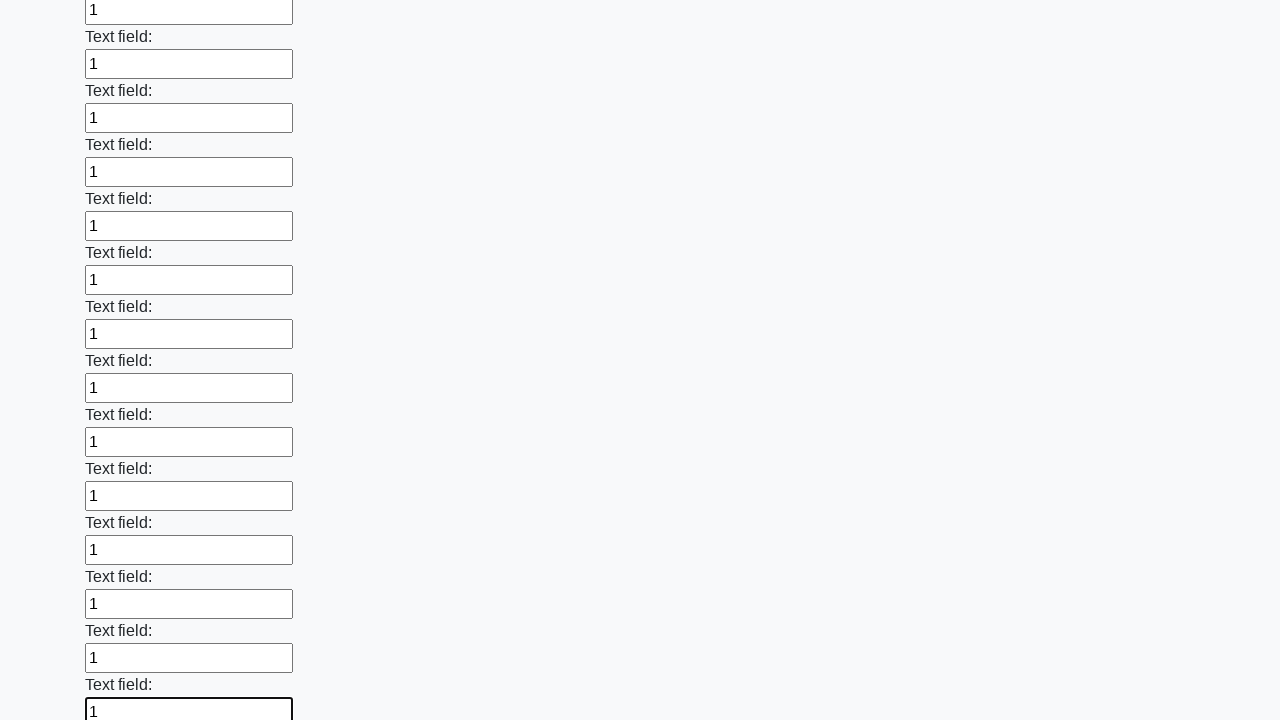

Filled input field with value '1' on input >> nth=53
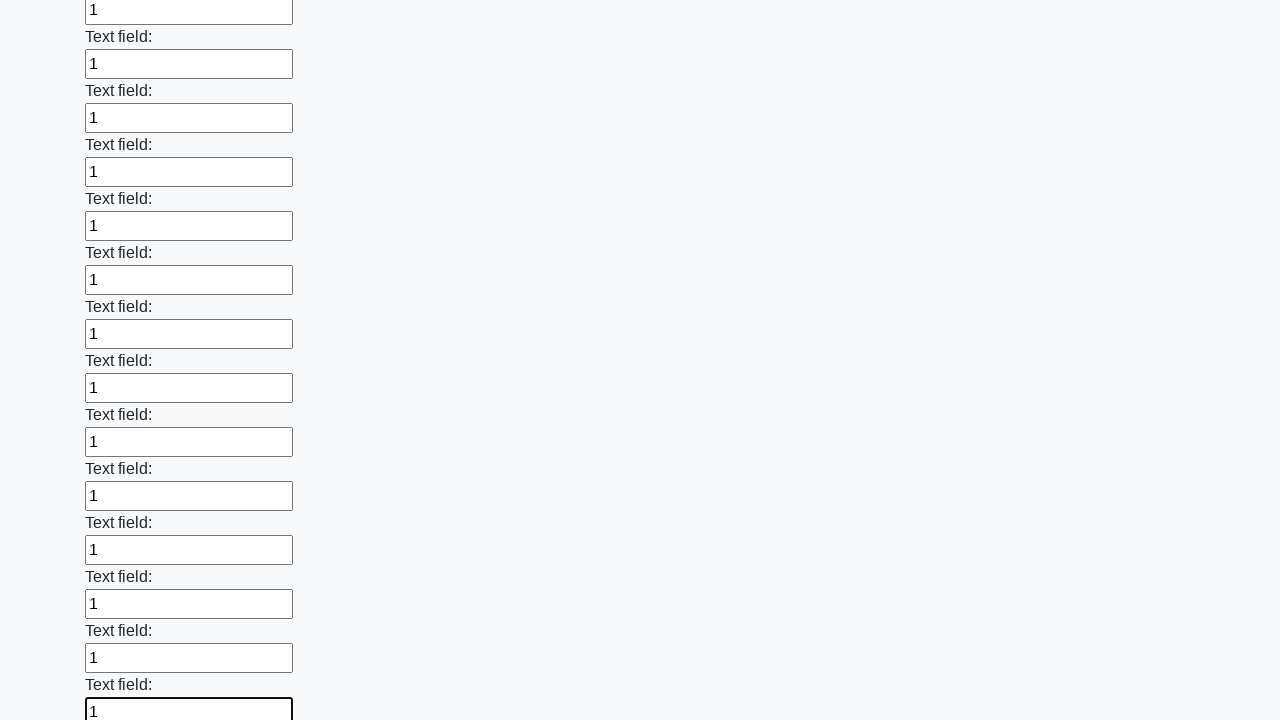

Filled input field with value '1' on input >> nth=54
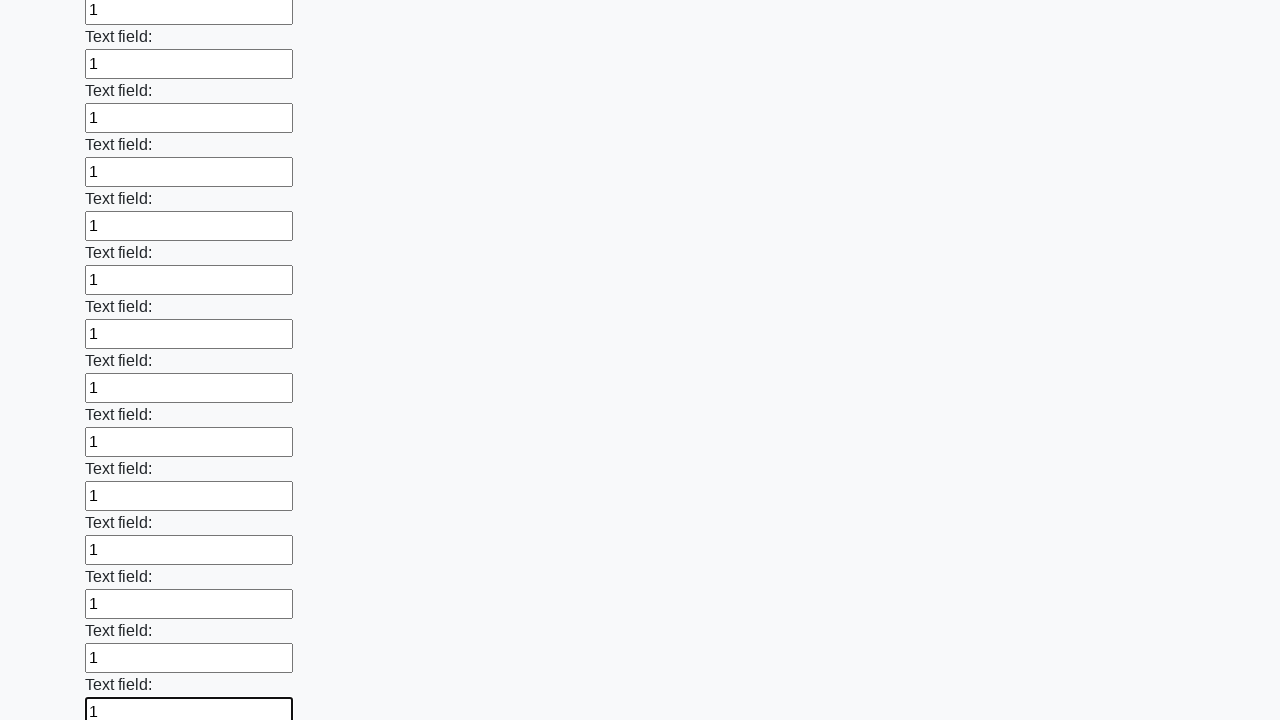

Filled input field with value '1' on input >> nth=55
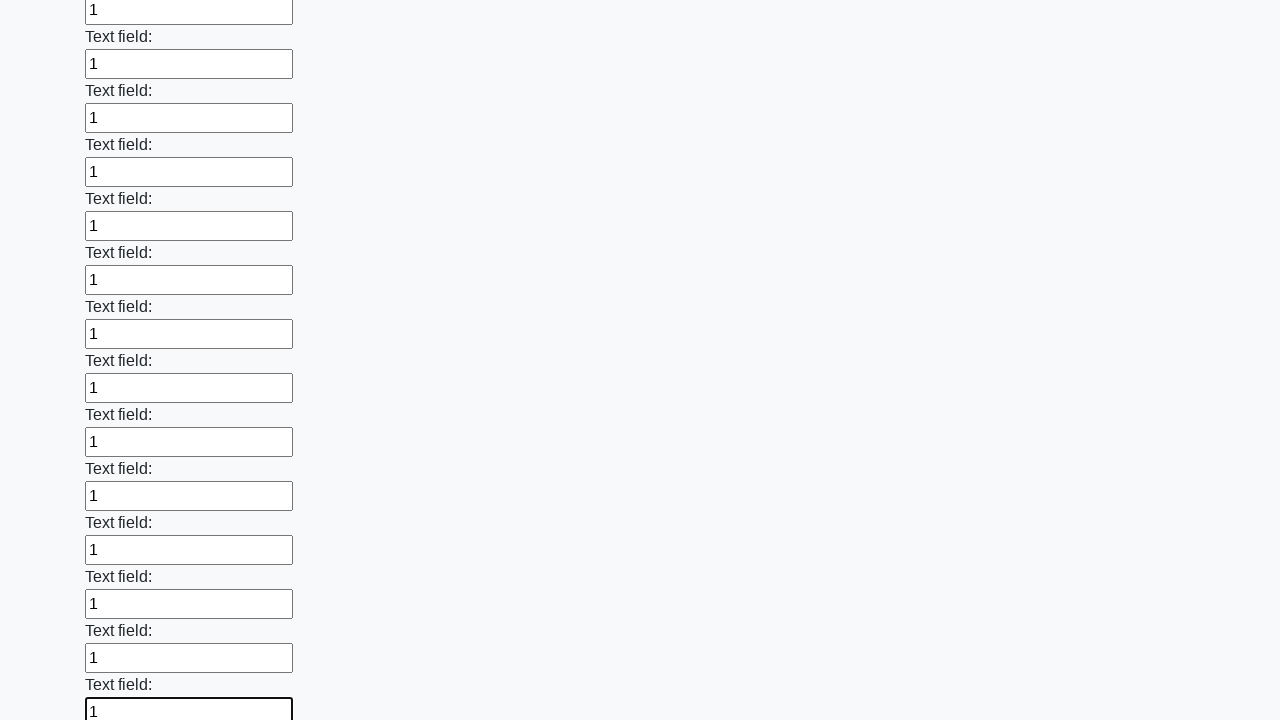

Filled input field with value '1' on input >> nth=56
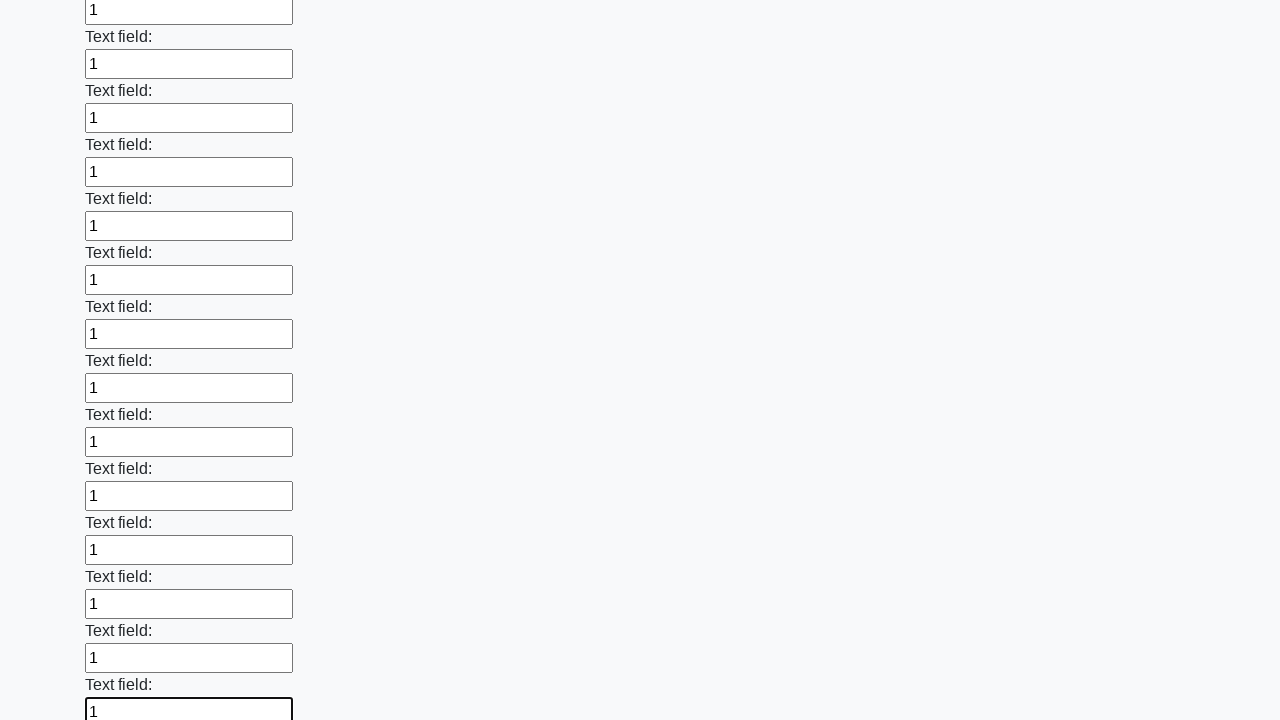

Filled input field with value '1' on input >> nth=57
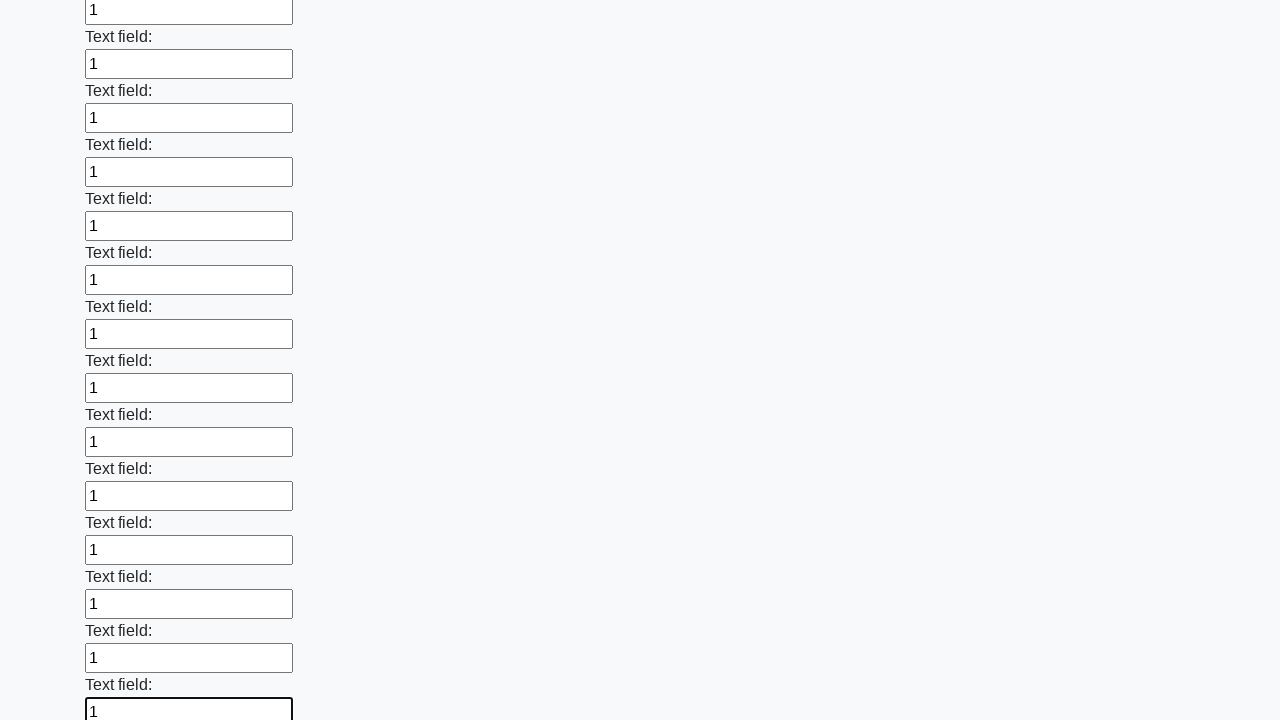

Filled input field with value '1' on input >> nth=58
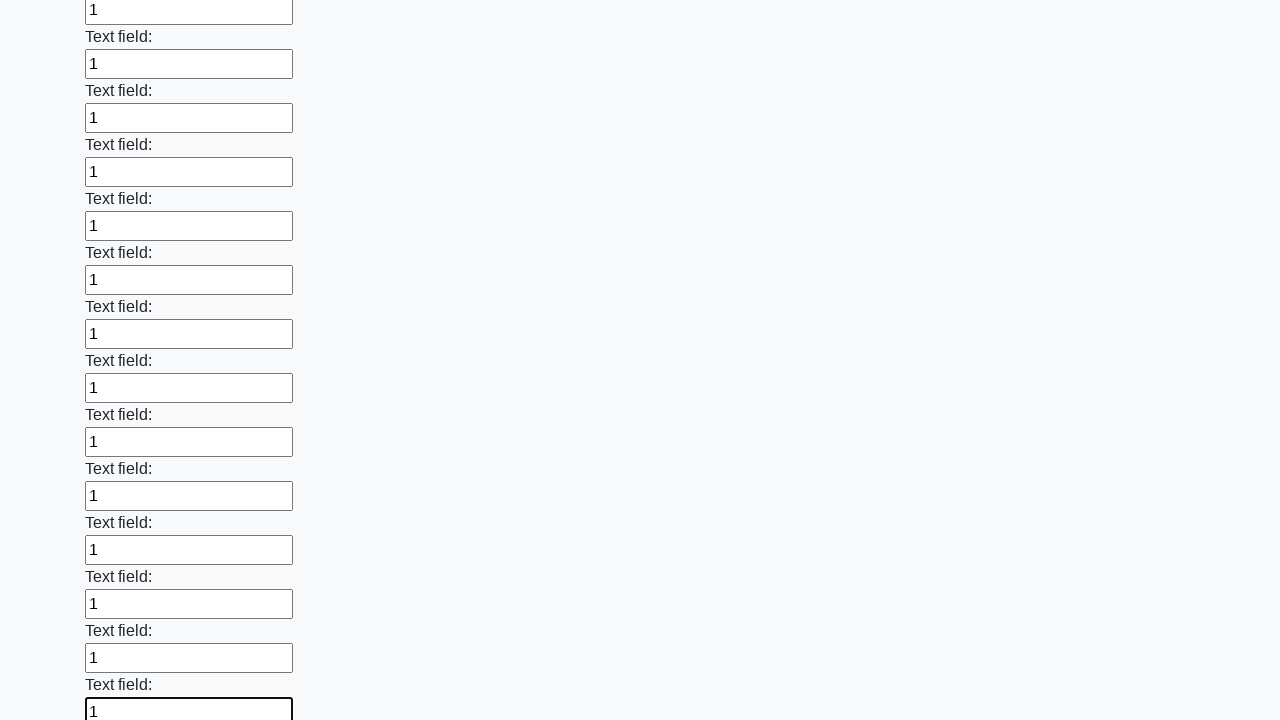

Filled input field with value '1' on input >> nth=59
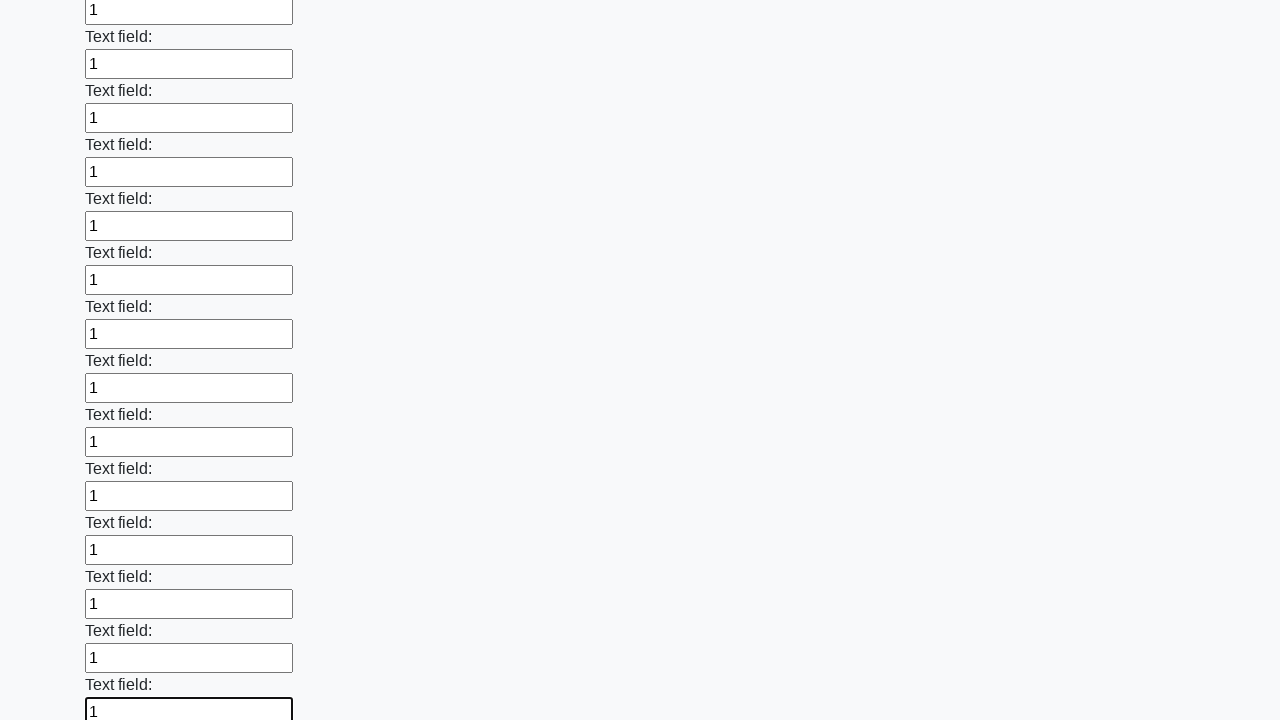

Filled input field with value '1' on input >> nth=60
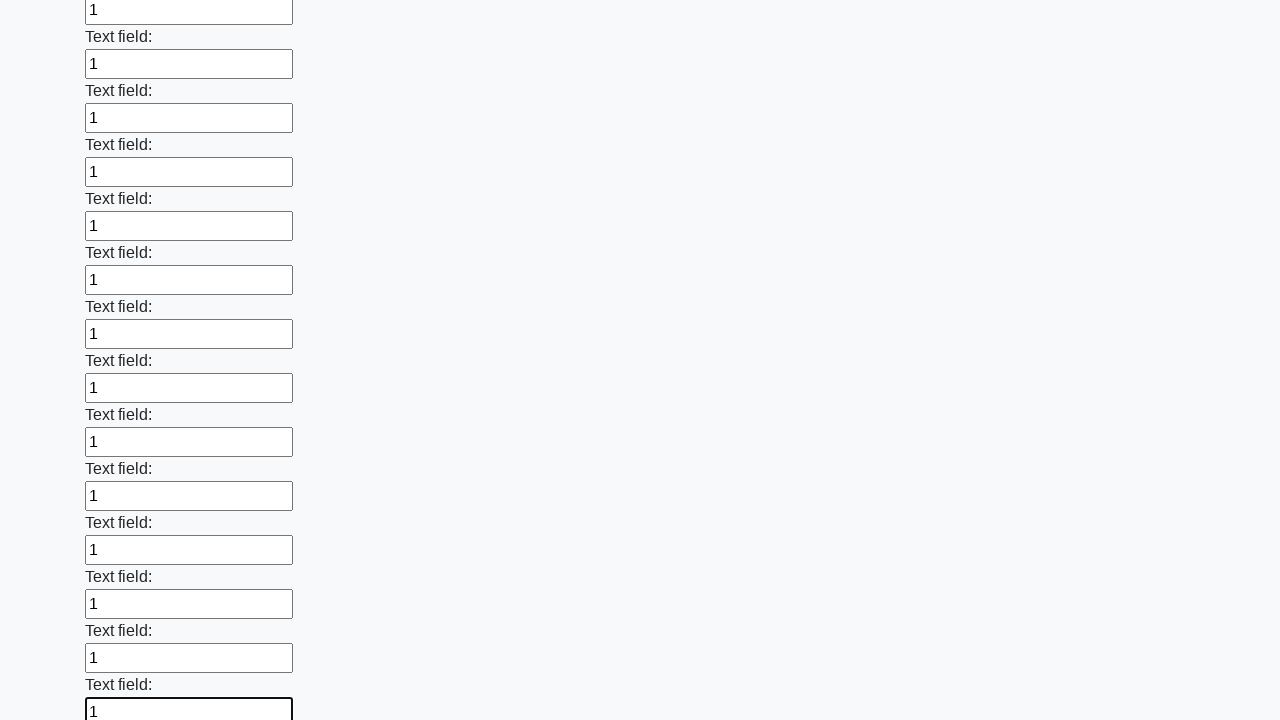

Filled input field with value '1' on input >> nth=61
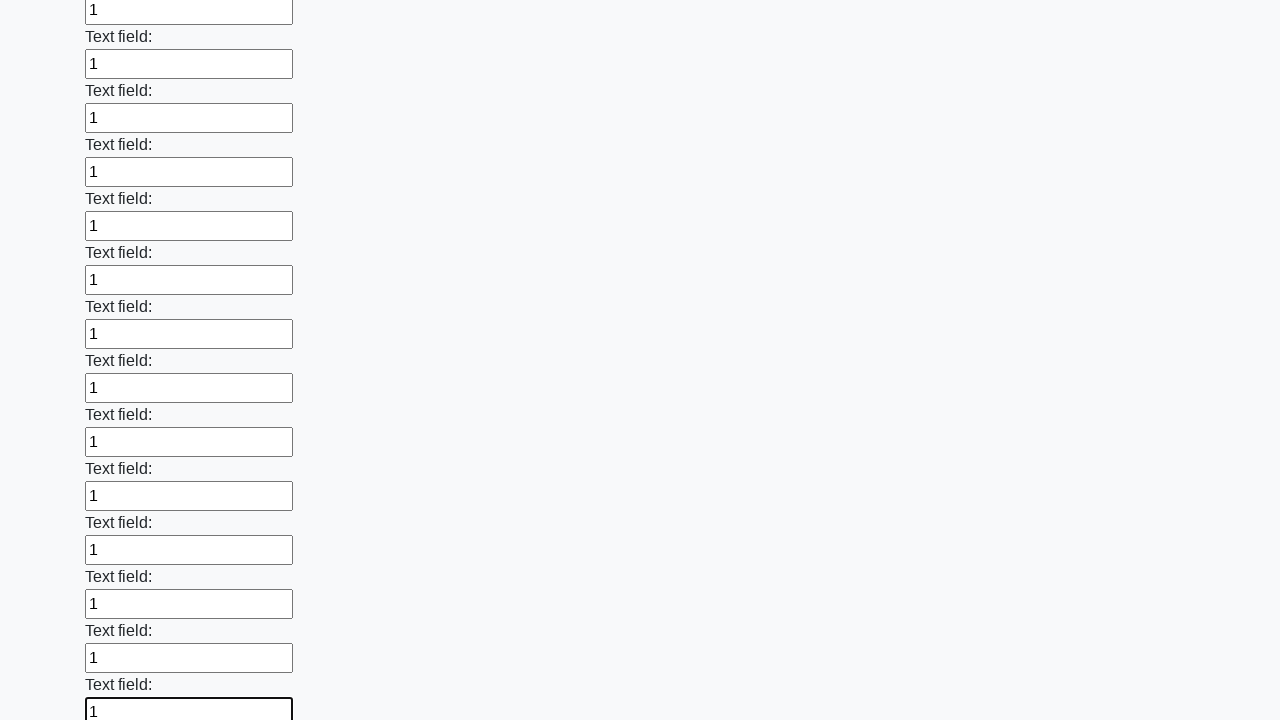

Filled input field with value '1' on input >> nth=62
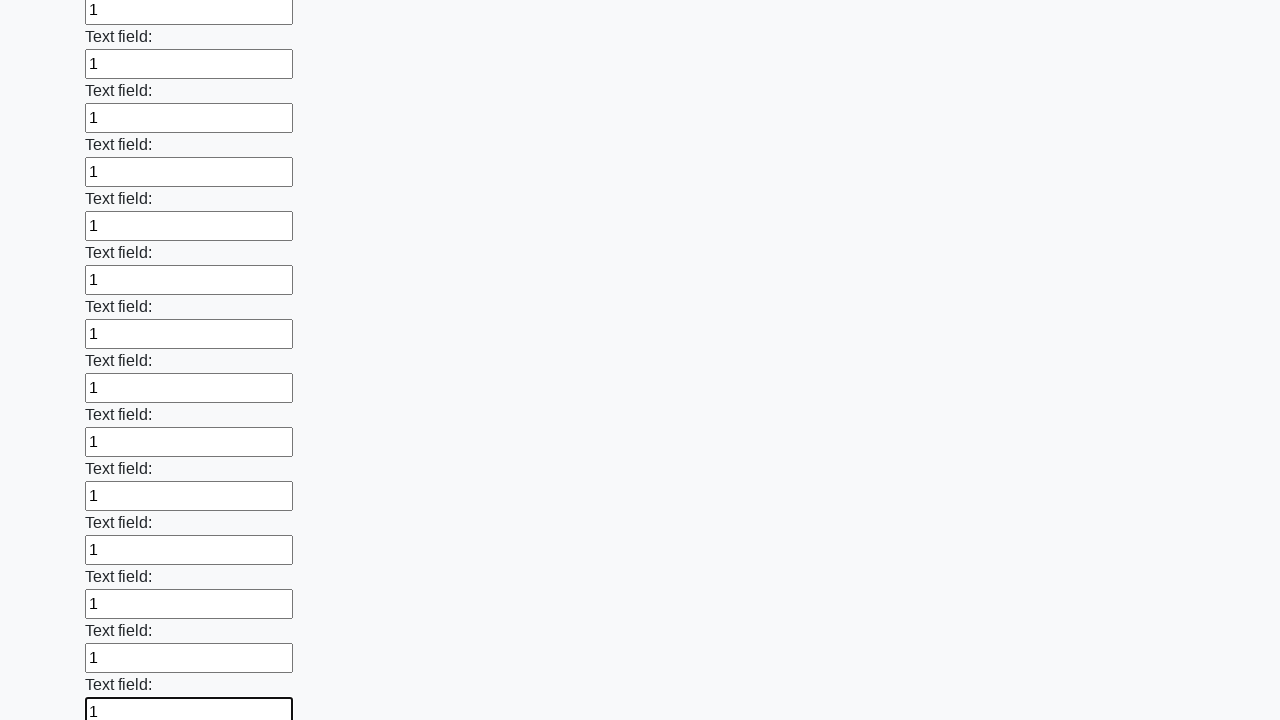

Filled input field with value '1' on input >> nth=63
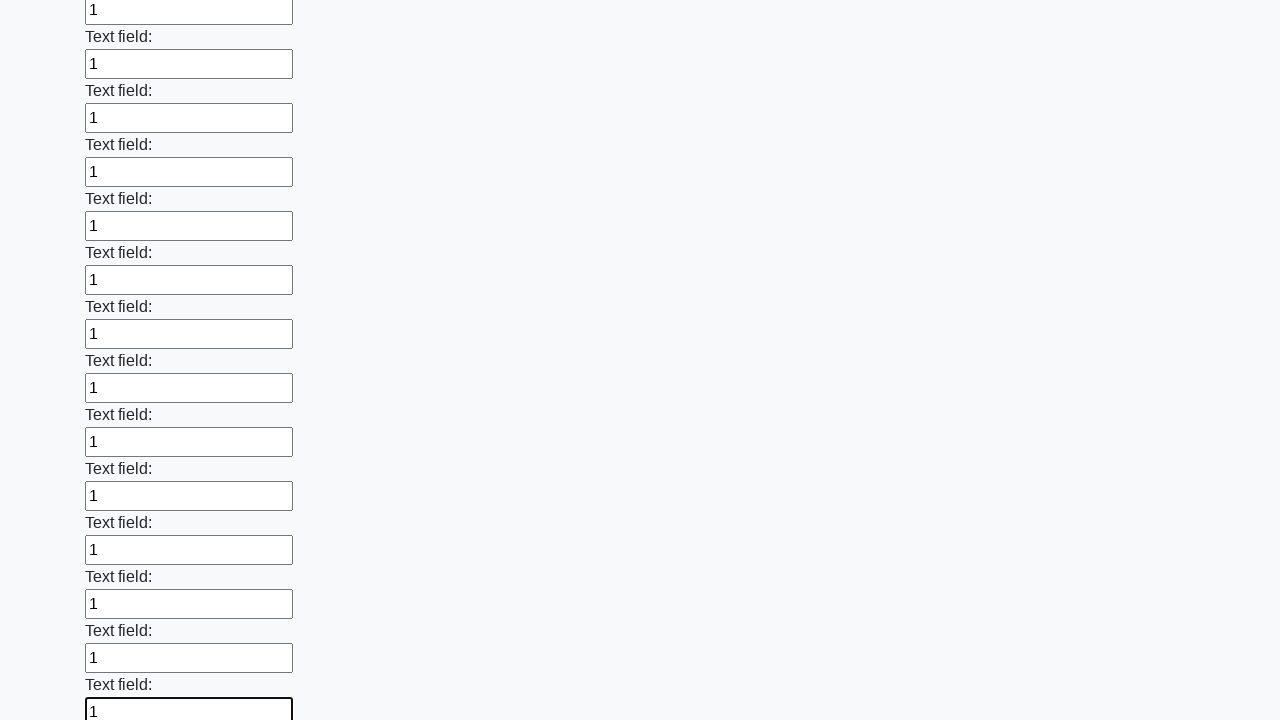

Filled input field with value '1' on input >> nth=64
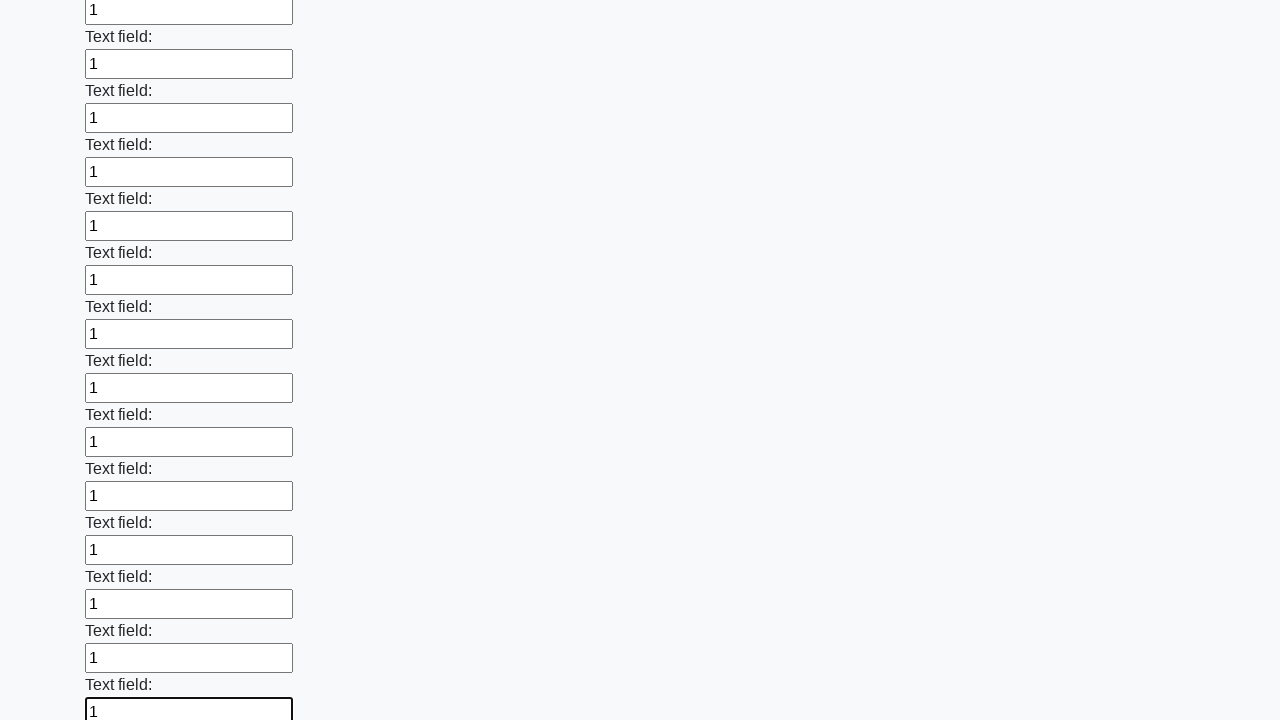

Filled input field with value '1' on input >> nth=65
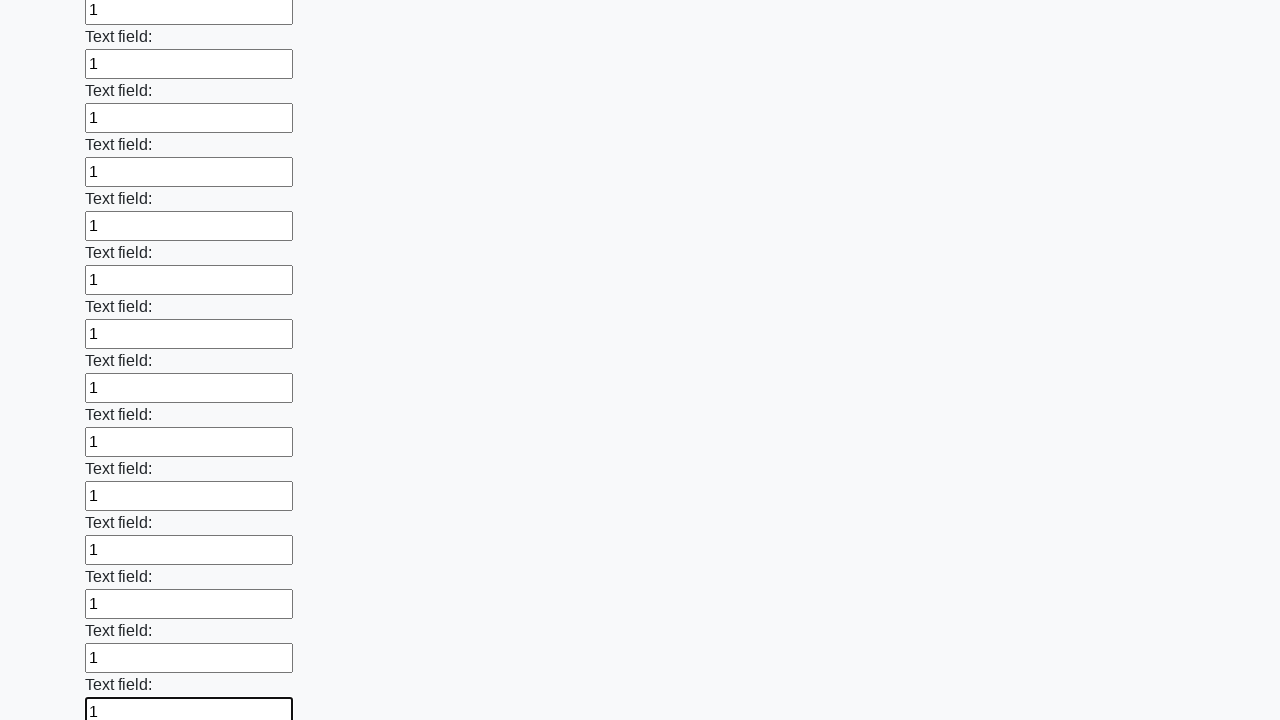

Filled input field with value '1' on input >> nth=66
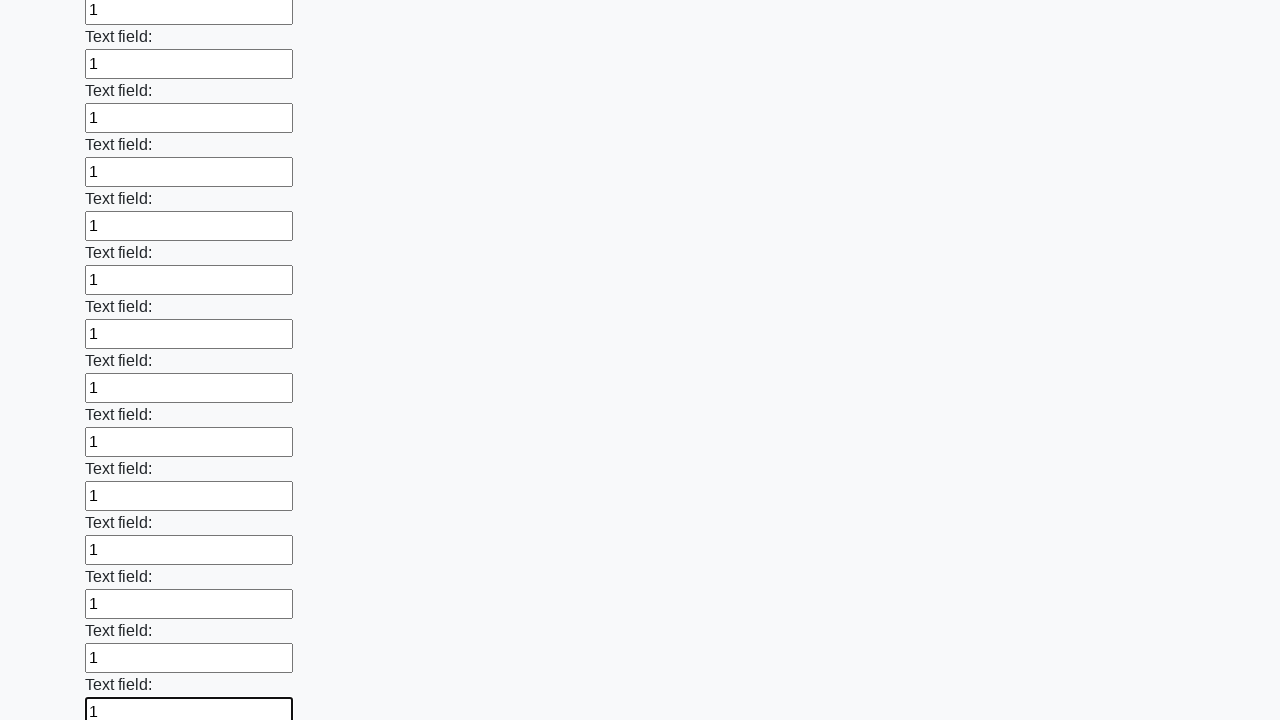

Filled input field with value '1' on input >> nth=67
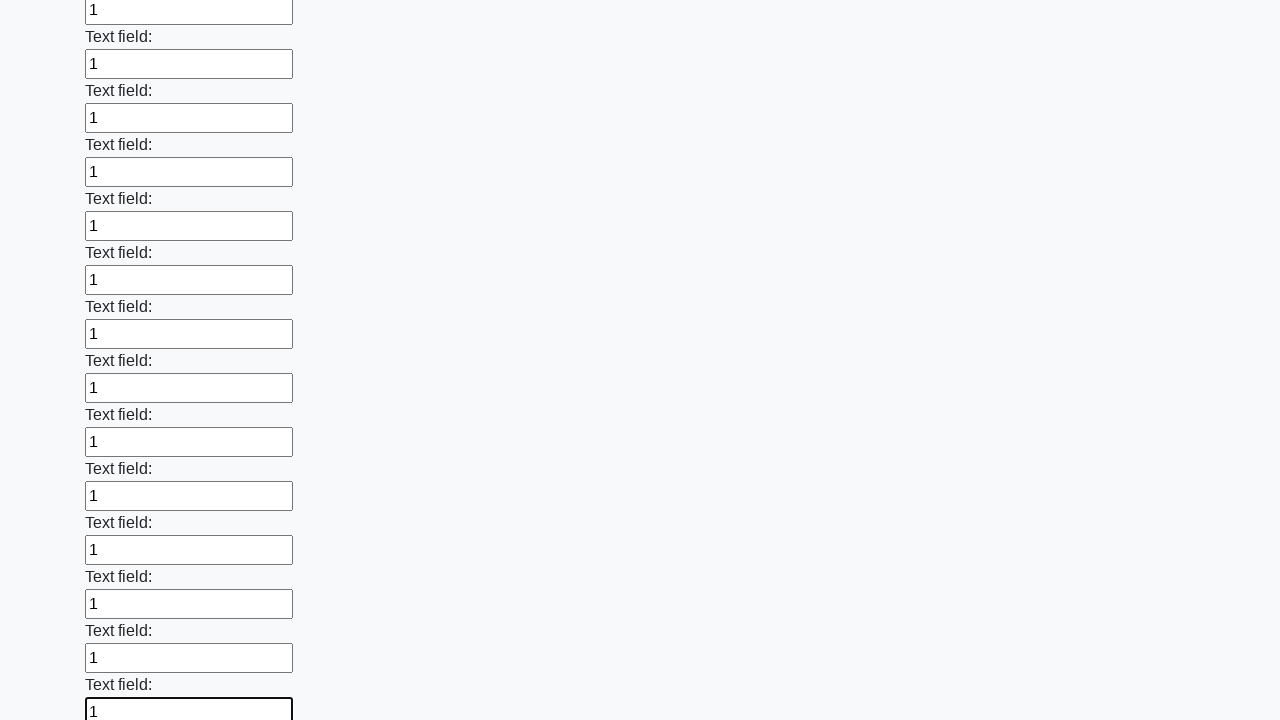

Filled input field with value '1' on input >> nth=68
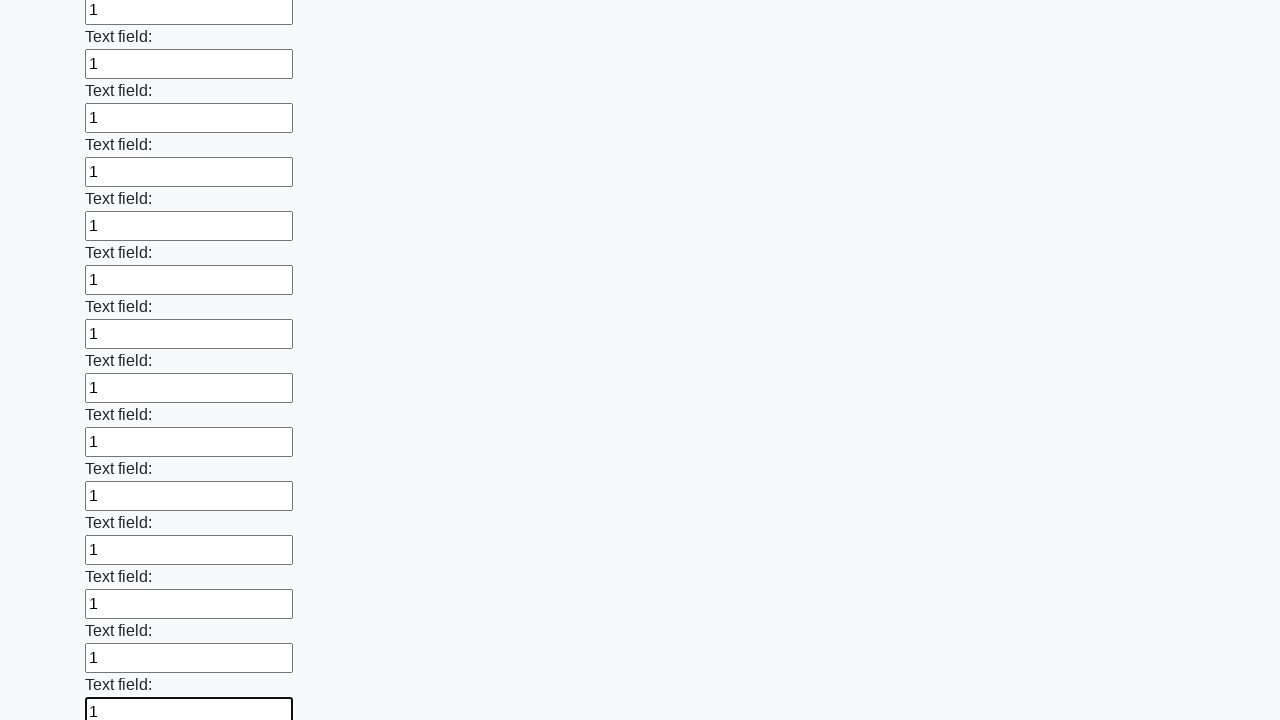

Filled input field with value '1' on input >> nth=69
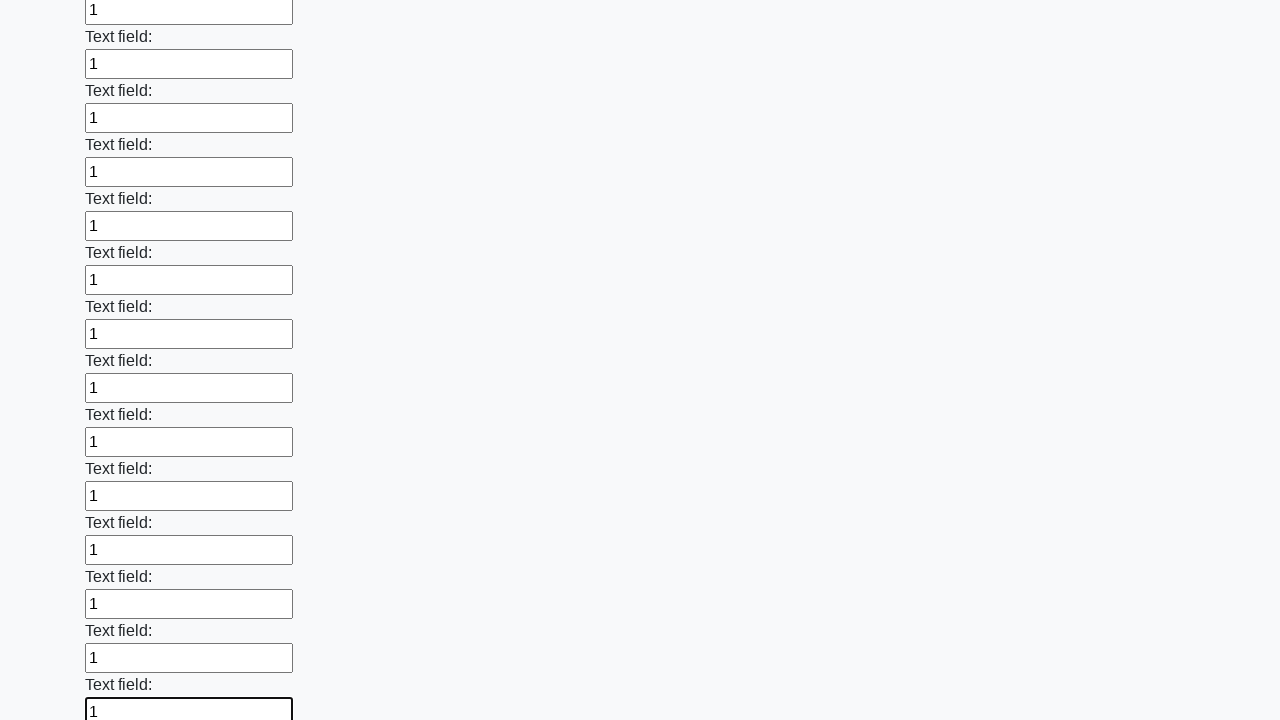

Filled input field with value '1' on input >> nth=70
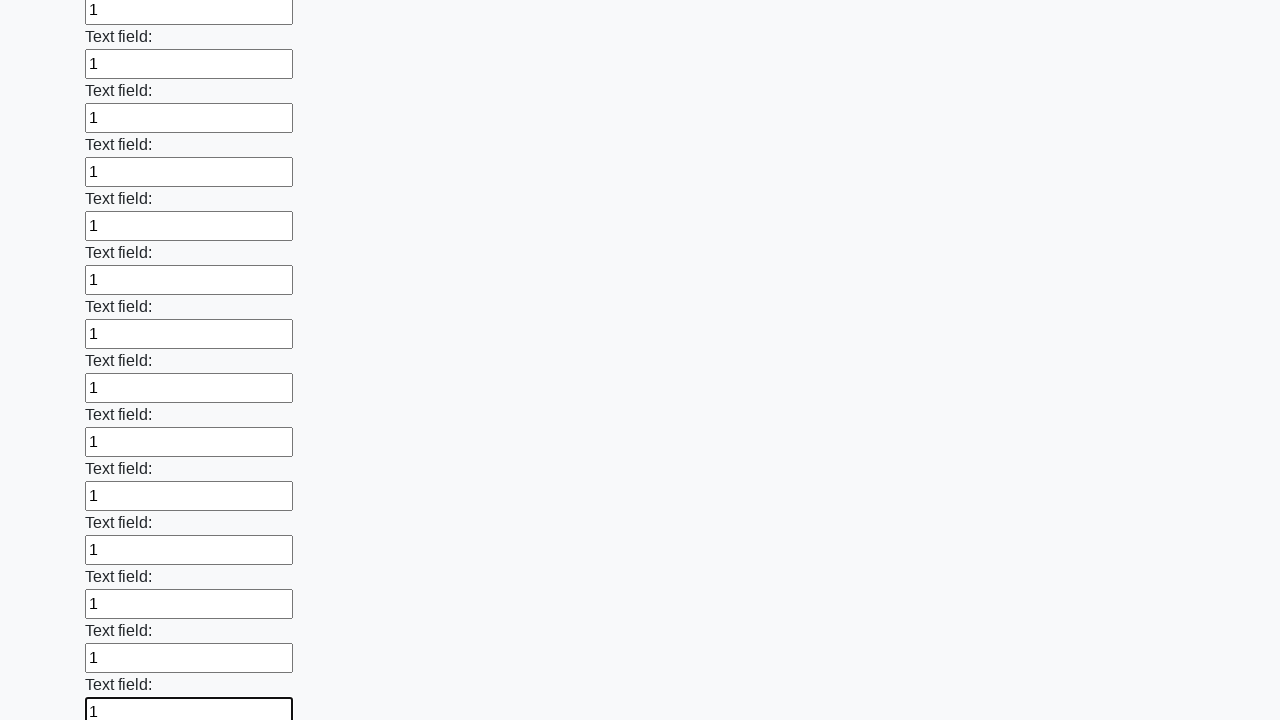

Filled input field with value '1' on input >> nth=71
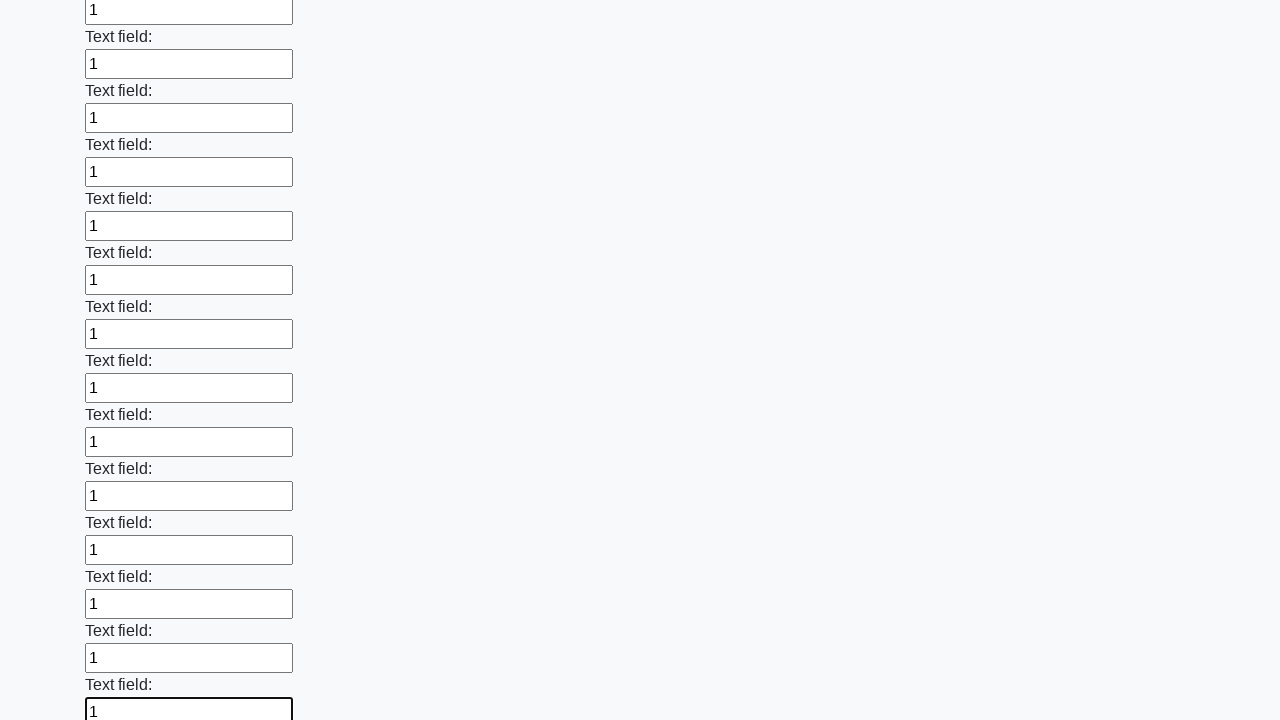

Filled input field with value '1' on input >> nth=72
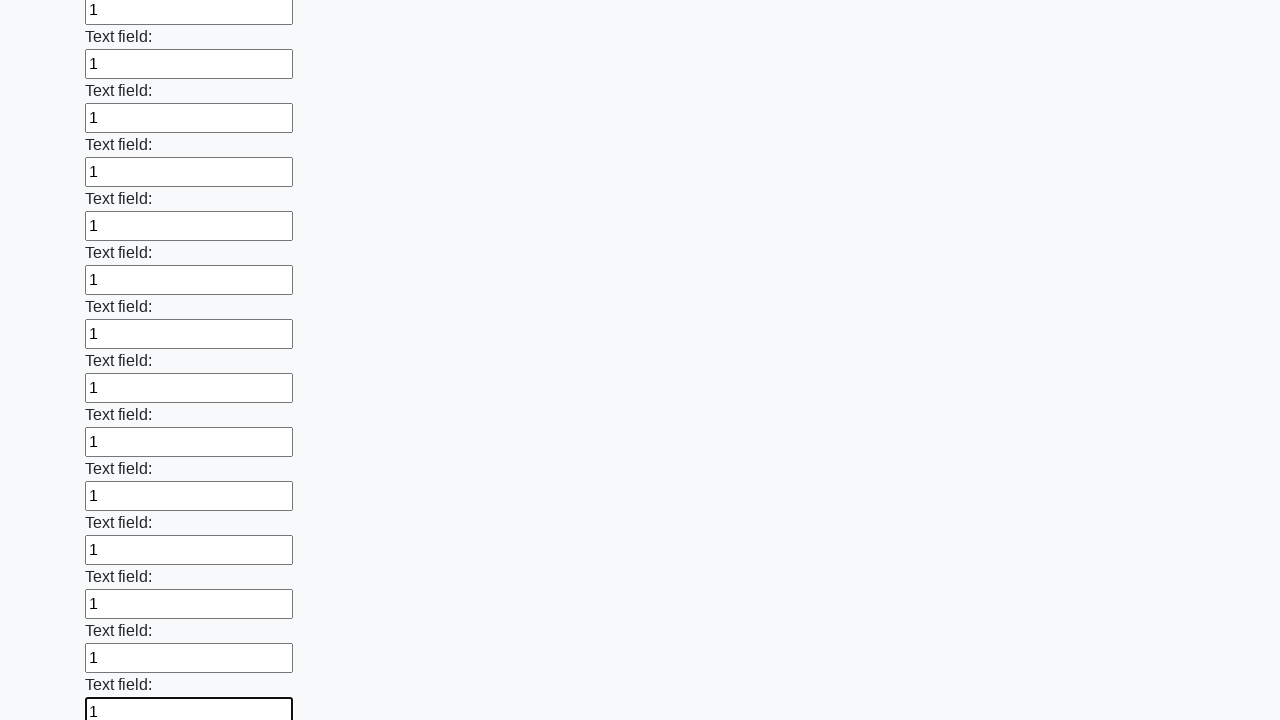

Filled input field with value '1' on input >> nth=73
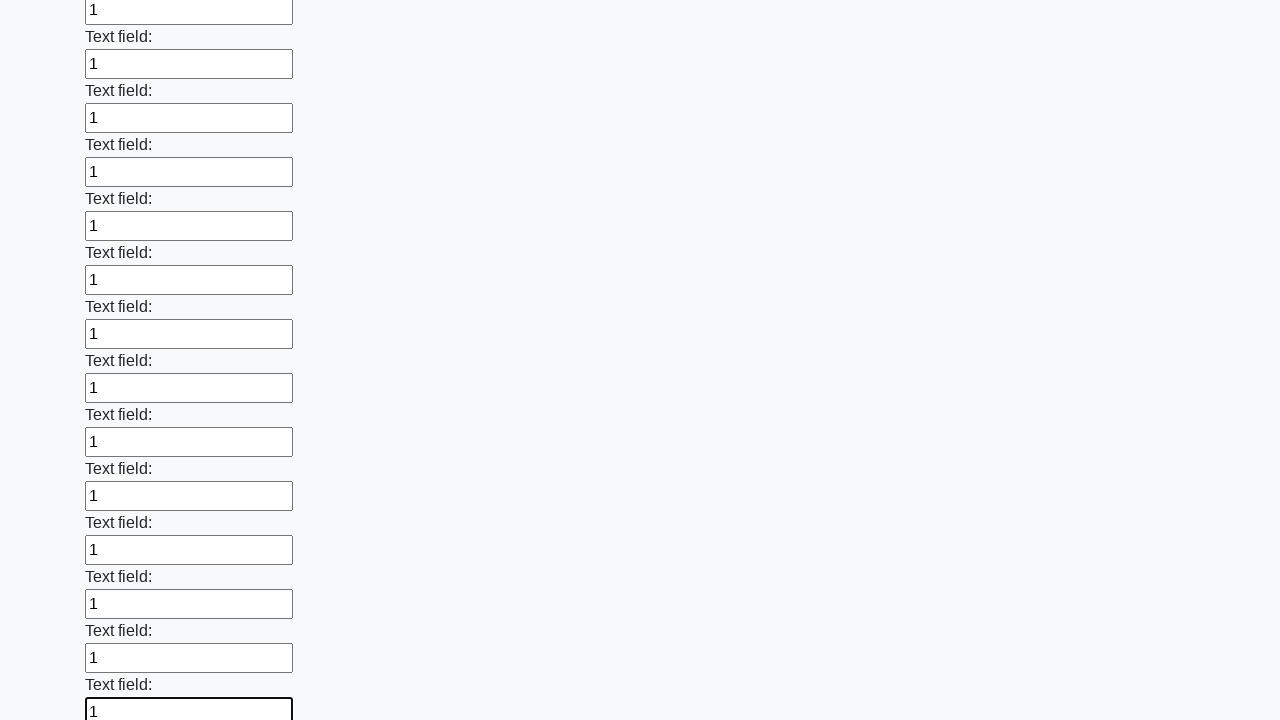

Filled input field with value '1' on input >> nth=74
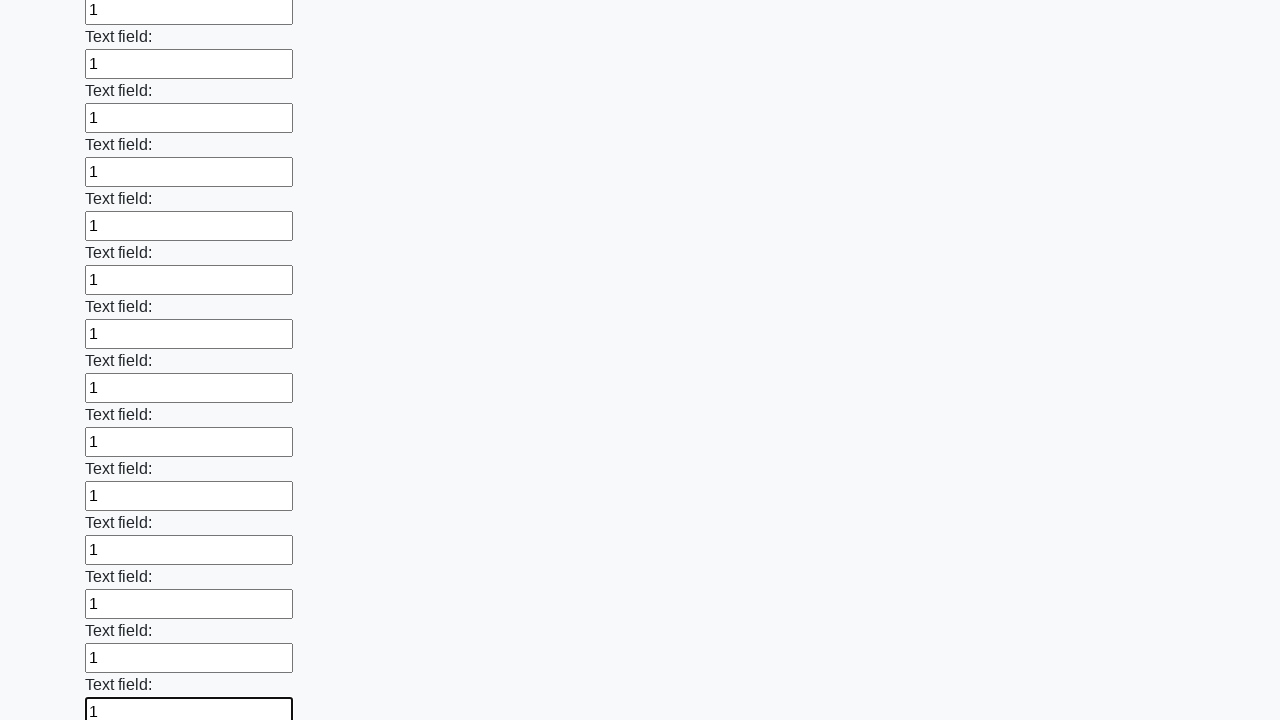

Filled input field with value '1' on input >> nth=75
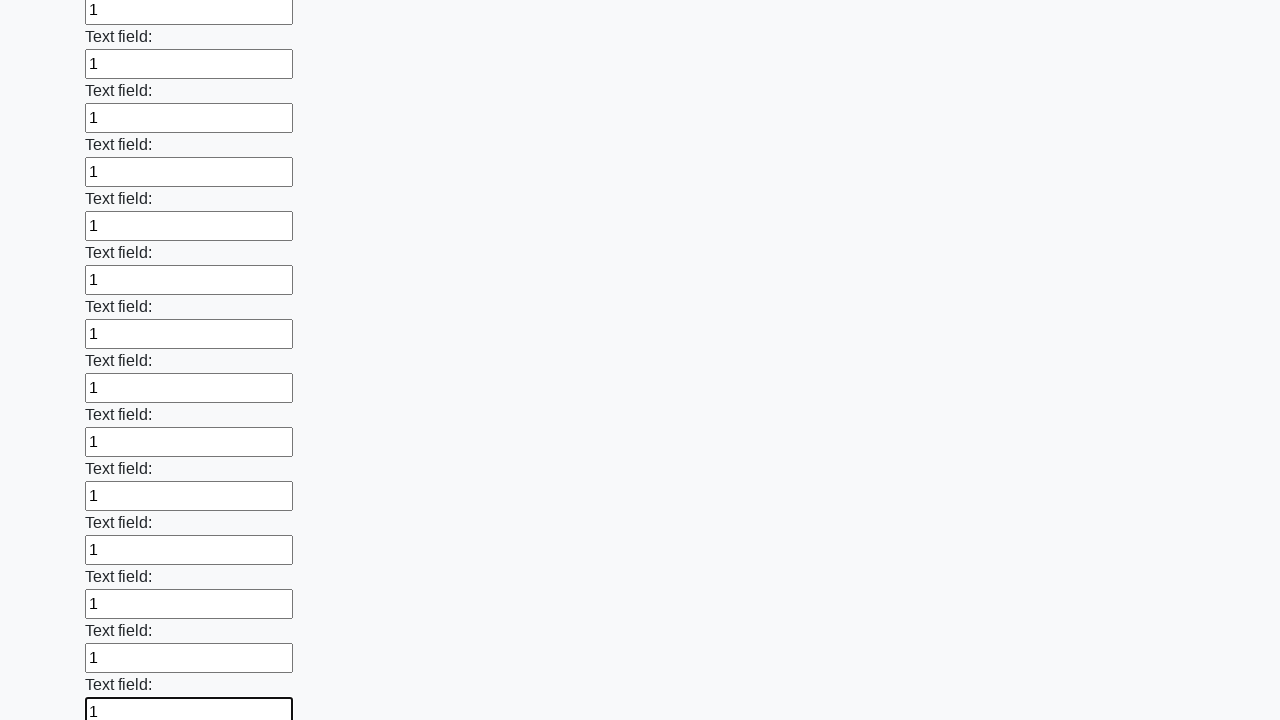

Filled input field with value '1' on input >> nth=76
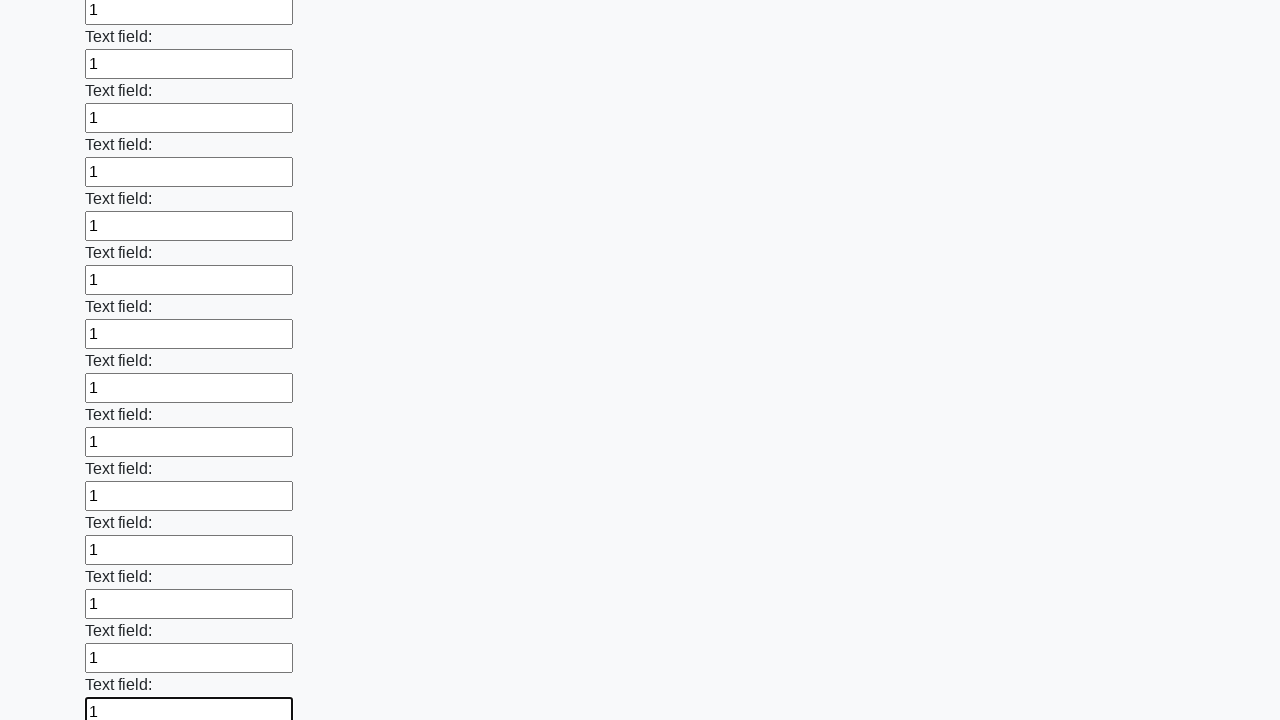

Filled input field with value '1' on input >> nth=77
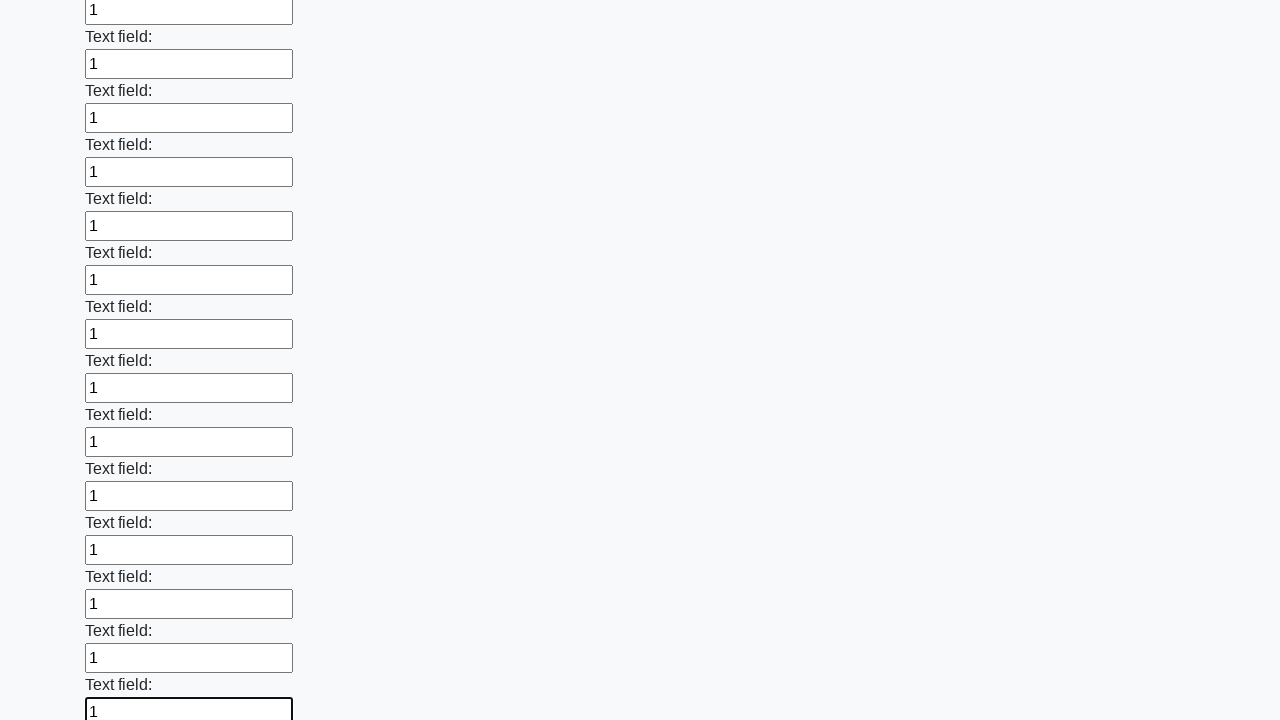

Filled input field with value '1' on input >> nth=78
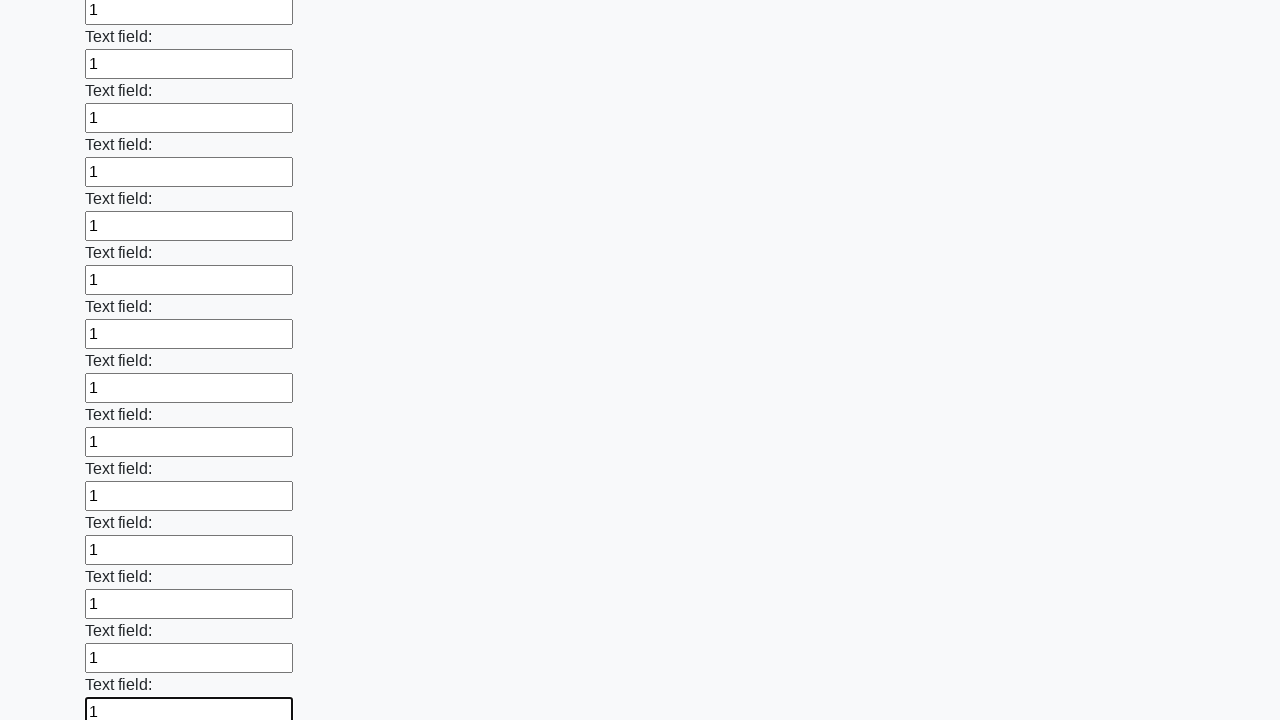

Filled input field with value '1' on input >> nth=79
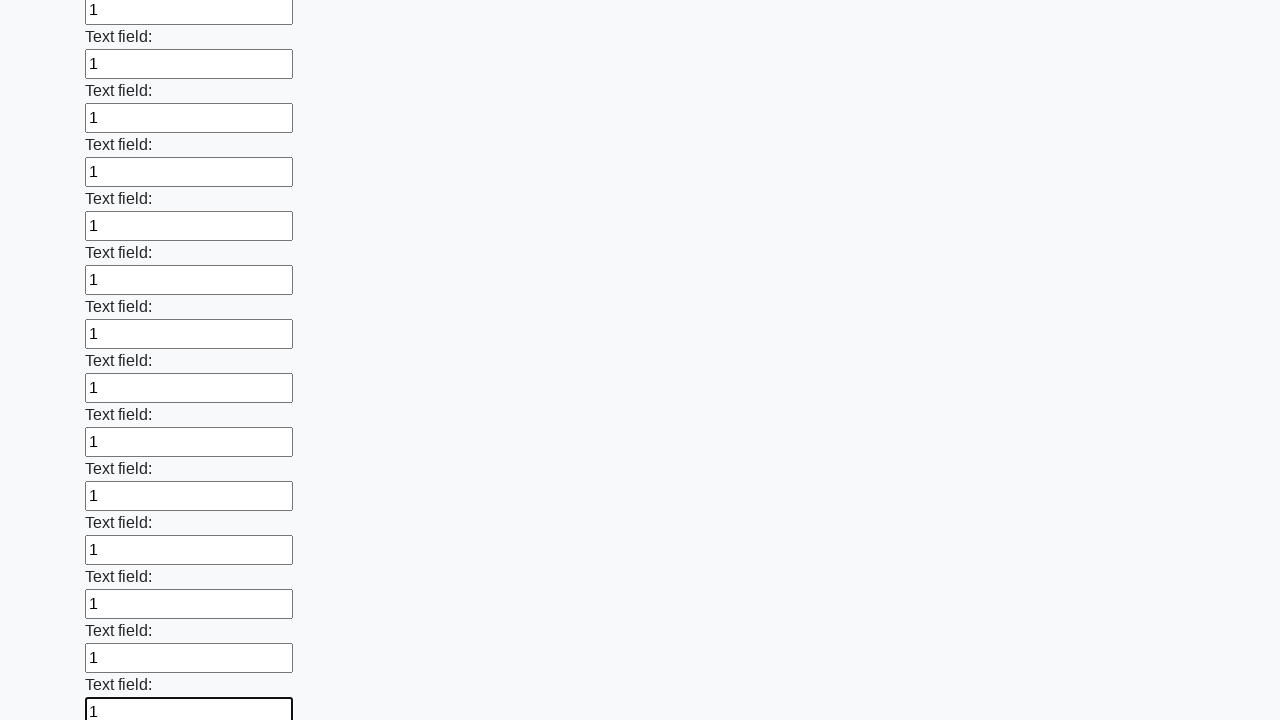

Filled input field with value '1' on input >> nth=80
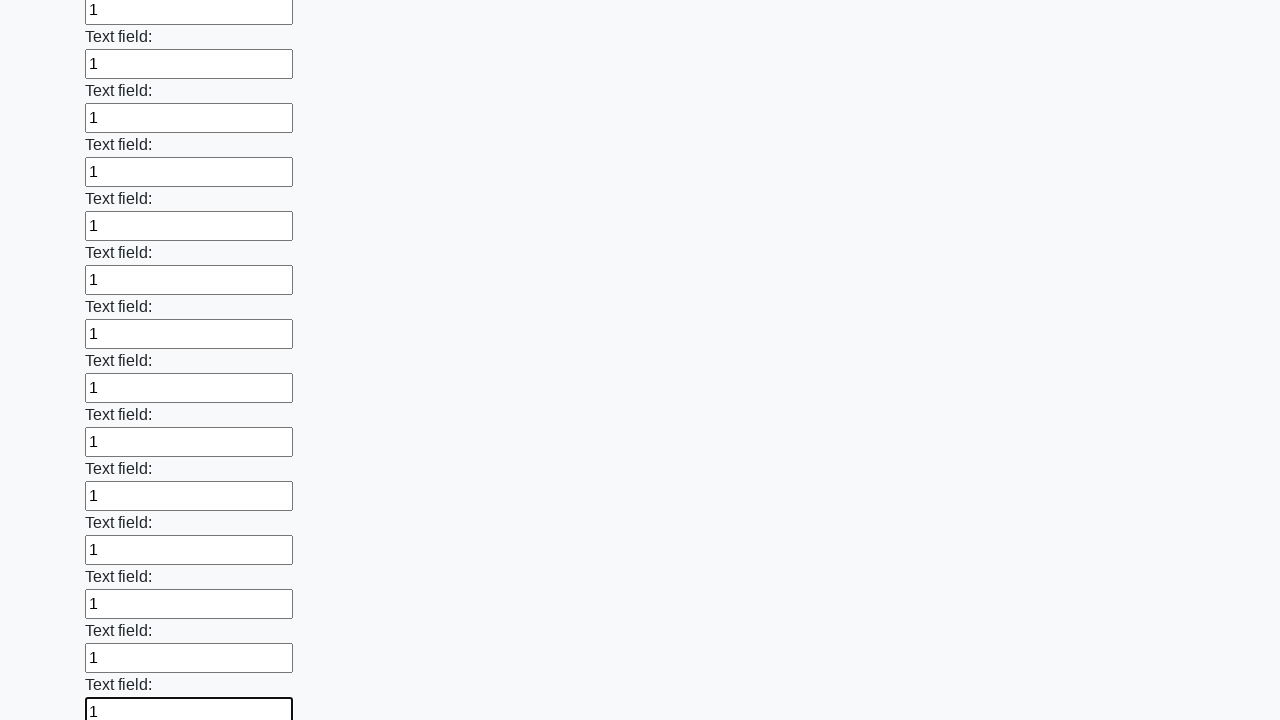

Filled input field with value '1' on input >> nth=81
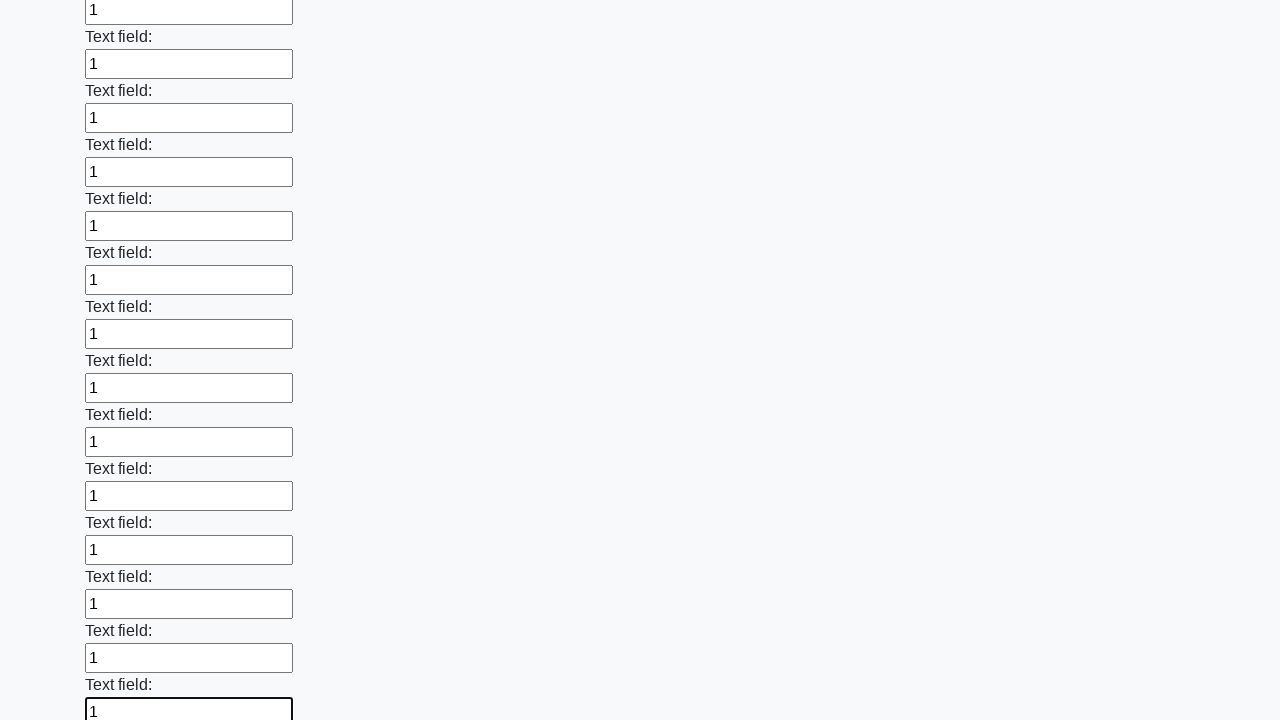

Filled input field with value '1' on input >> nth=82
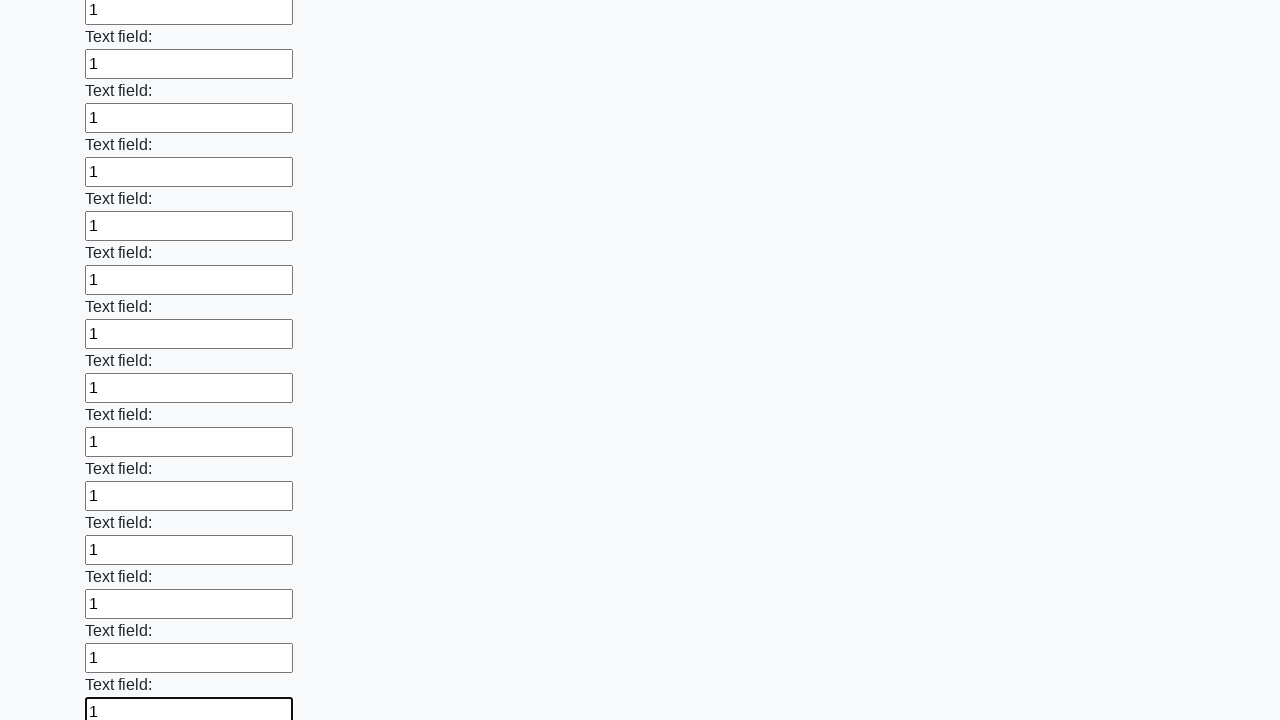

Filled input field with value '1' on input >> nth=83
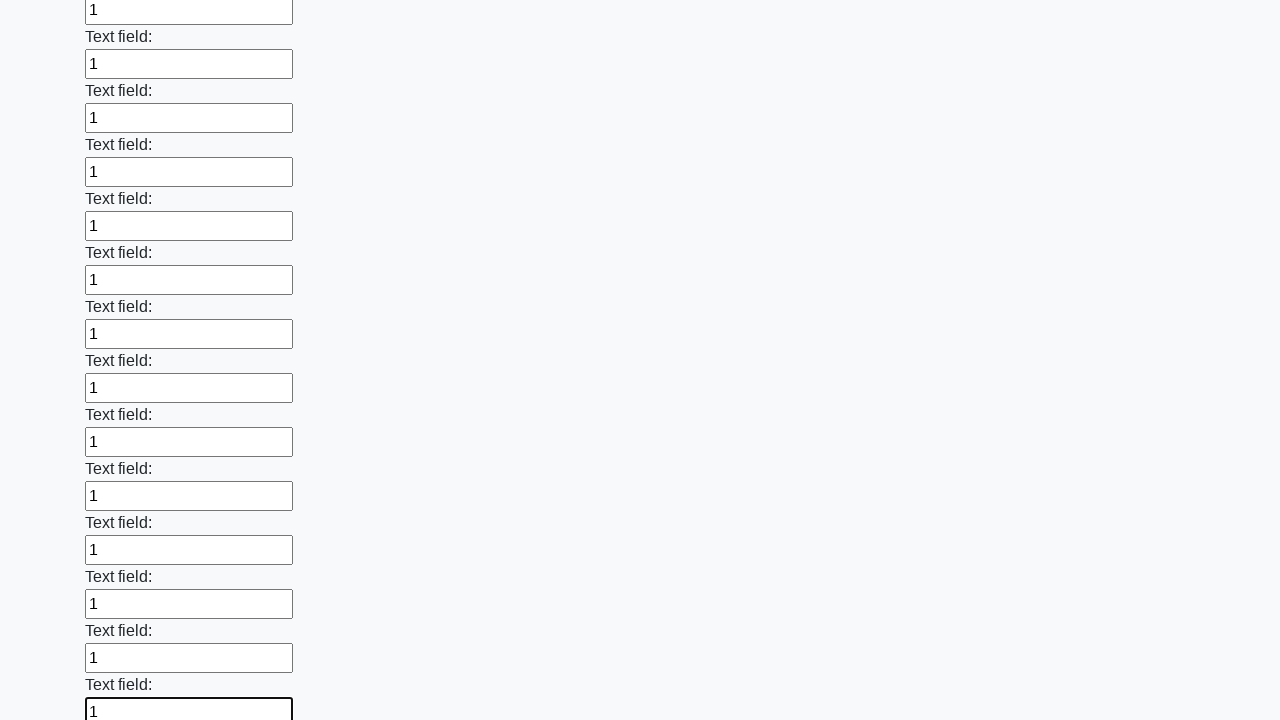

Filled input field with value '1' on input >> nth=84
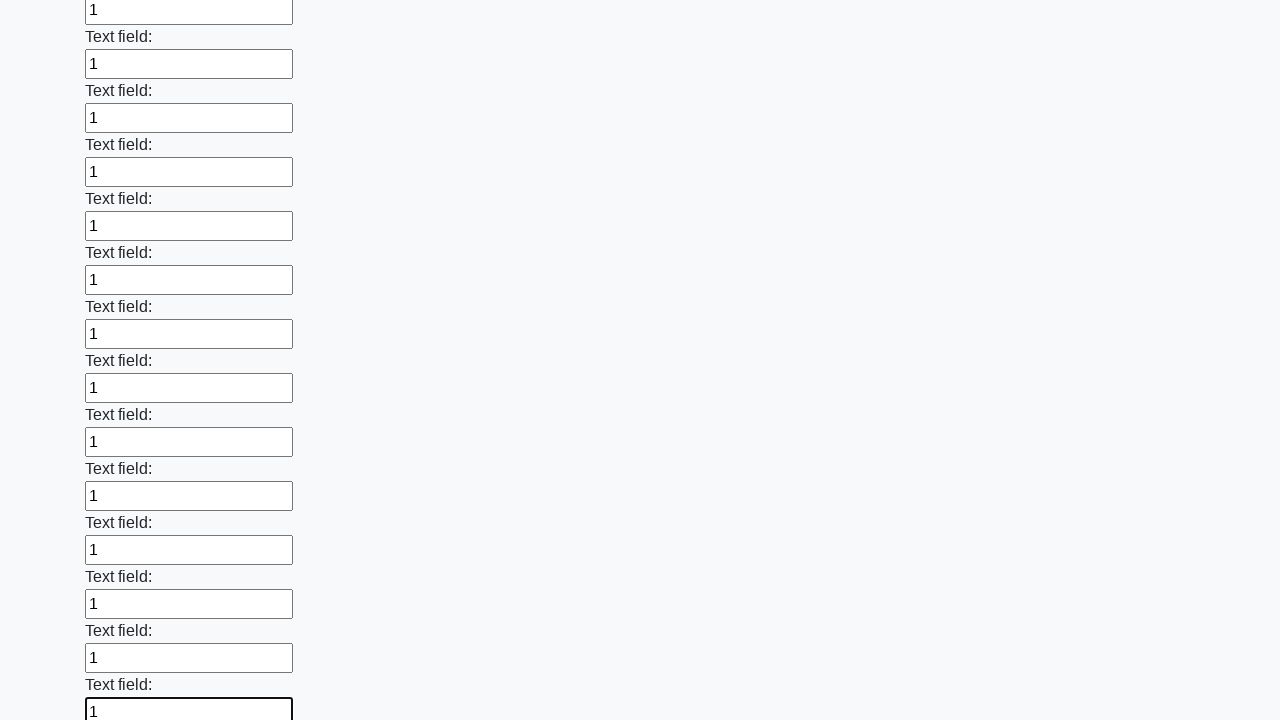

Filled input field with value '1' on input >> nth=85
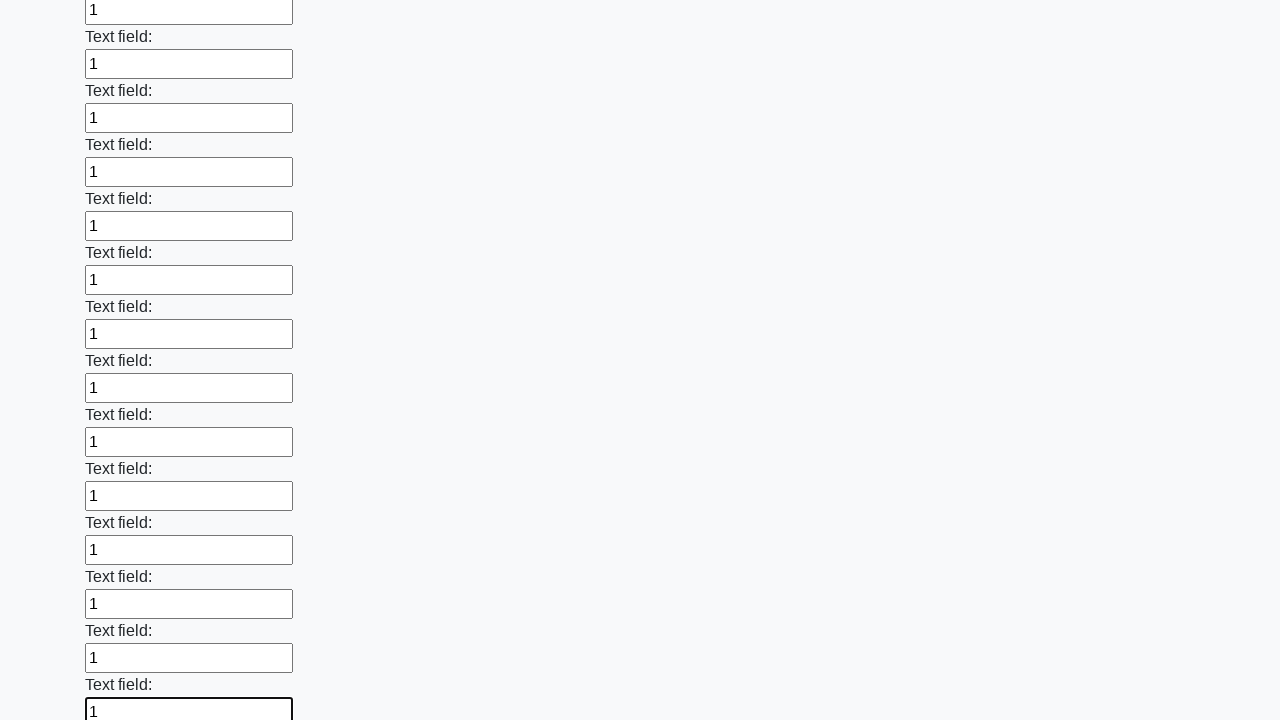

Filled input field with value '1' on input >> nth=86
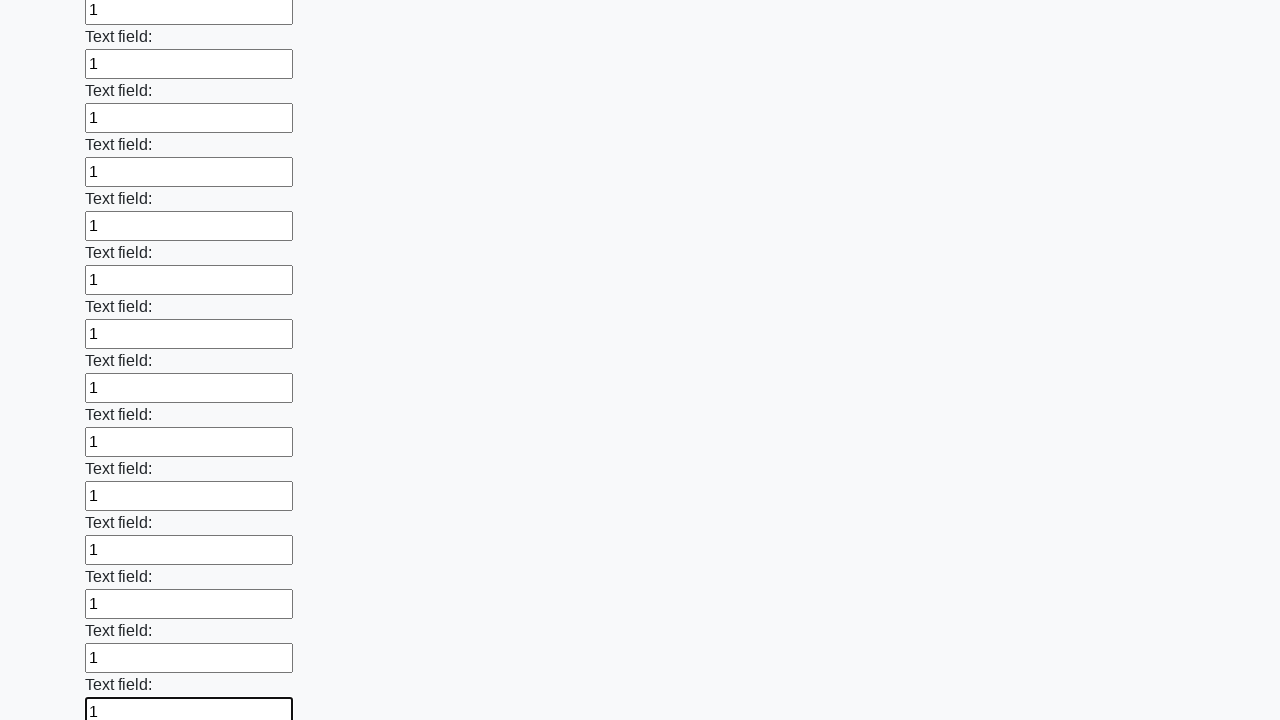

Filled input field with value '1' on input >> nth=87
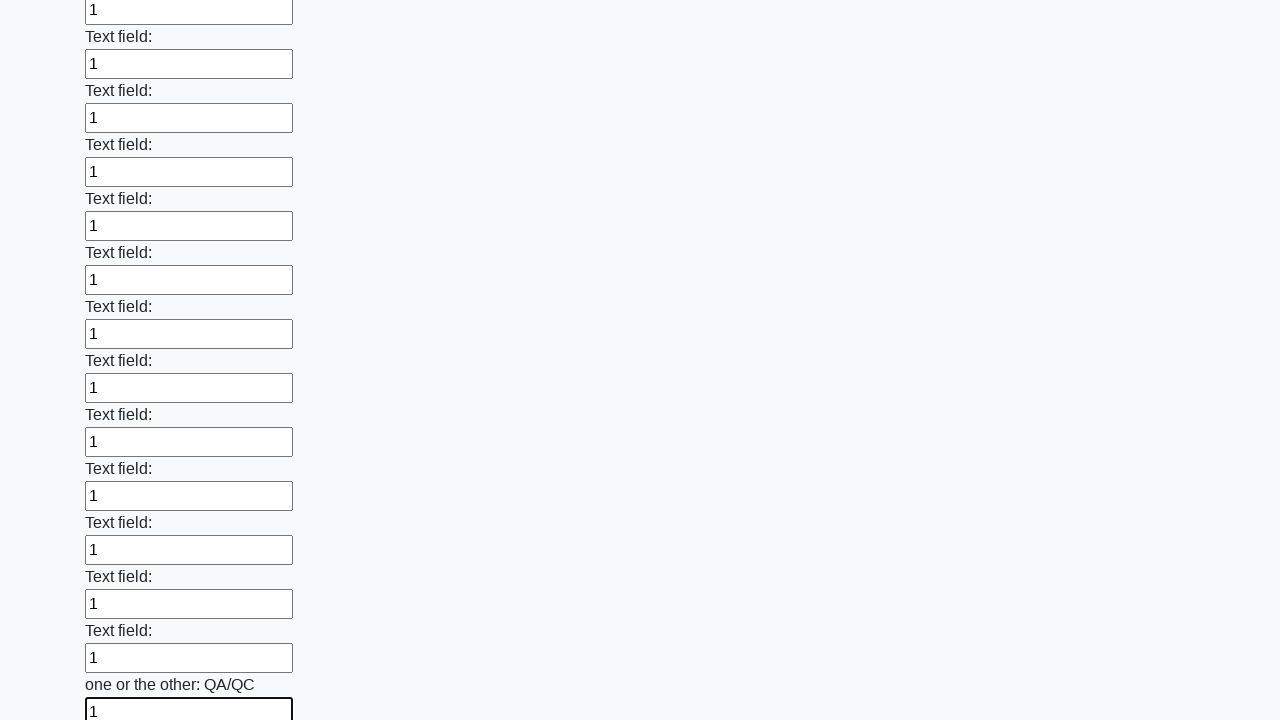

Filled input field with value '1' on input >> nth=88
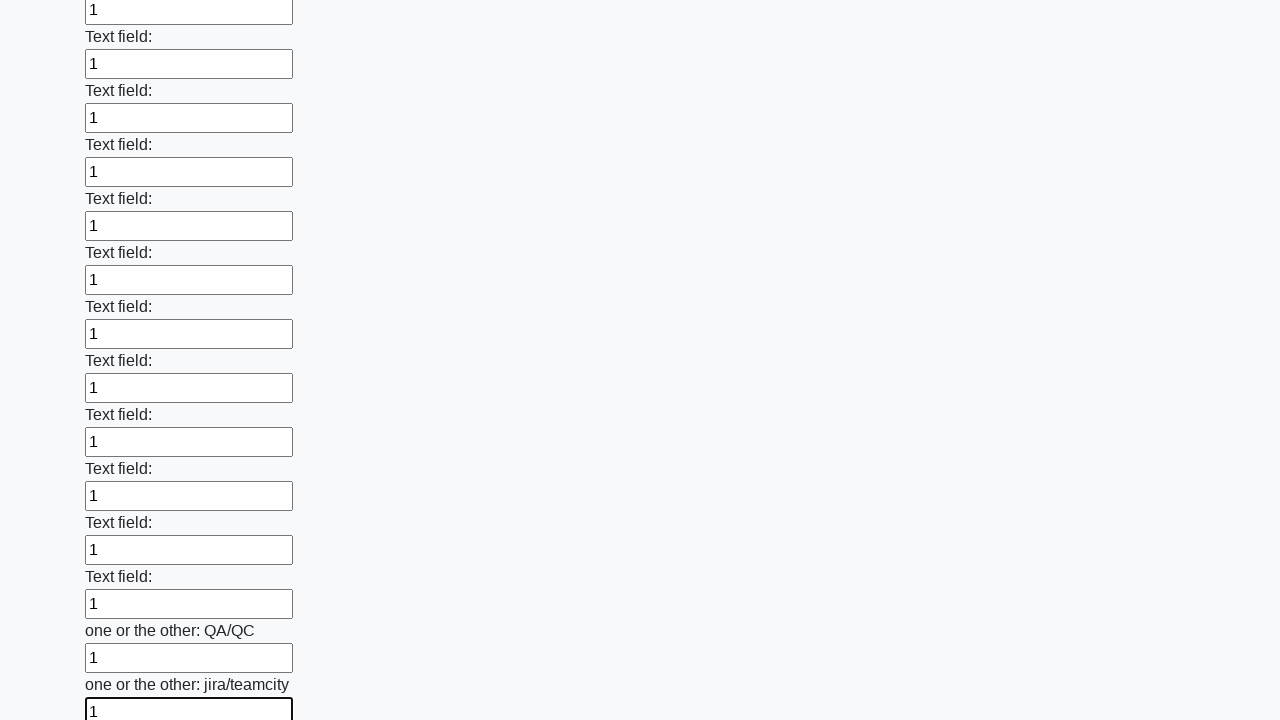

Filled input field with value '1' on input >> nth=89
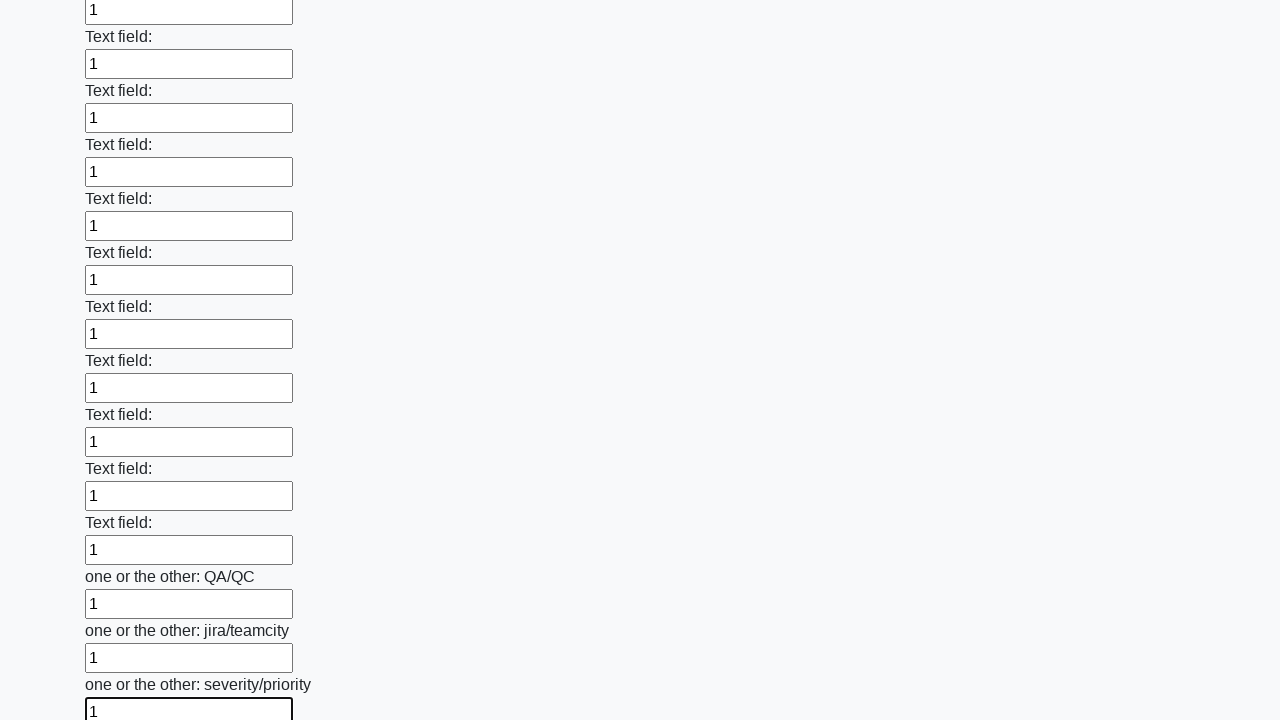

Filled input field with value '1' on input >> nth=90
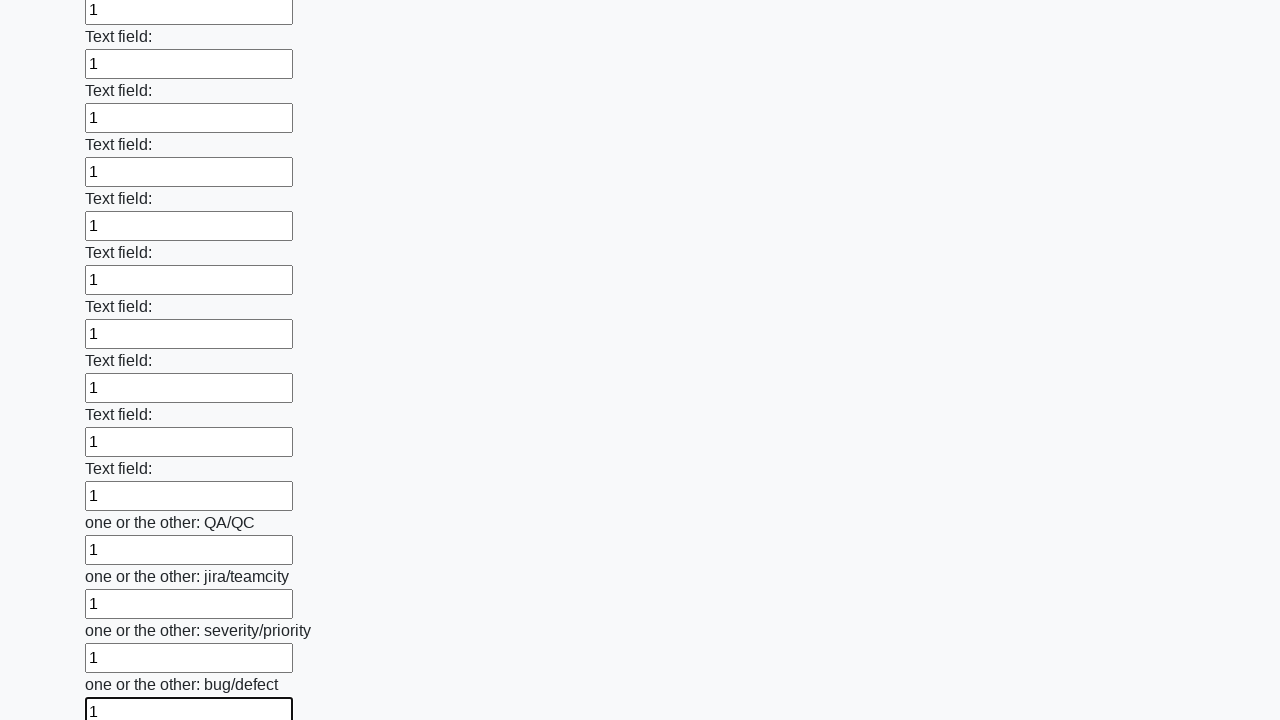

Filled input field with value '1' on input >> nth=91
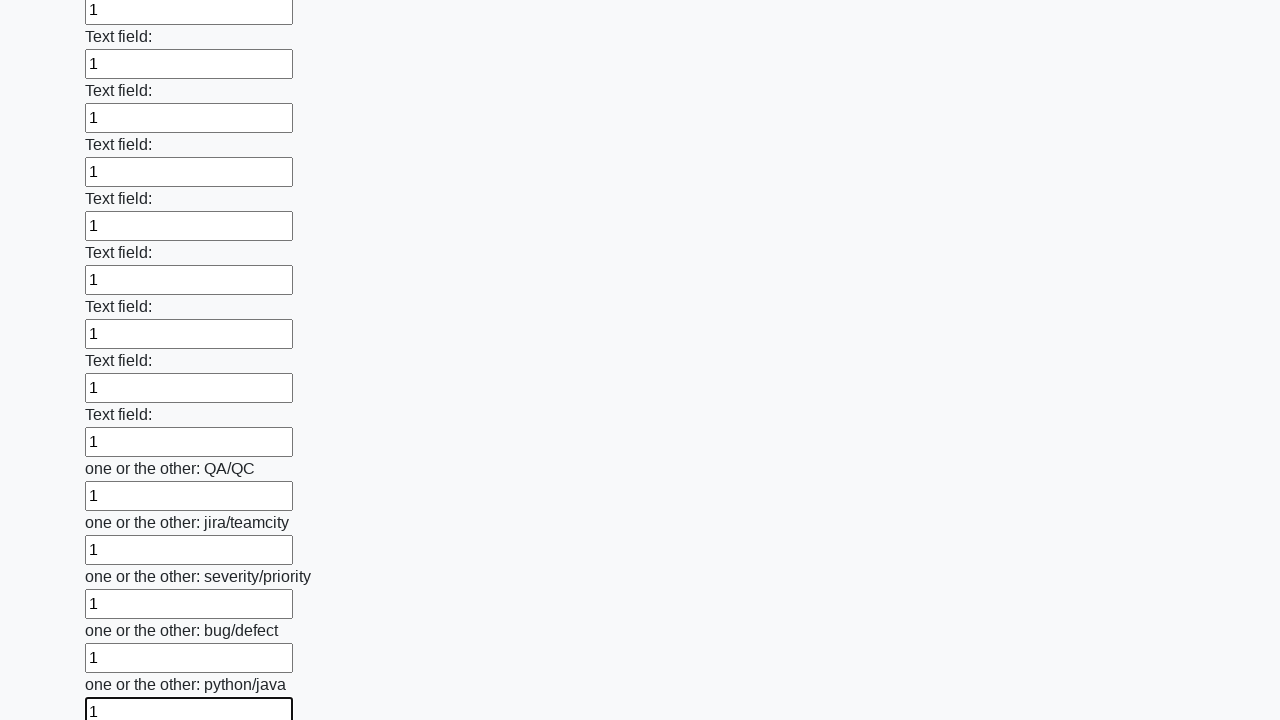

Filled input field with value '1' on input >> nth=92
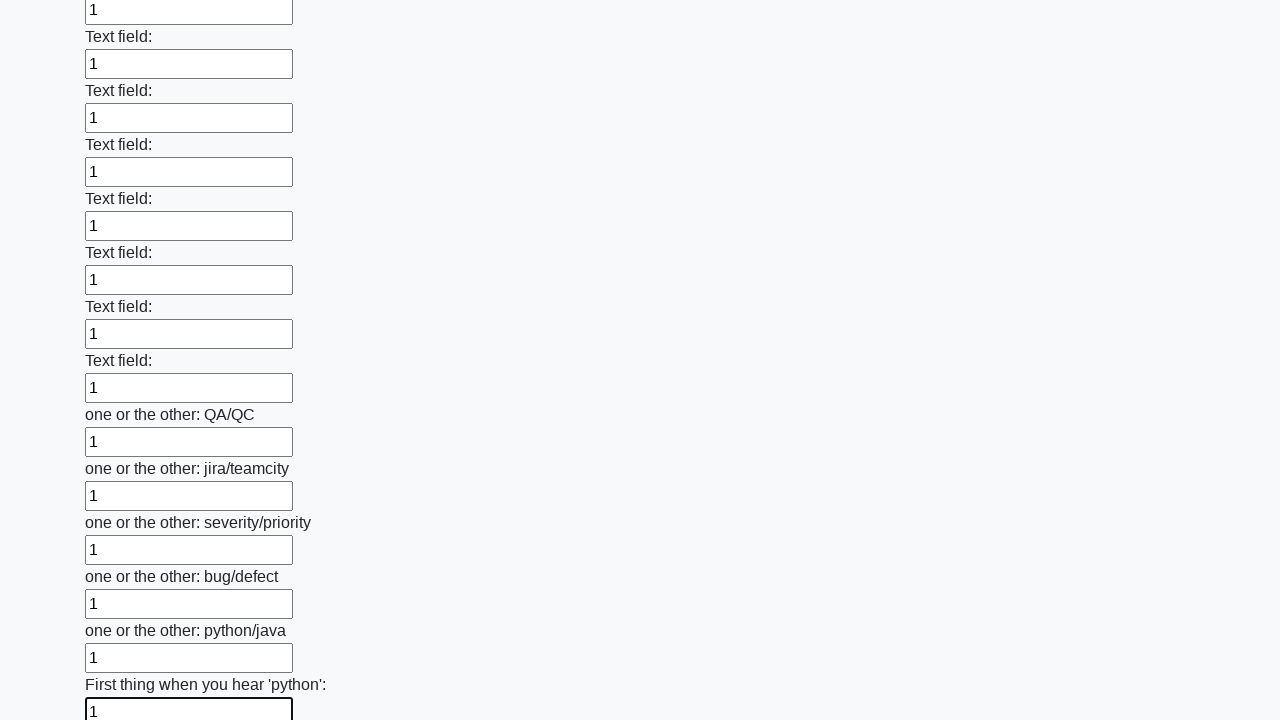

Filled input field with value '1' on input >> nth=93
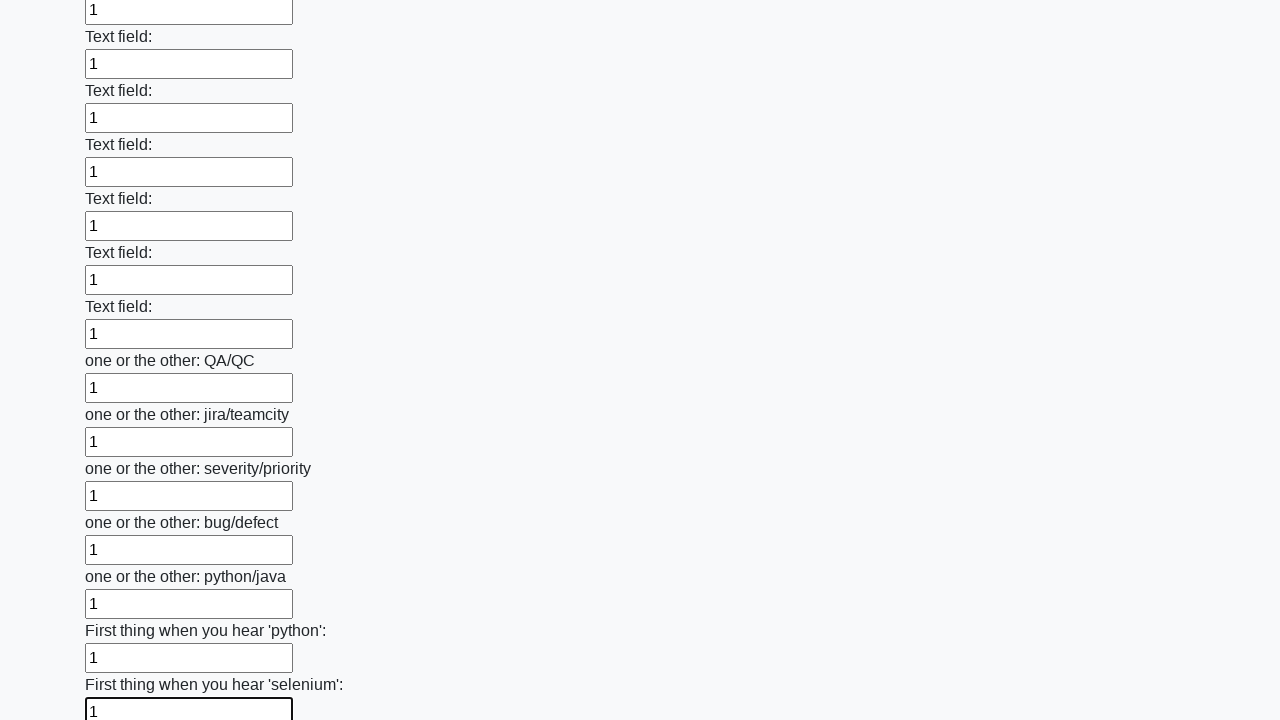

Filled input field with value '1' on input >> nth=94
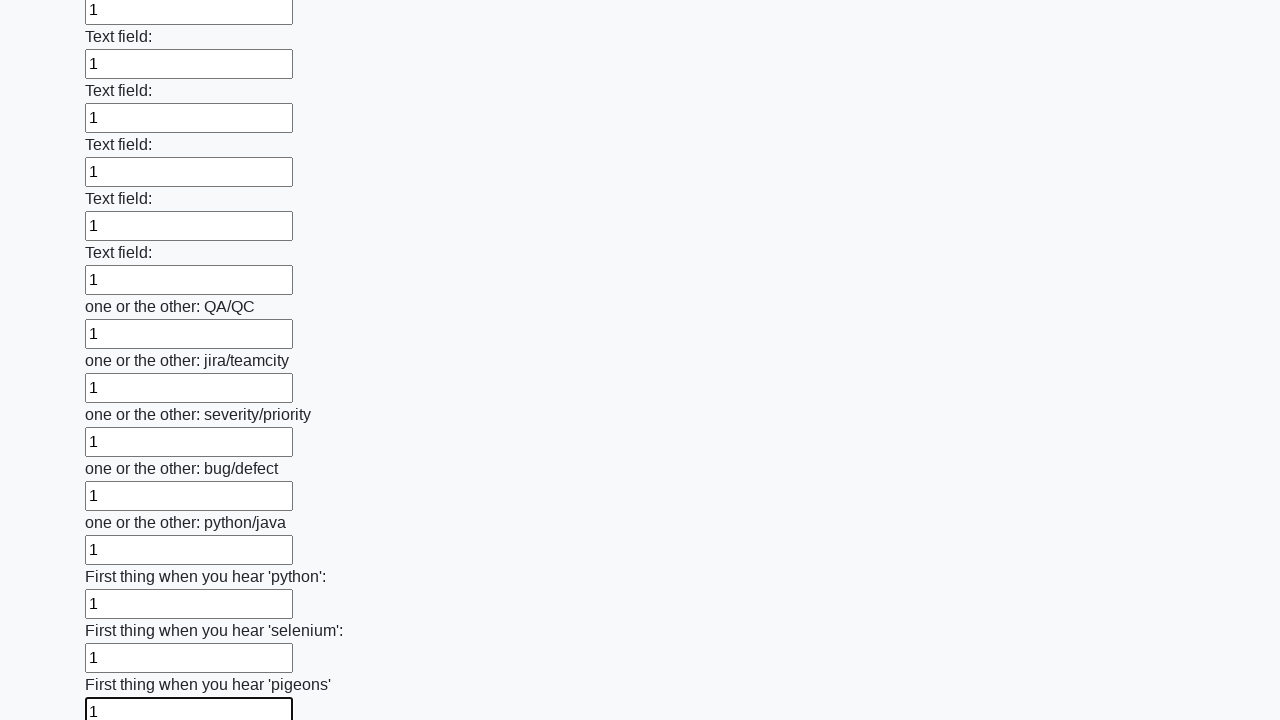

Filled input field with value '1' on input >> nth=95
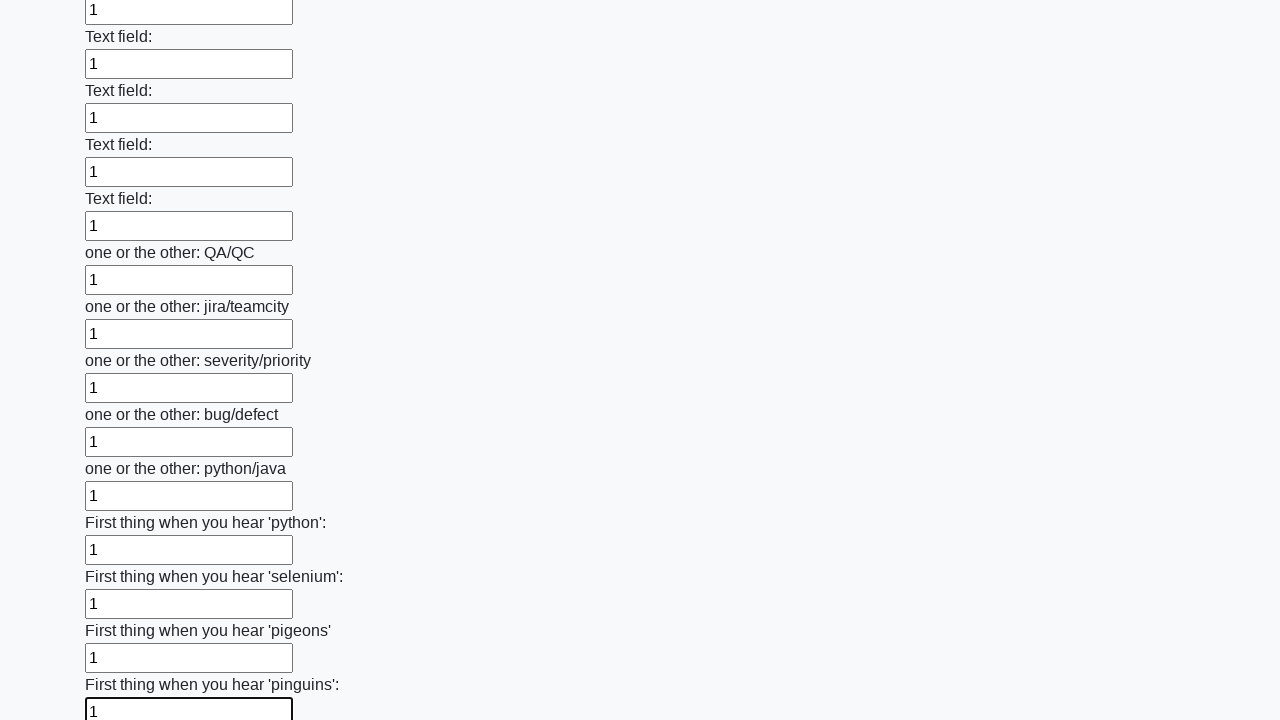

Filled input field with value '1' on input >> nth=96
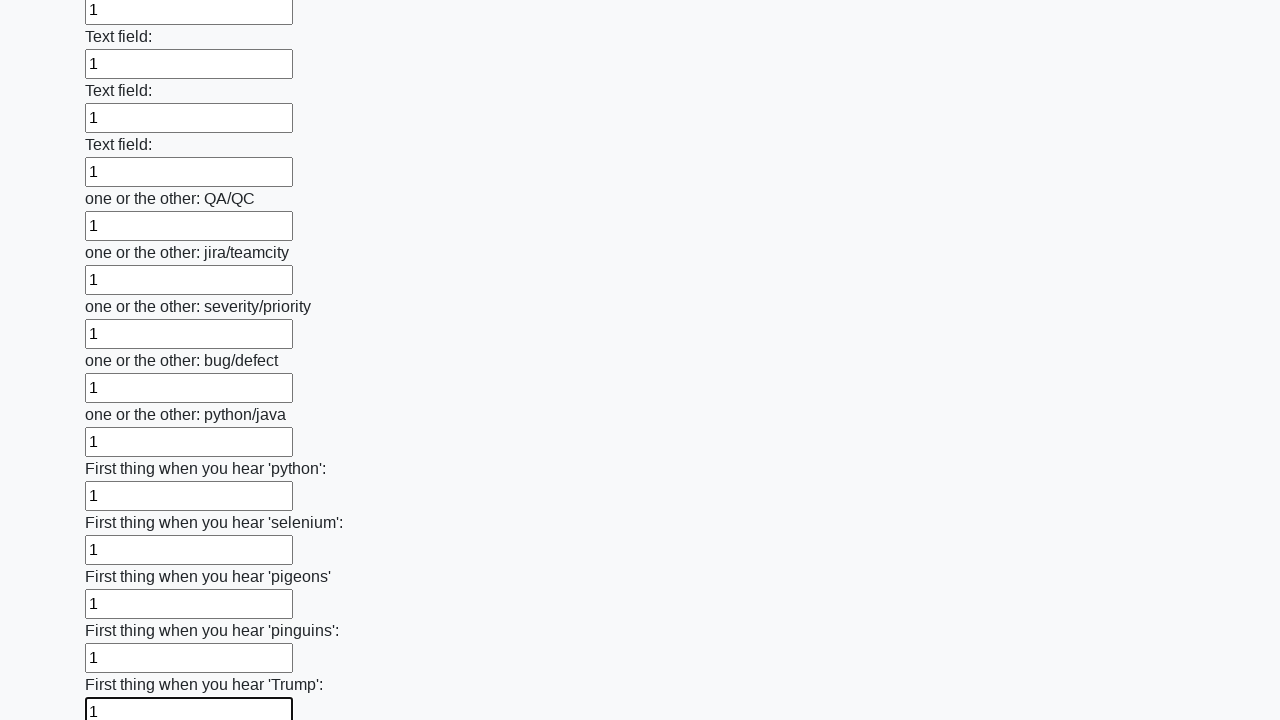

Filled input field with value '1' on input >> nth=97
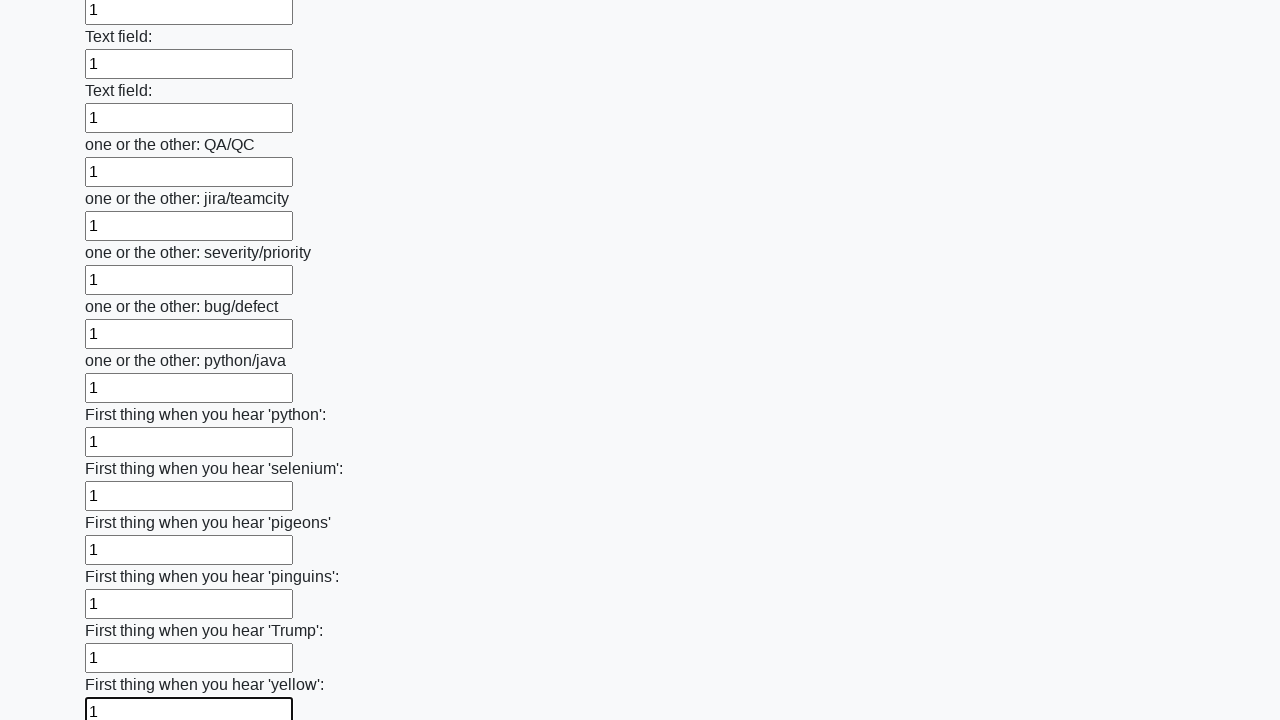

Filled input field with value '1' on input >> nth=98
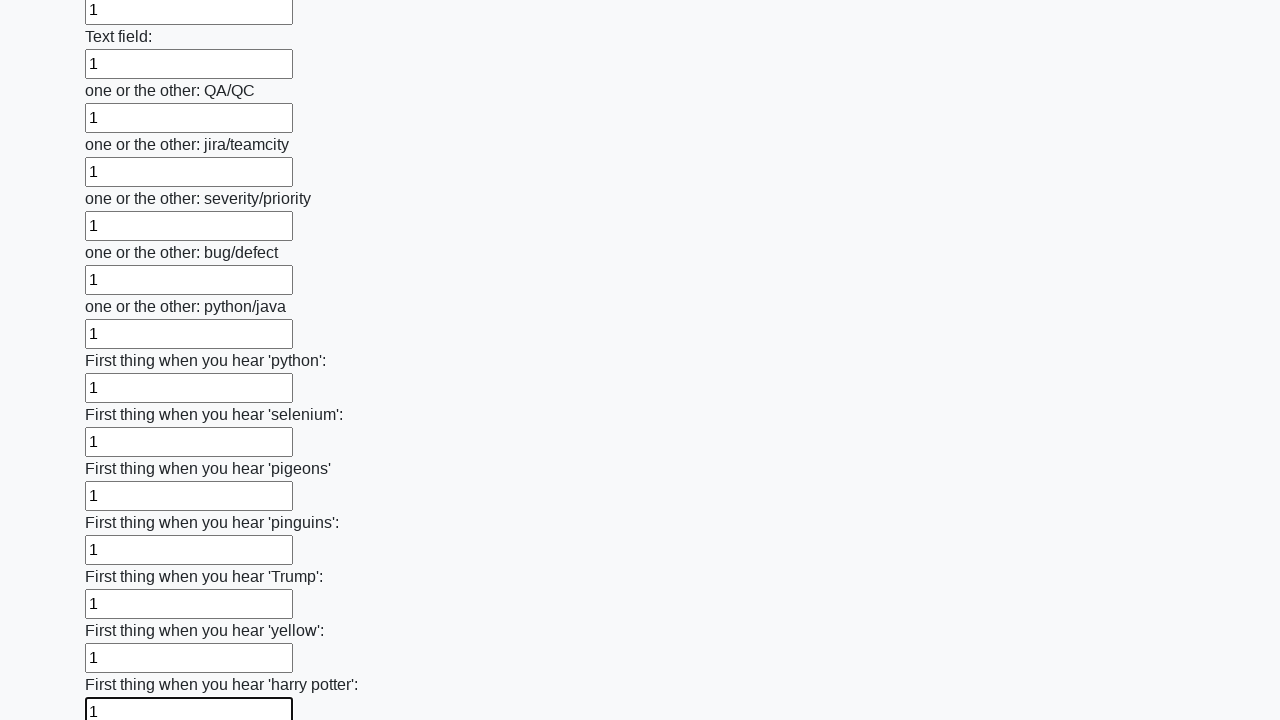

Filled input field with value '1' on input >> nth=99
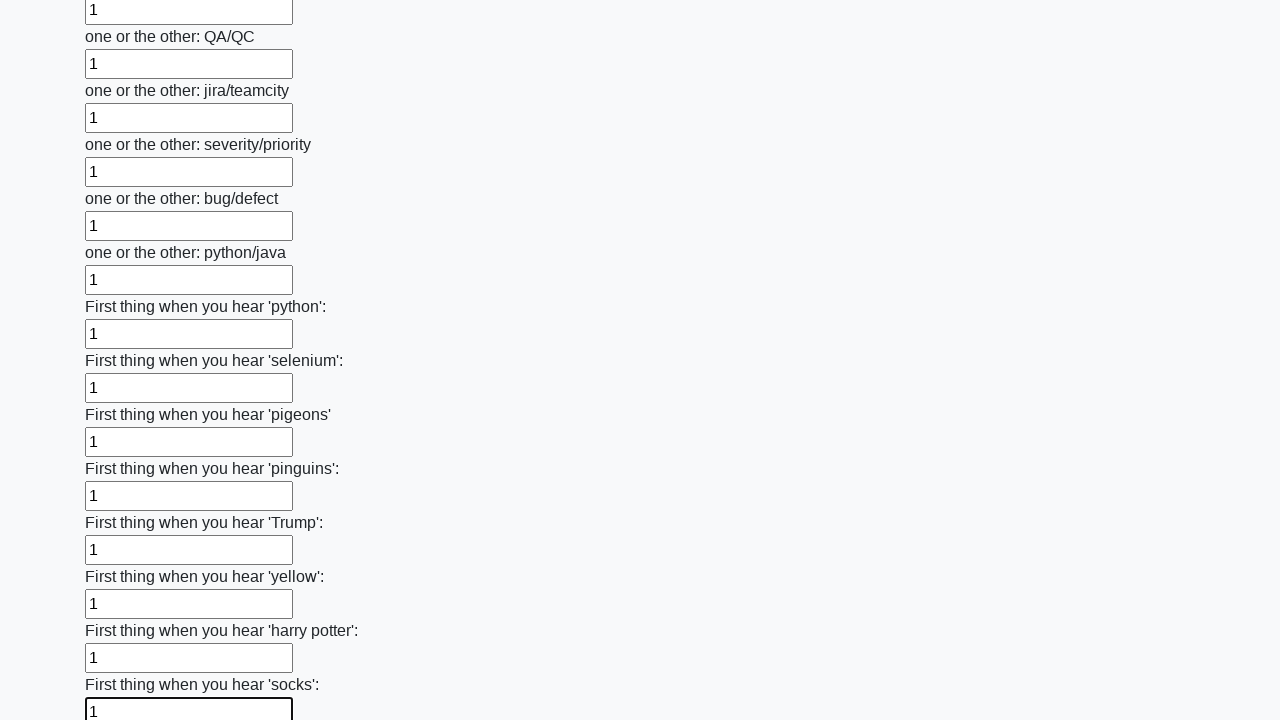

Clicked submit button to submit the form at (123, 611) on button.btn
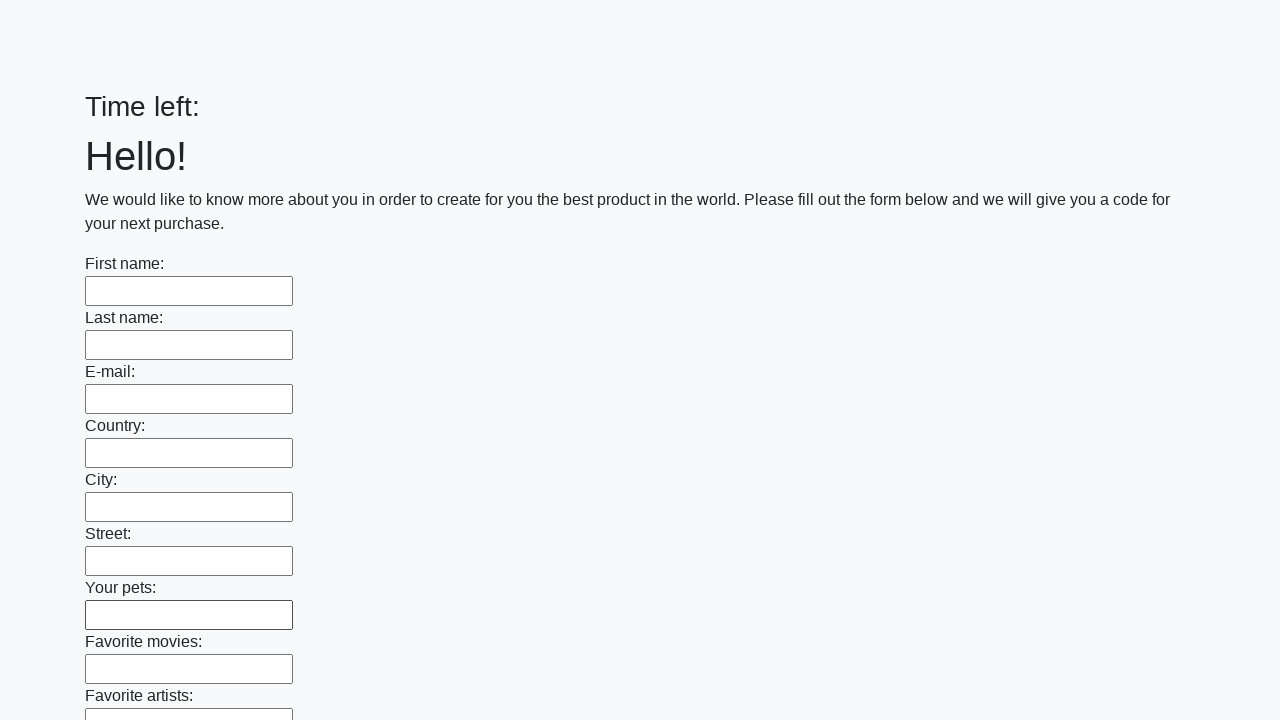

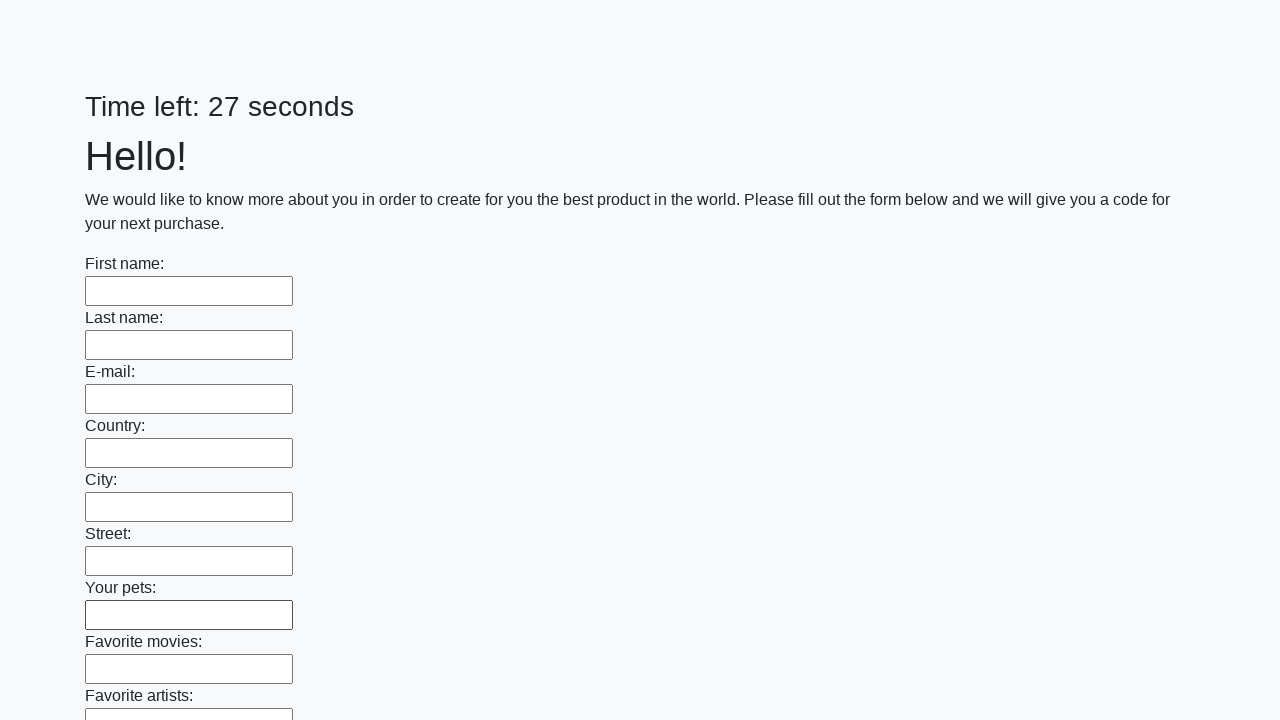